Tests progress bar animation by clicking the start button, monitoring the progress percentage, and clicking stop when it reaches 65% or higher

Starting URL: http://uitestingplayground.com/progressbar

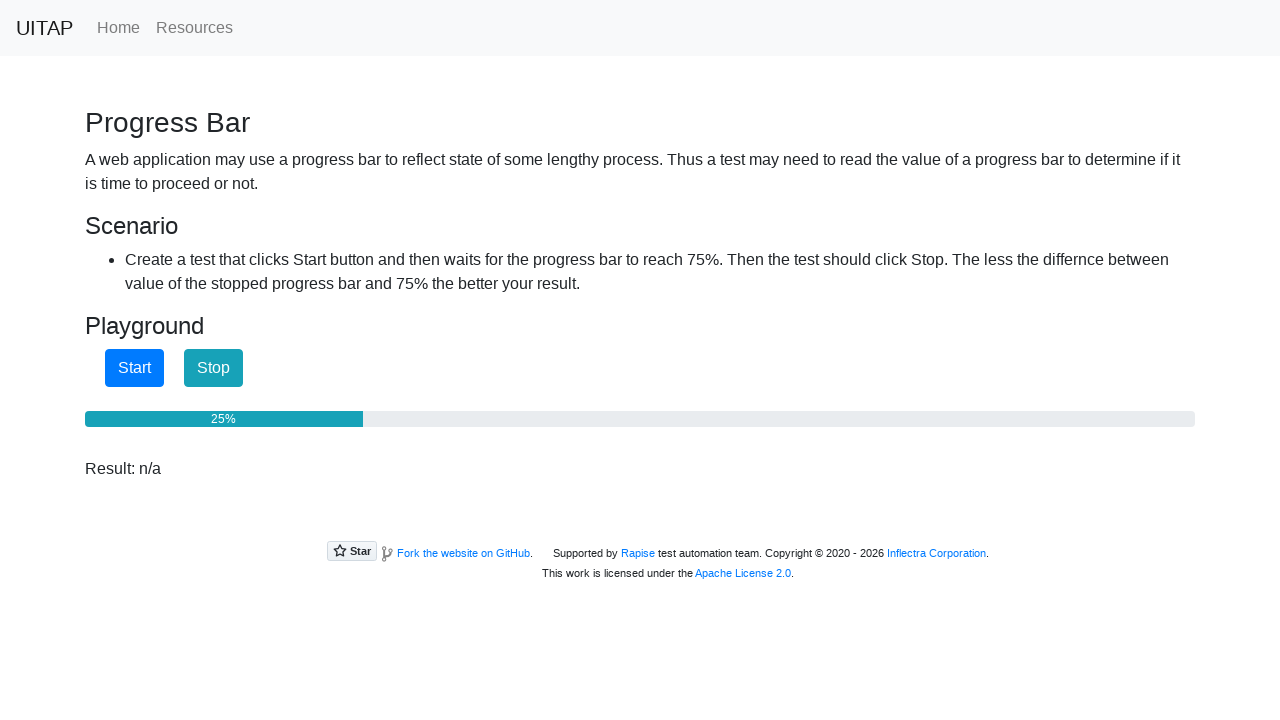

Navigated to progress bar test page
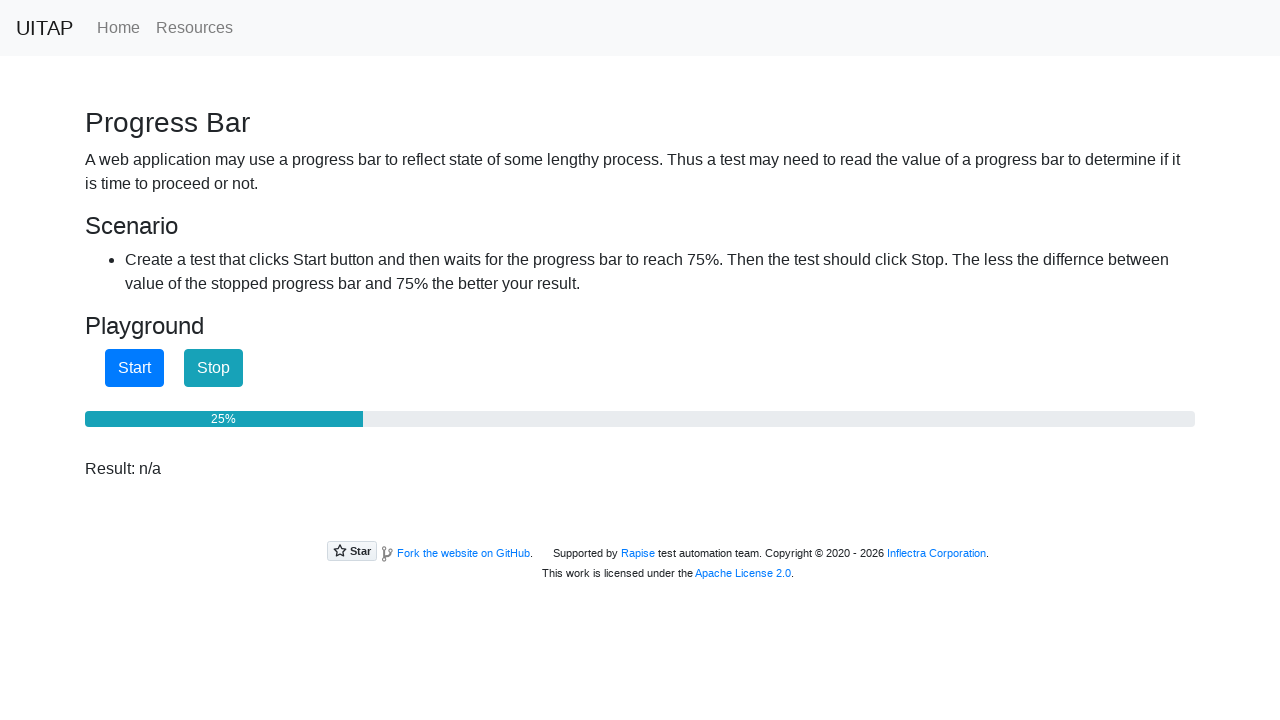

Clicked start button to begin progress bar animation at (134, 368) on #startButton
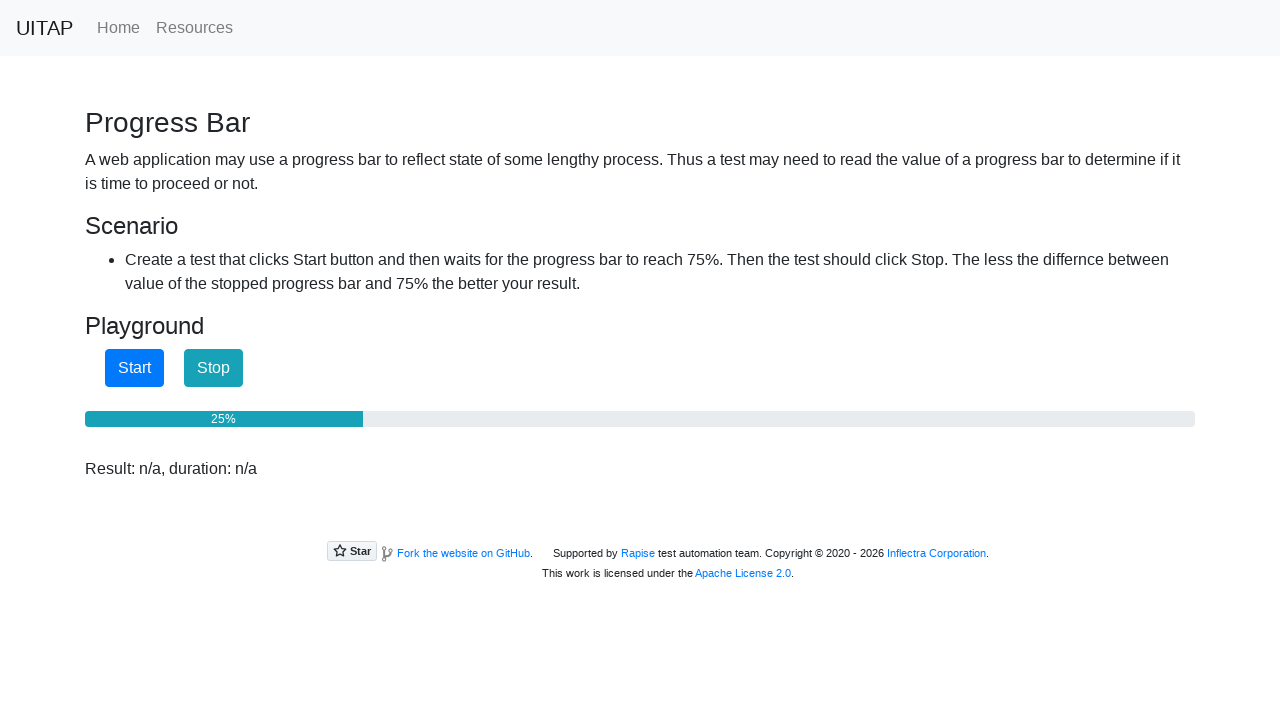

Read progress bar value: 25%
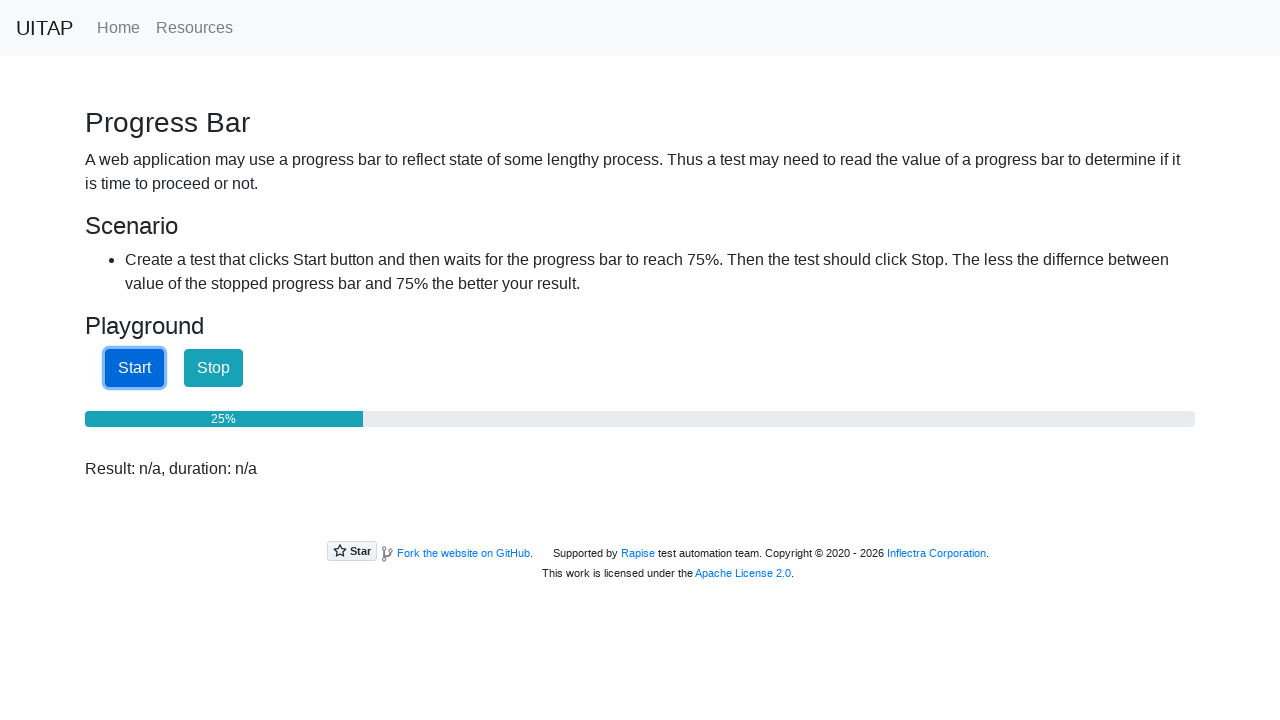

Read progress bar value: 25%
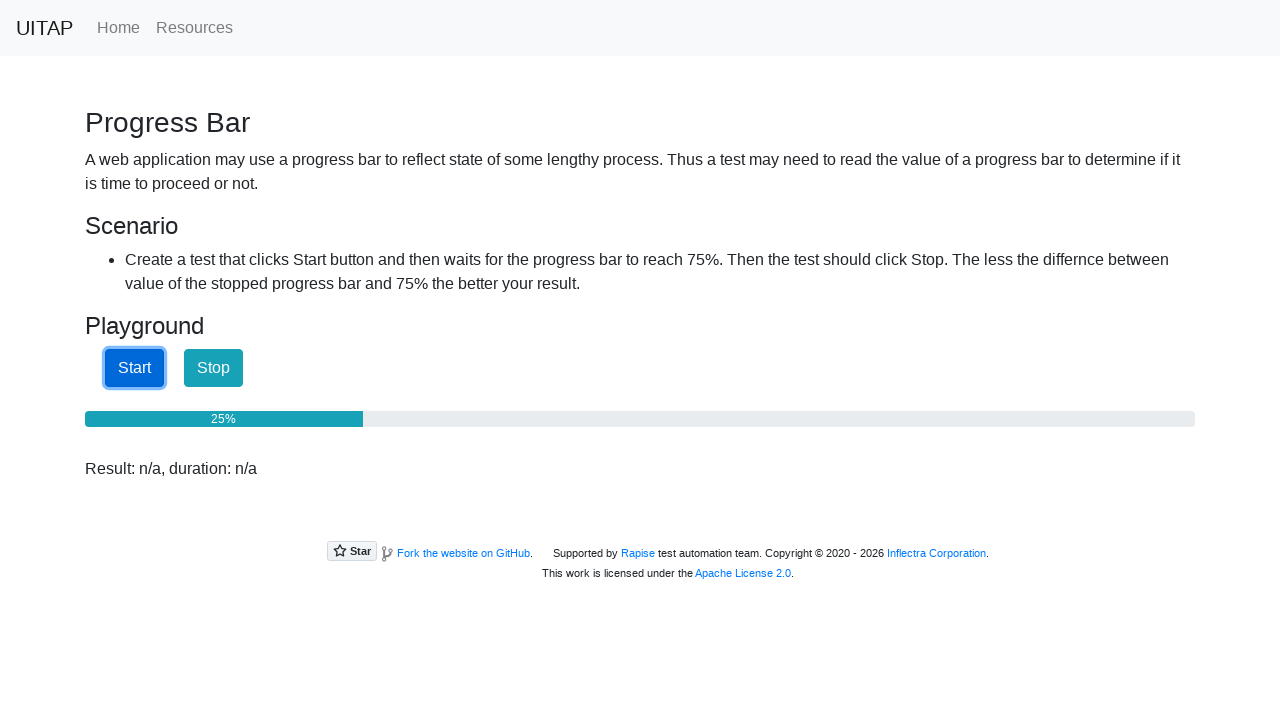

Read progress bar value: 25%
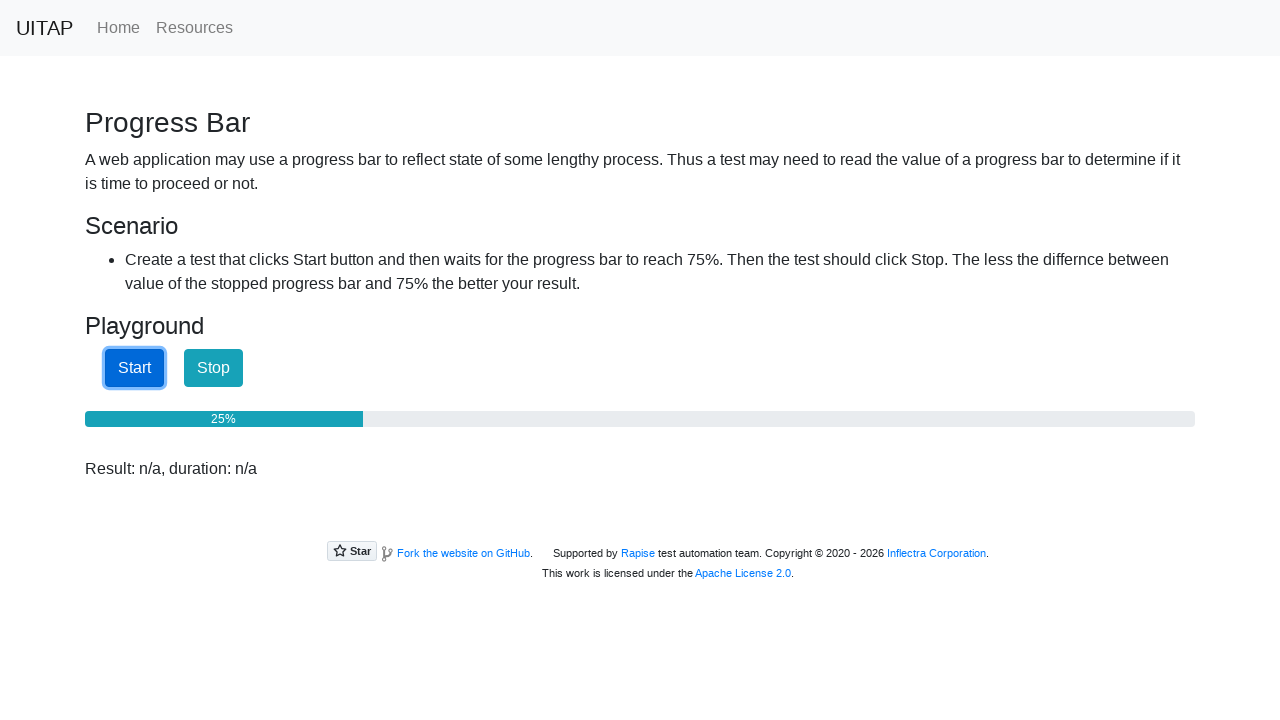

Read progress bar value: 25%
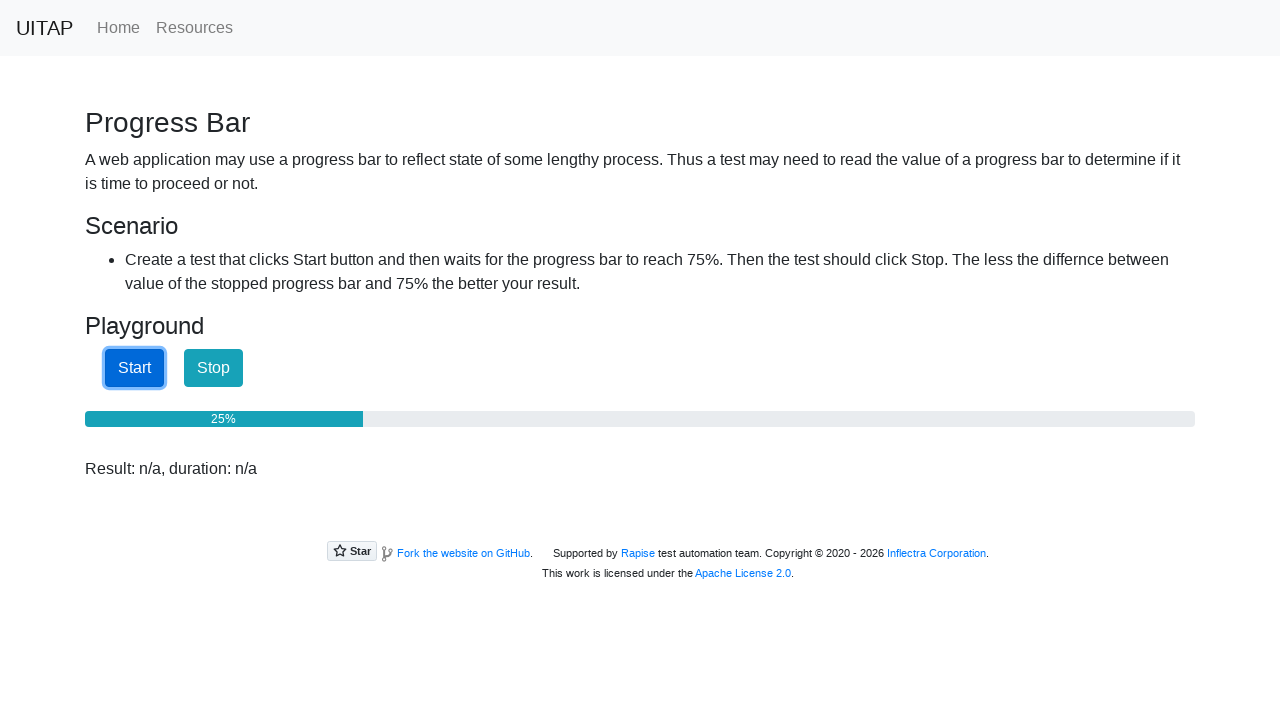

Read progress bar value: 25%
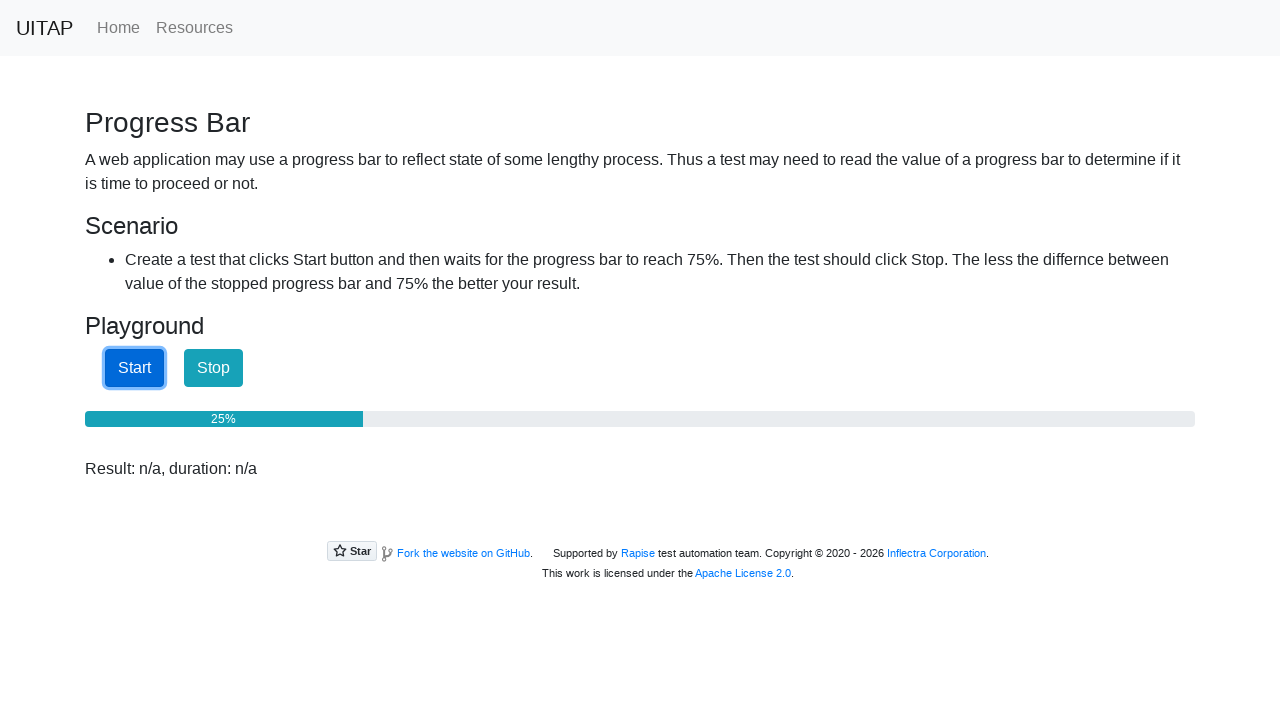

Read progress bar value: 25%
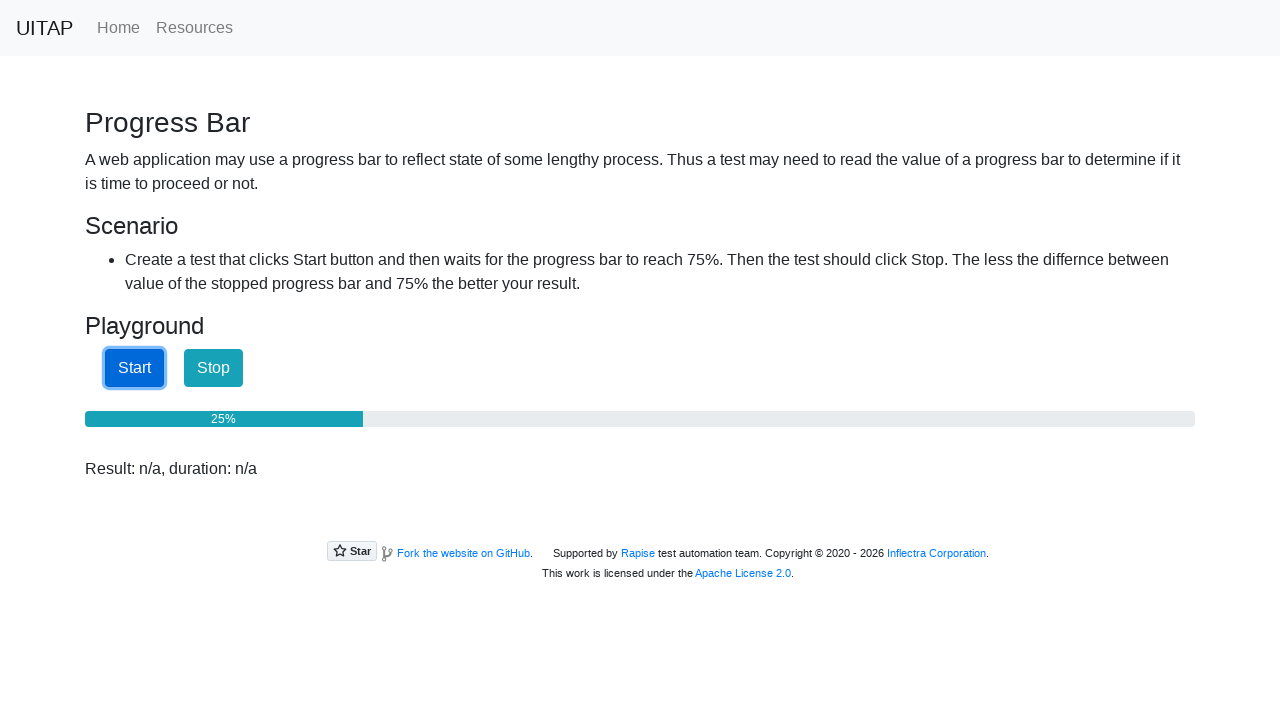

Read progress bar value: 25%
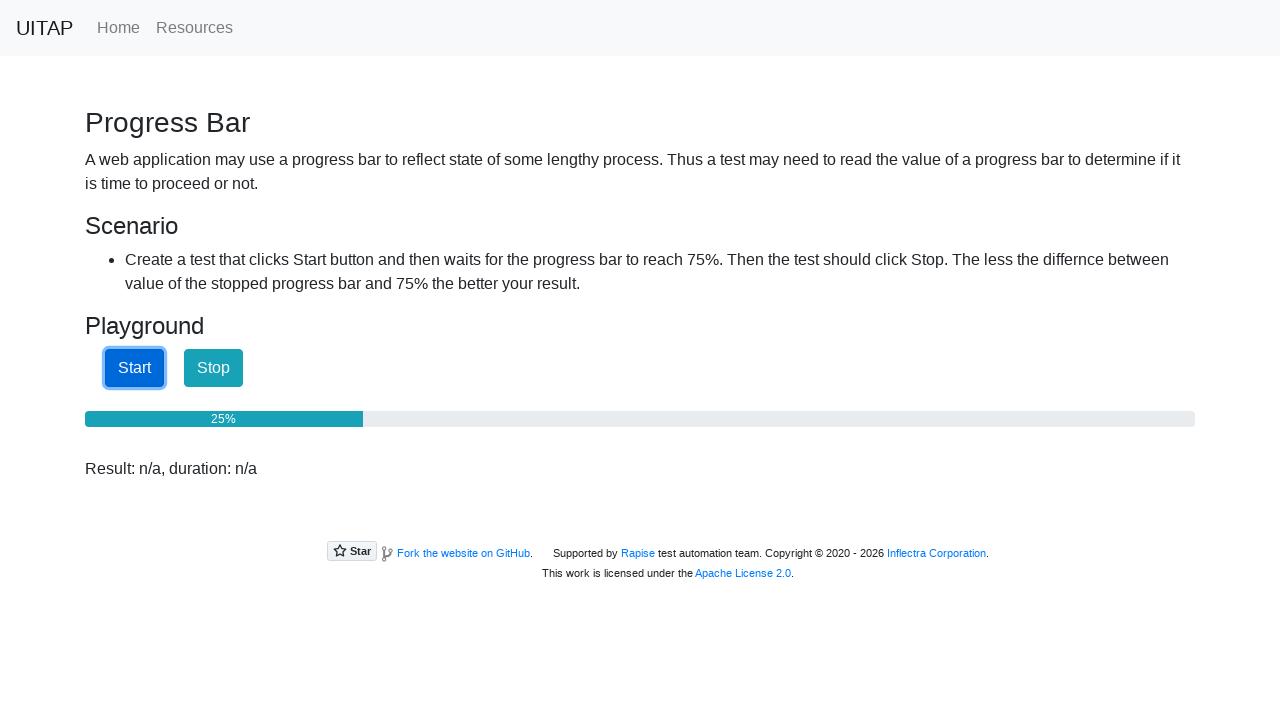

Read progress bar value: 26%
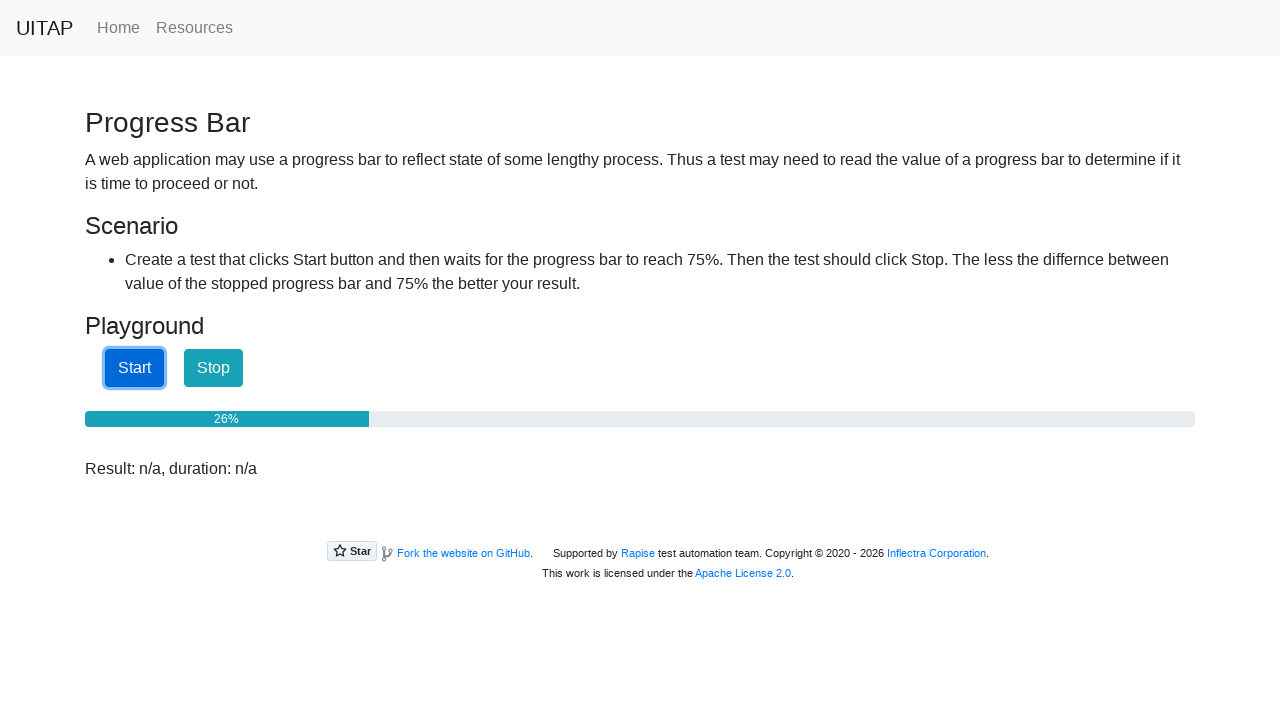

Read progress bar value: 26%
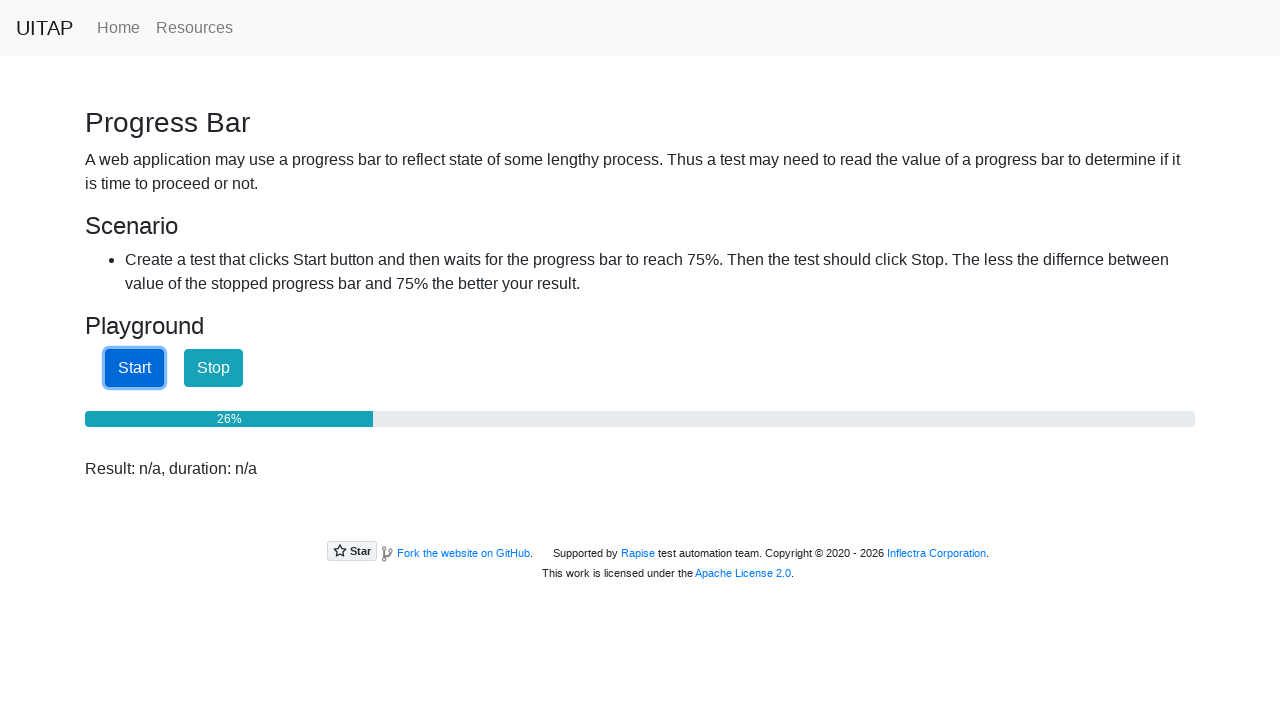

Read progress bar value: 27%
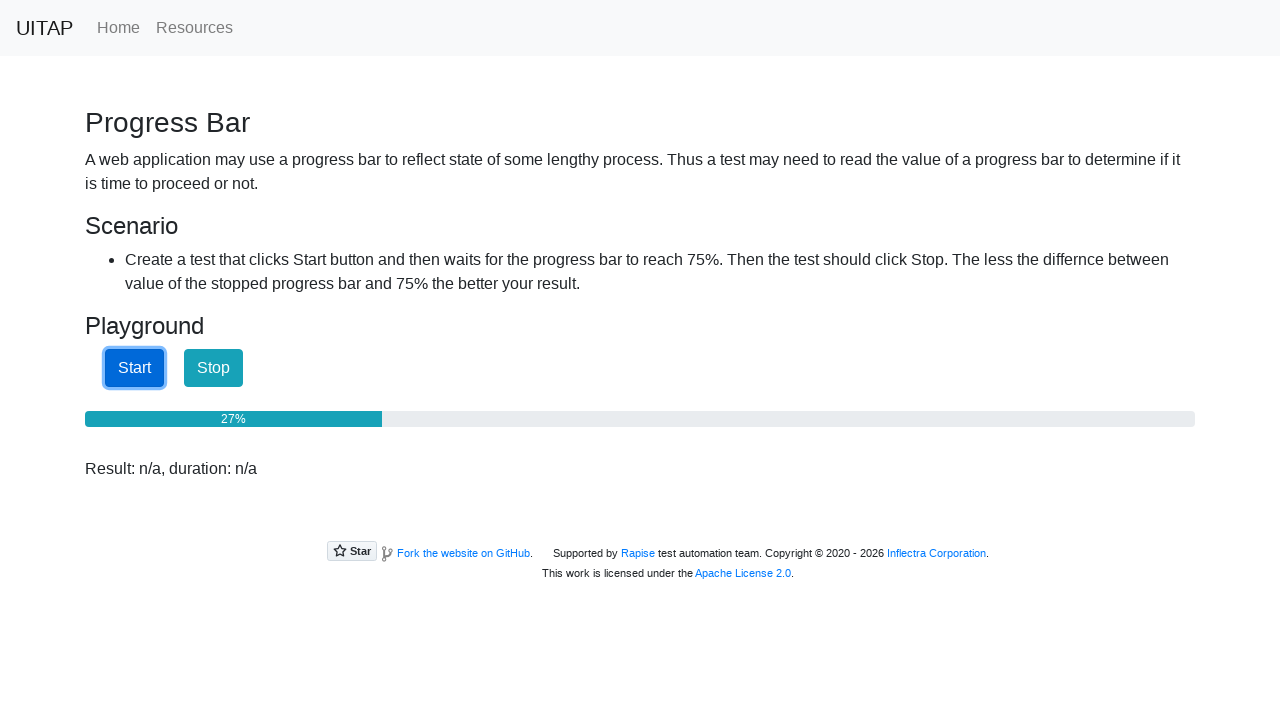

Read progress bar value: 27%
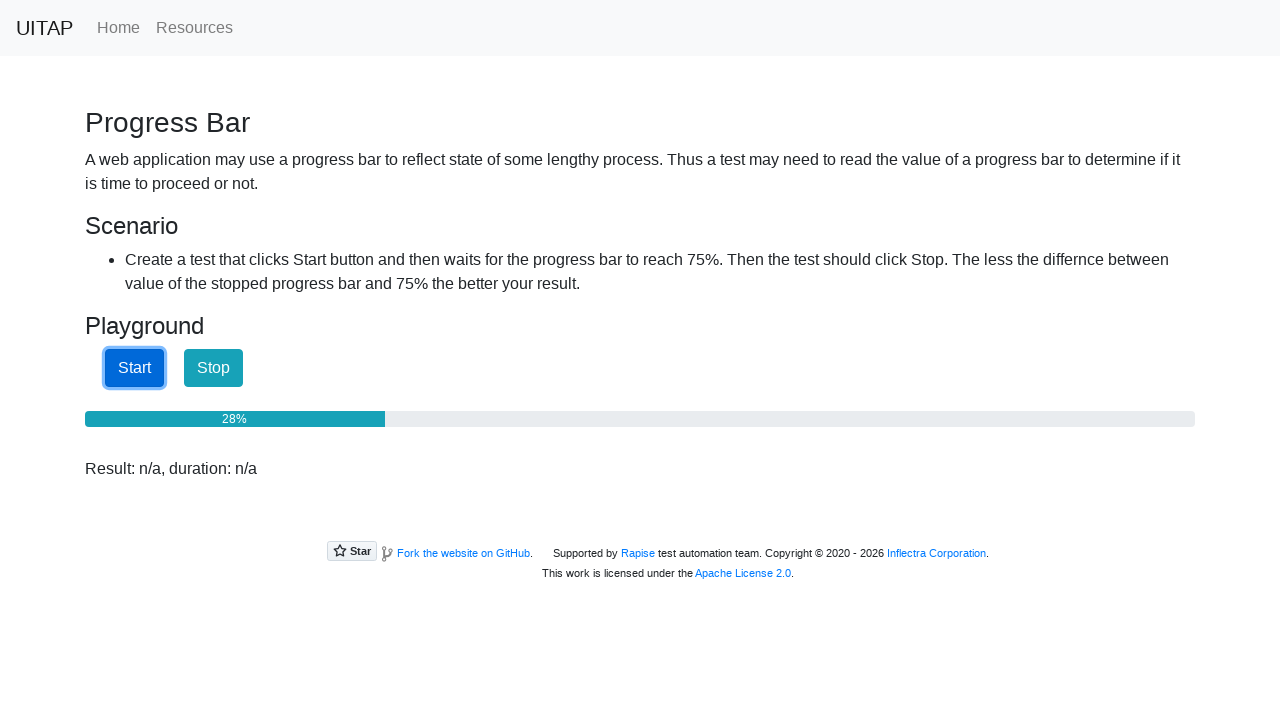

Read progress bar value: 28%
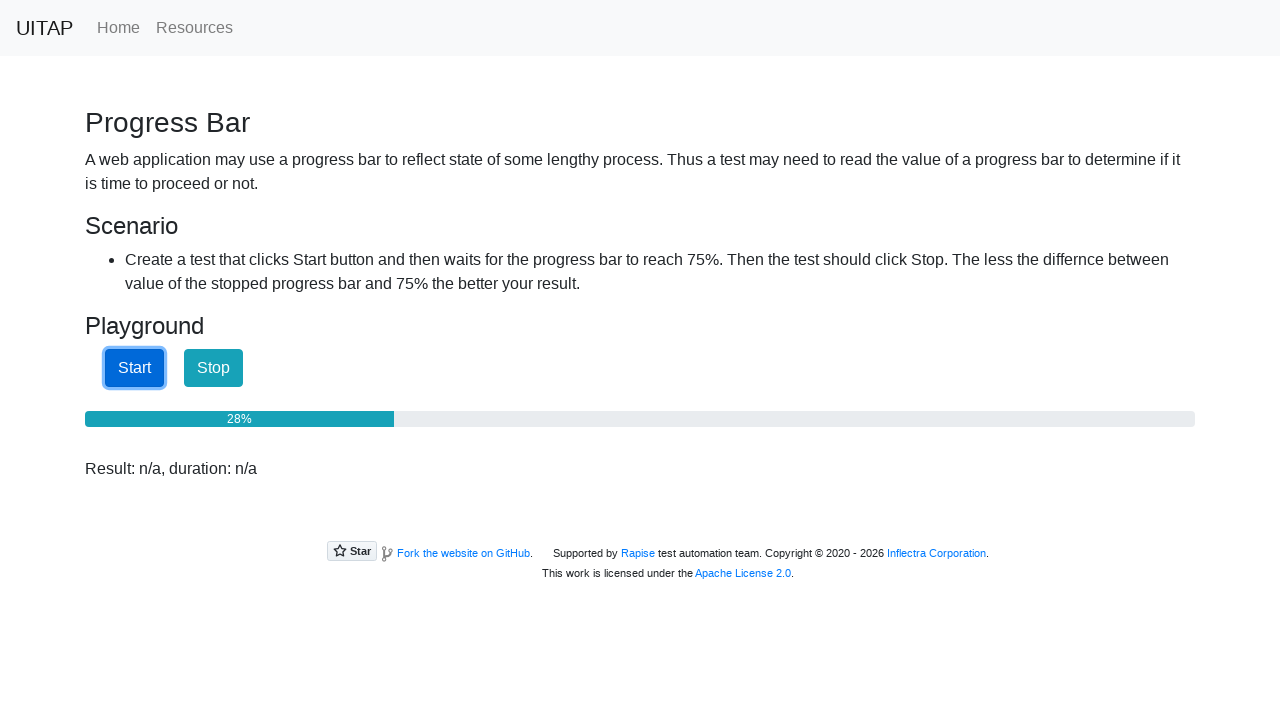

Read progress bar value: 29%
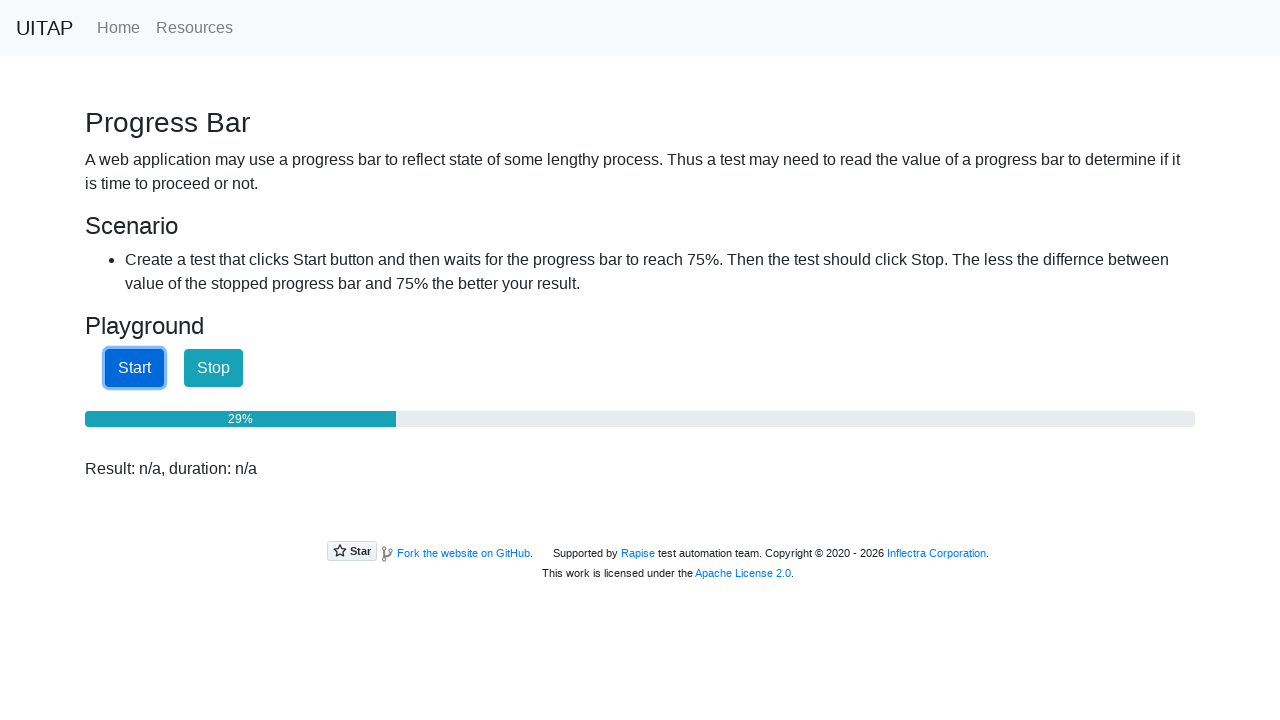

Read progress bar value: 29%
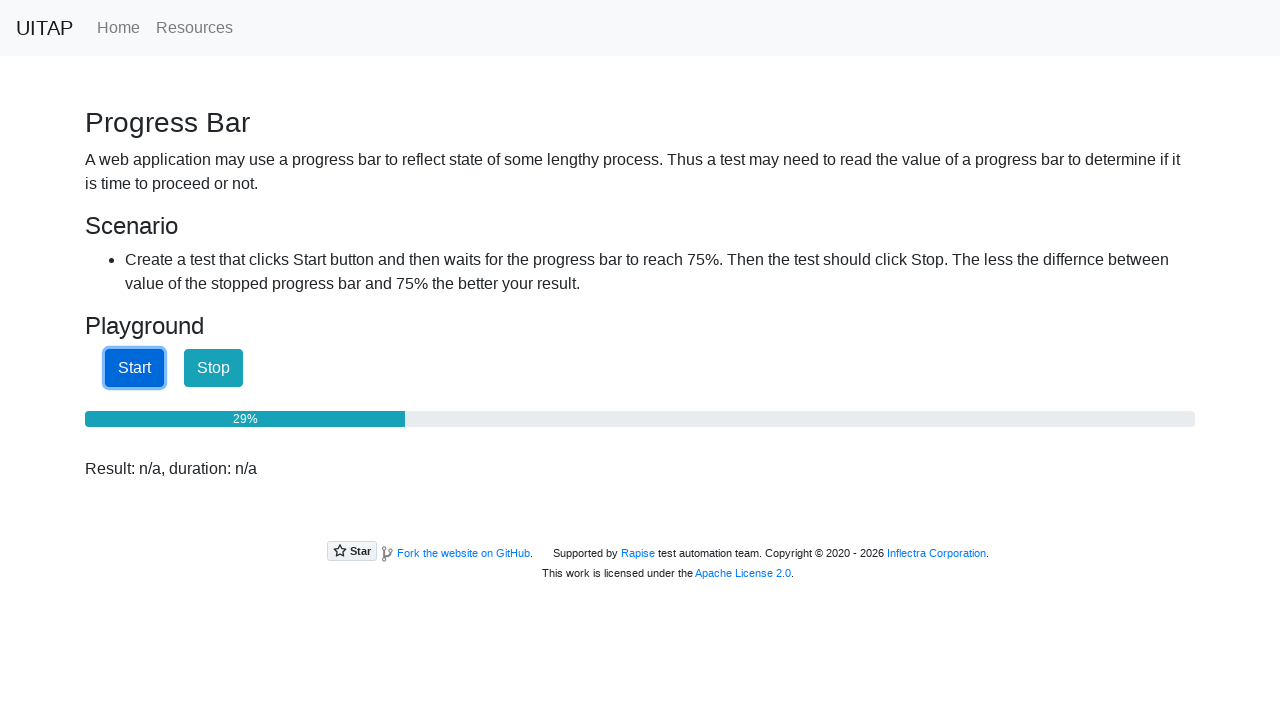

Read progress bar value: 30%
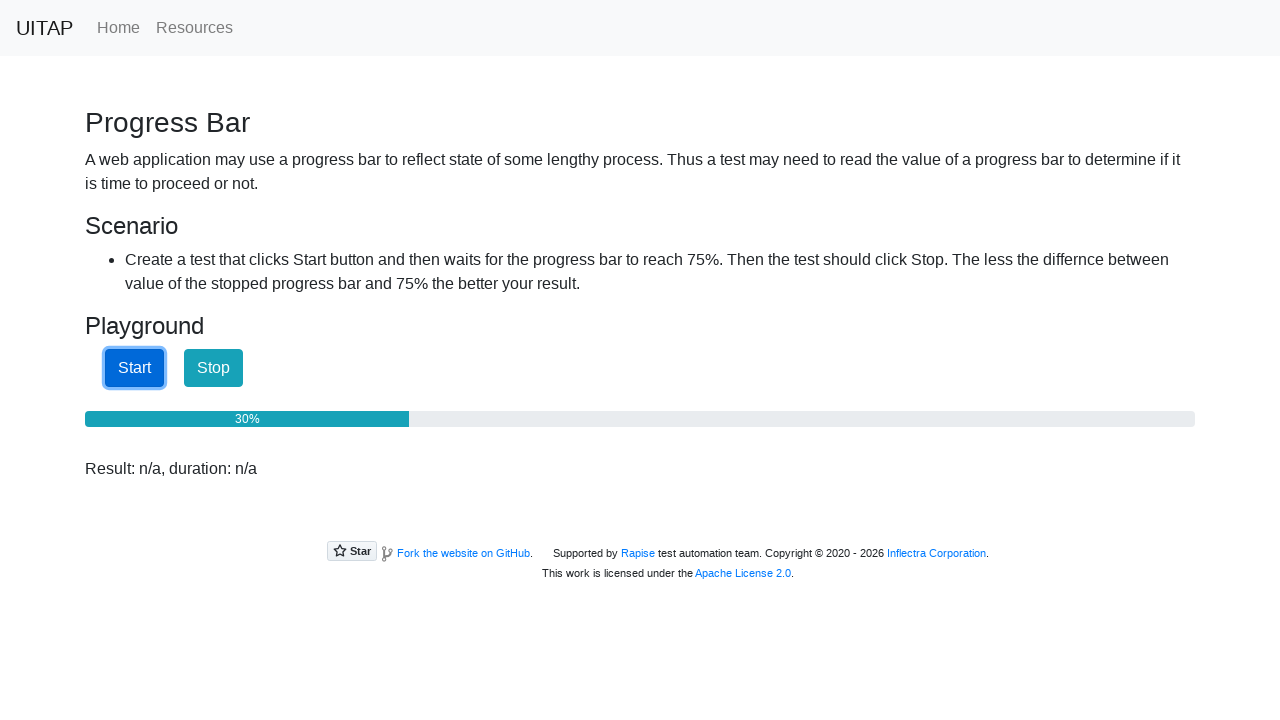

Read progress bar value: 30%
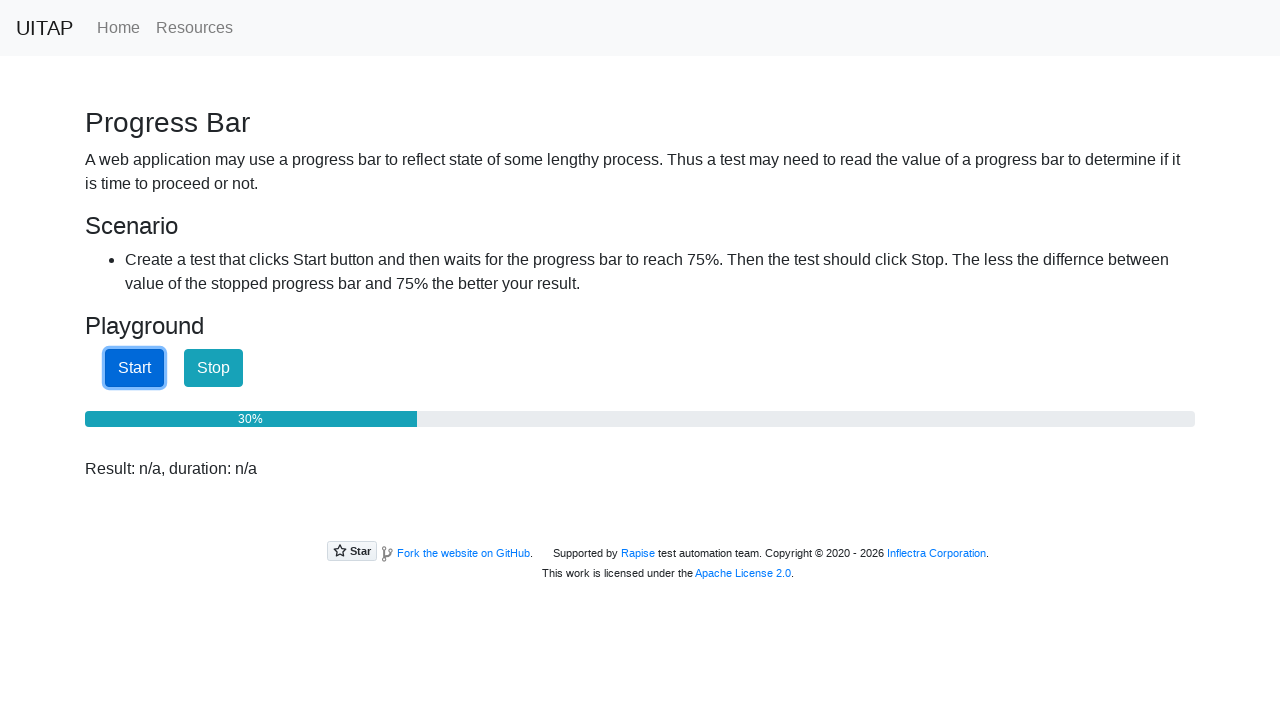

Read progress bar value: 31%
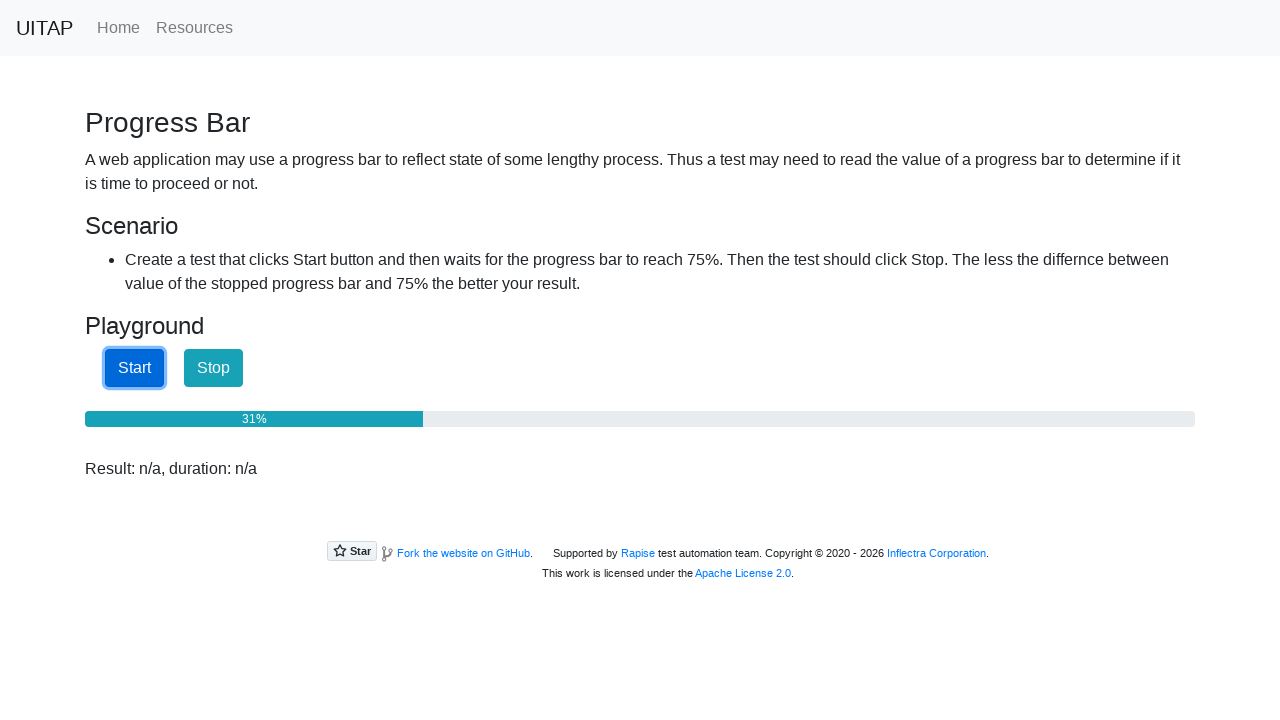

Read progress bar value: 31%
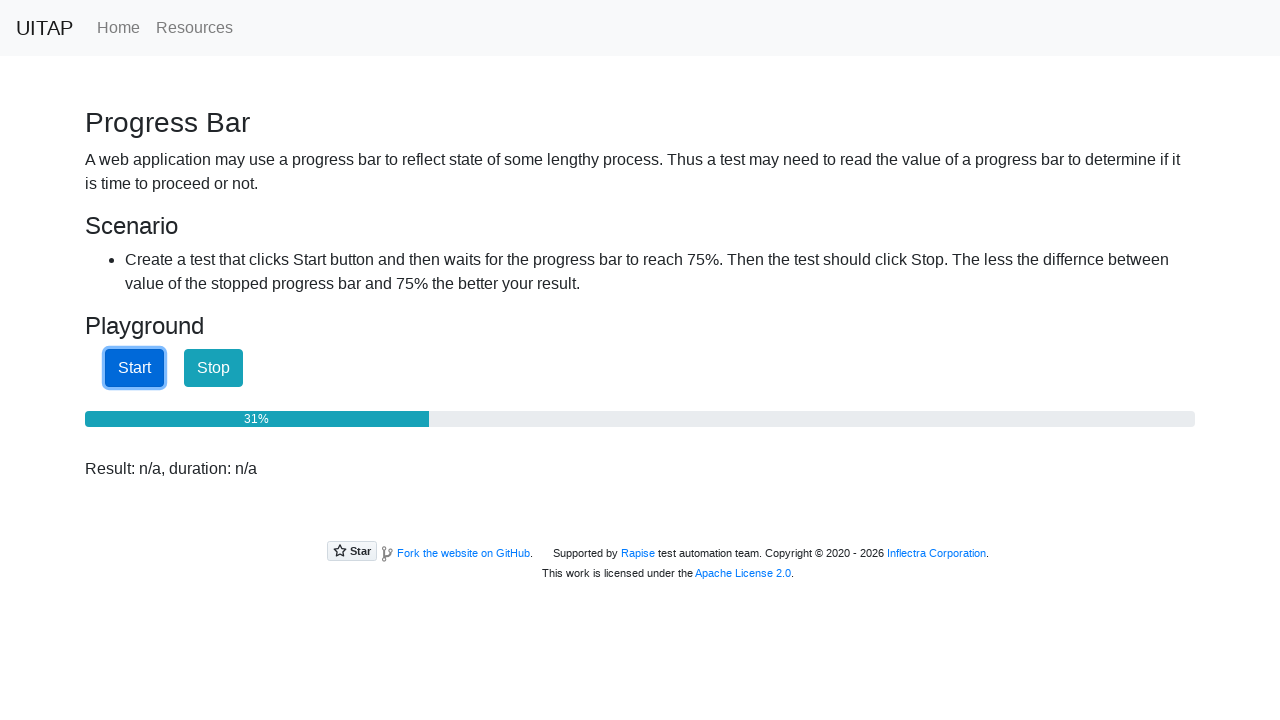

Read progress bar value: 32%
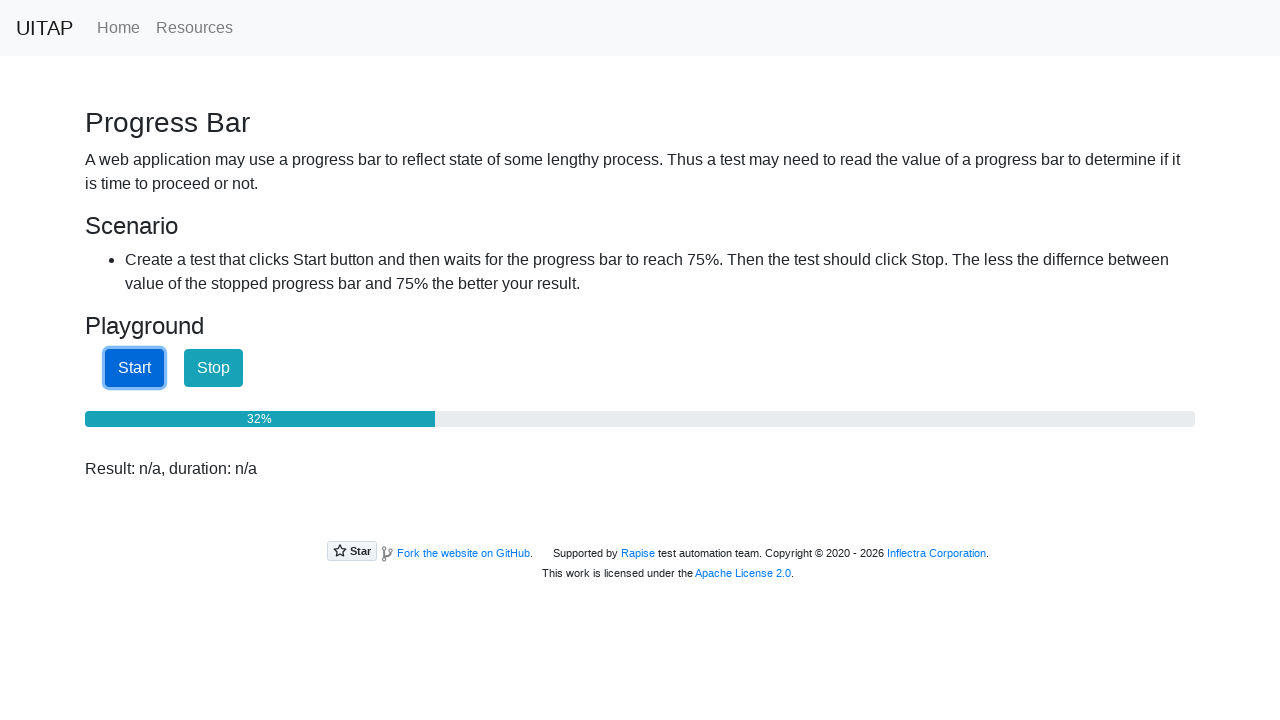

Read progress bar value: 32%
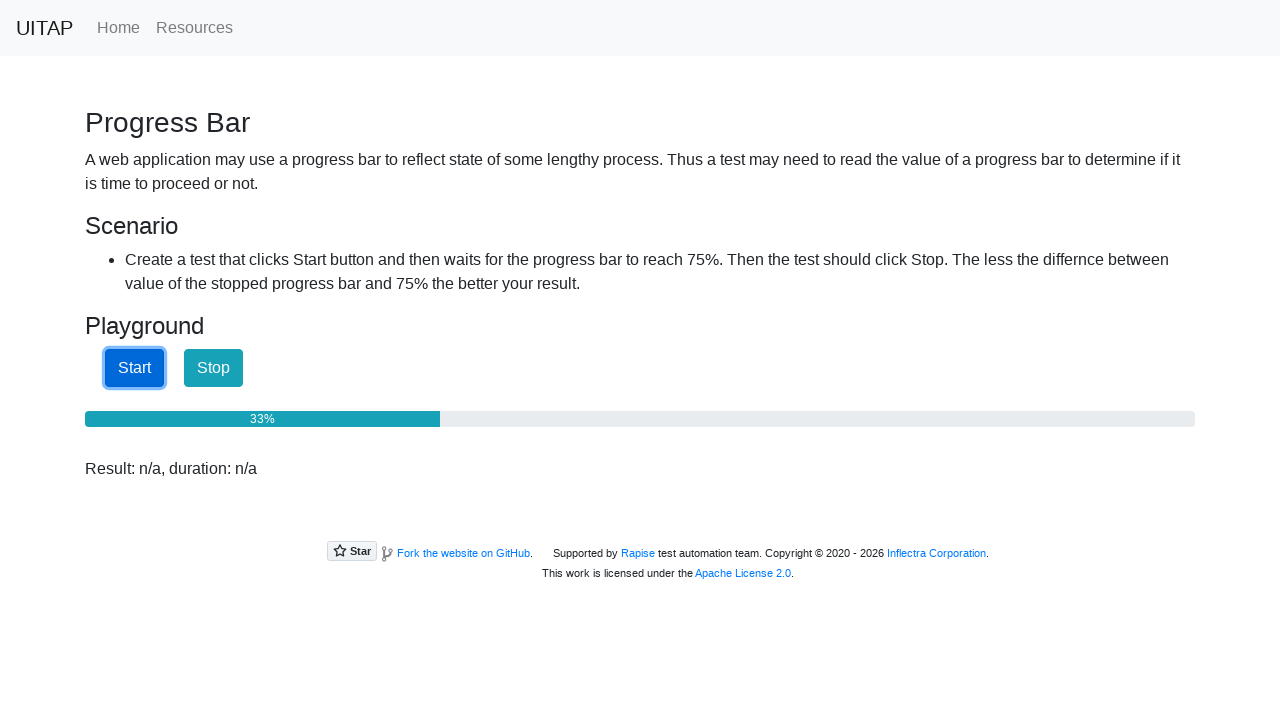

Read progress bar value: 33%
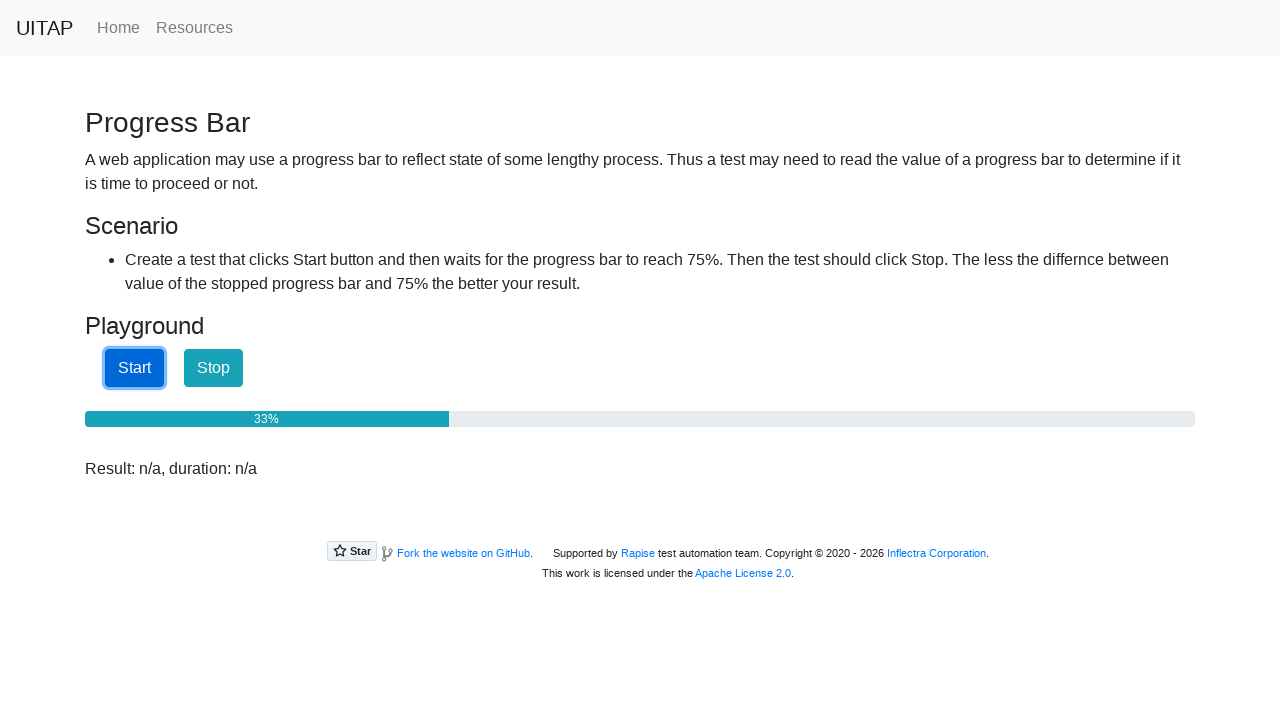

Read progress bar value: 33%
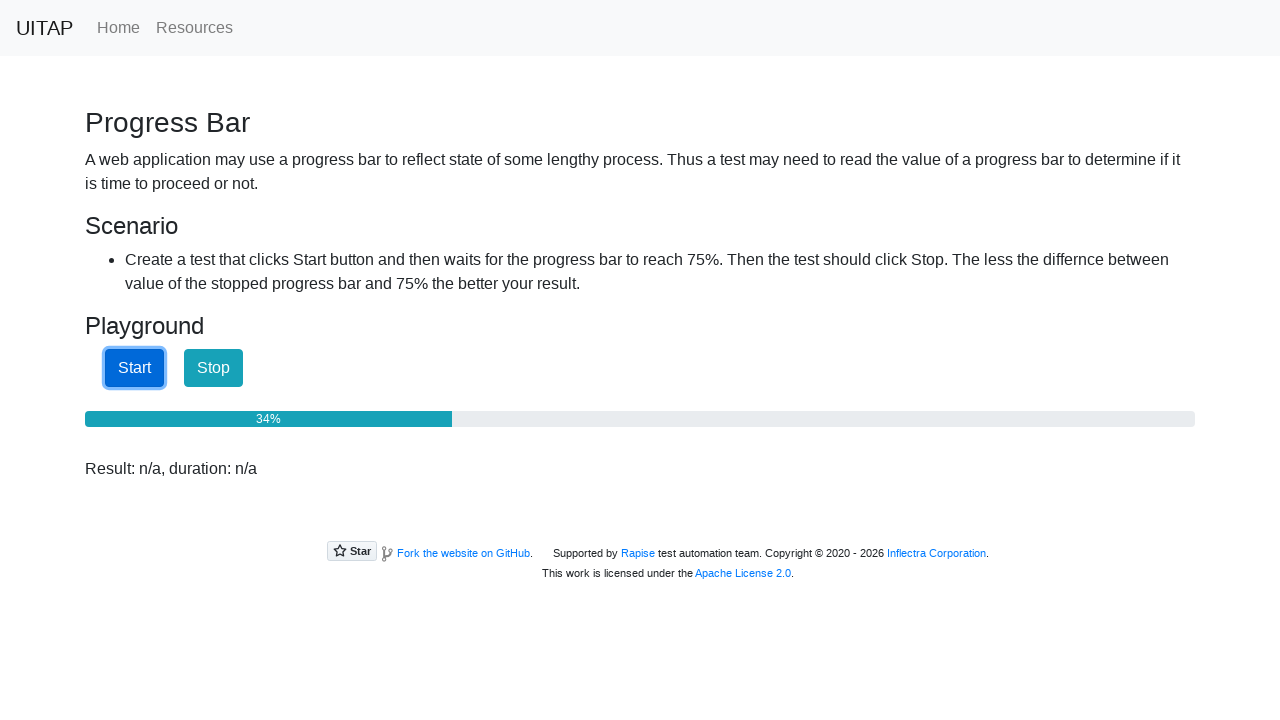

Read progress bar value: 34%
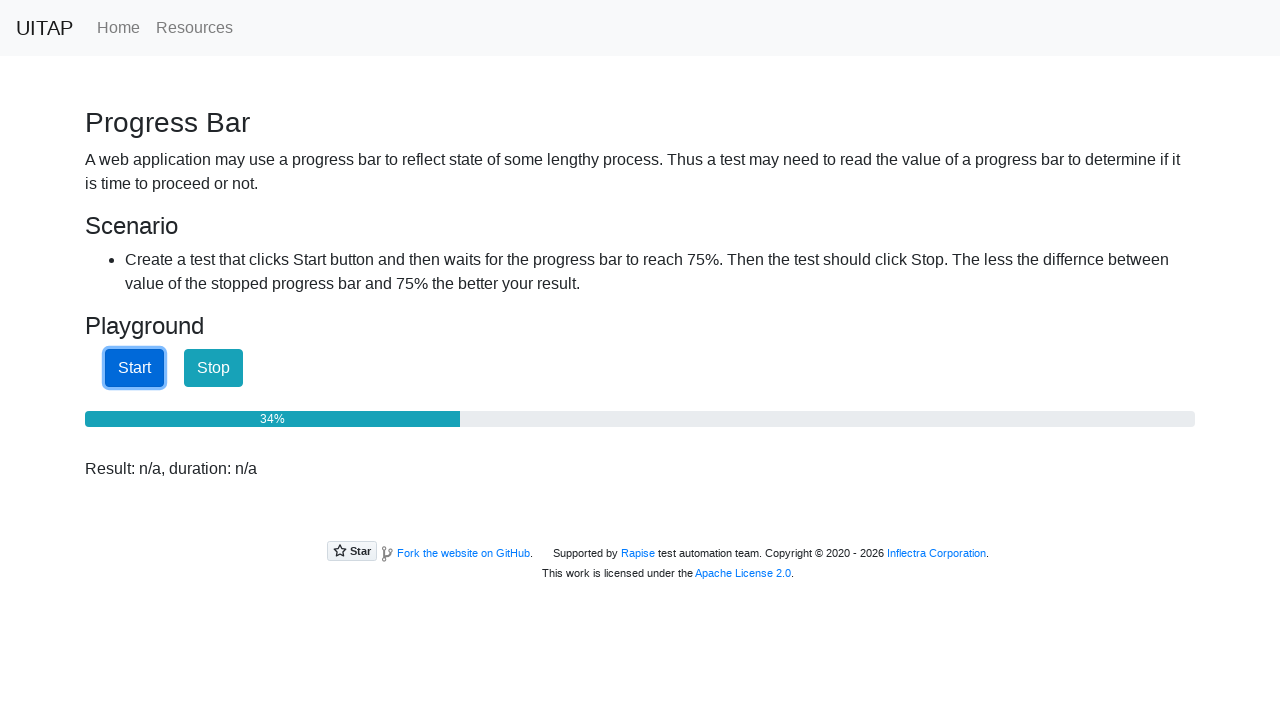

Read progress bar value: 34%
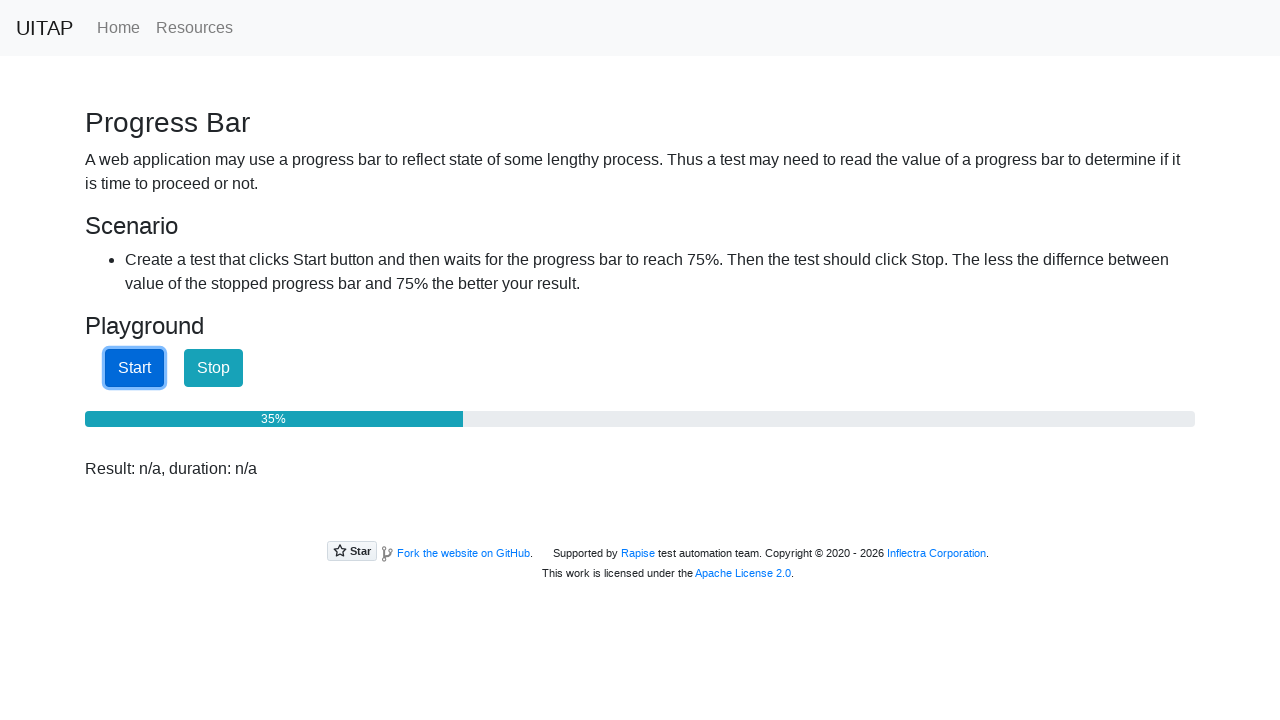

Read progress bar value: 35%
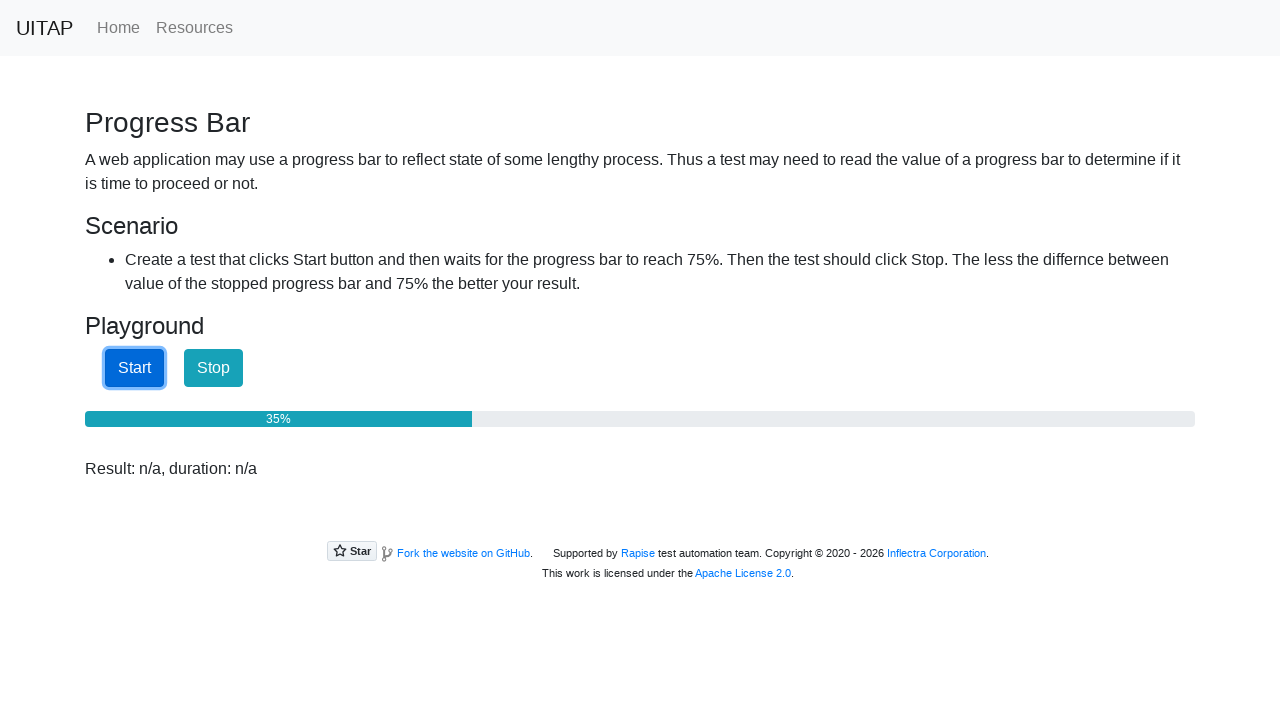

Read progress bar value: 35%
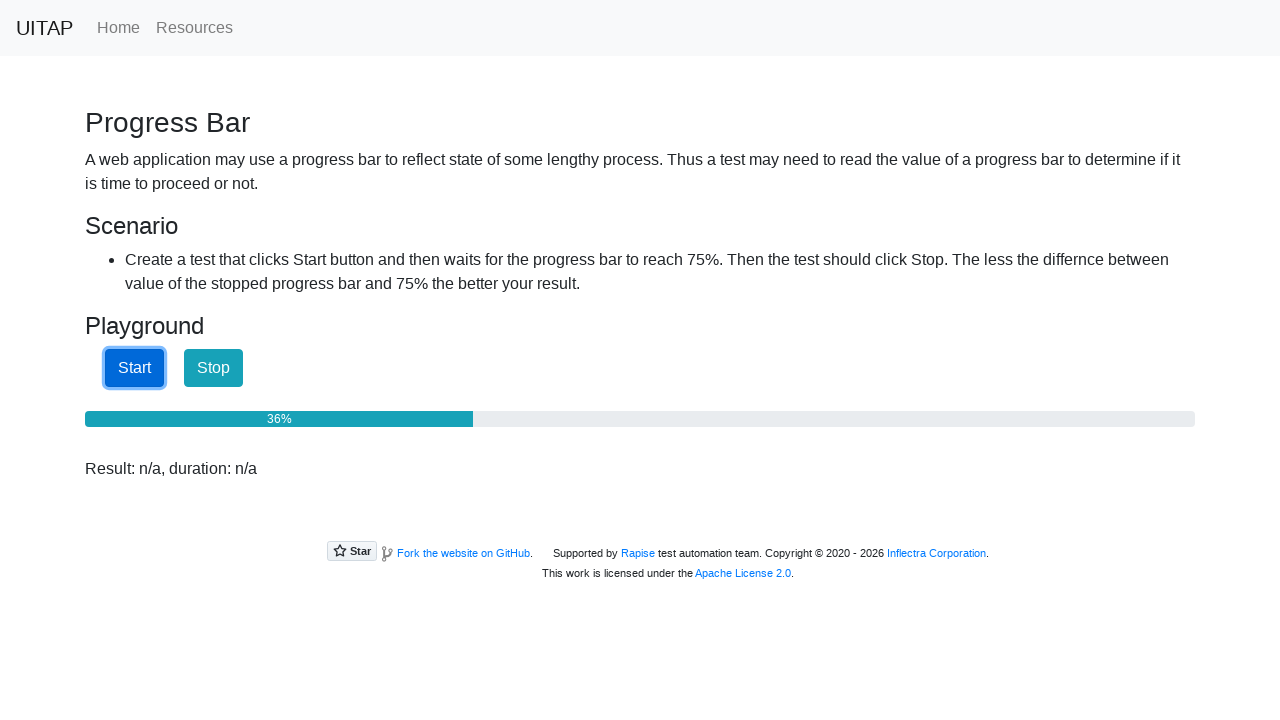

Read progress bar value: 36%
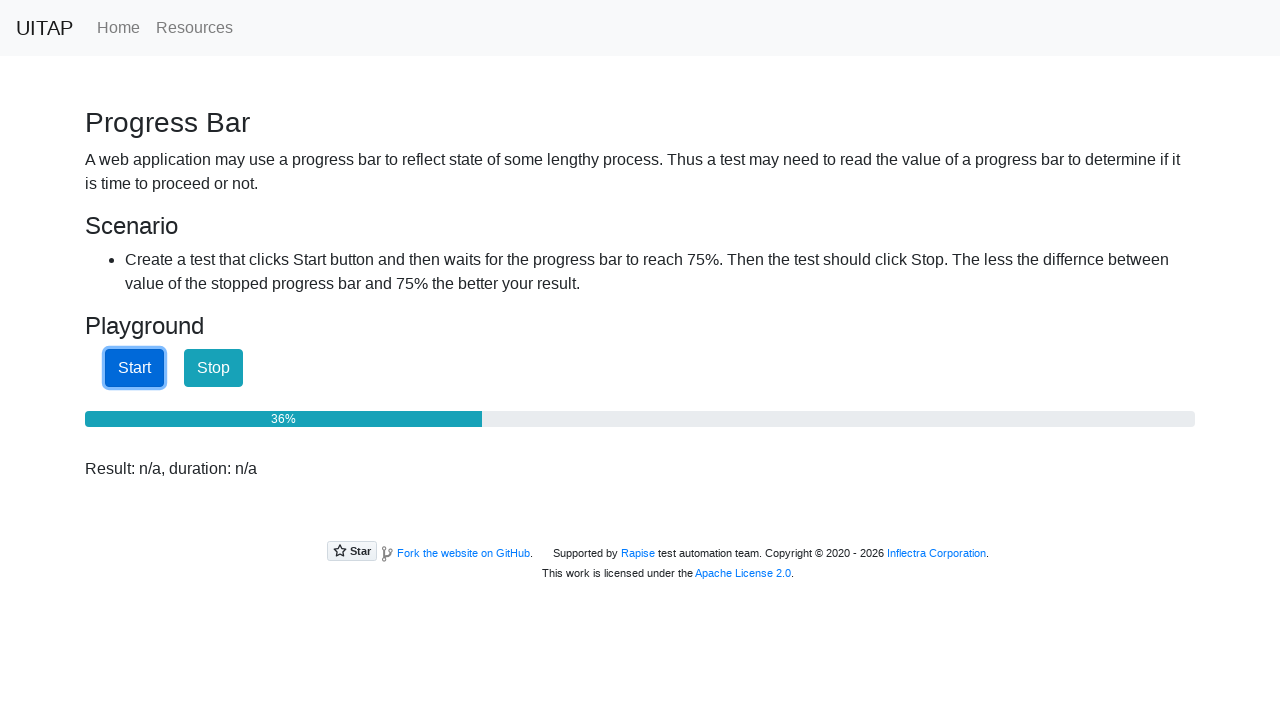

Read progress bar value: 36%
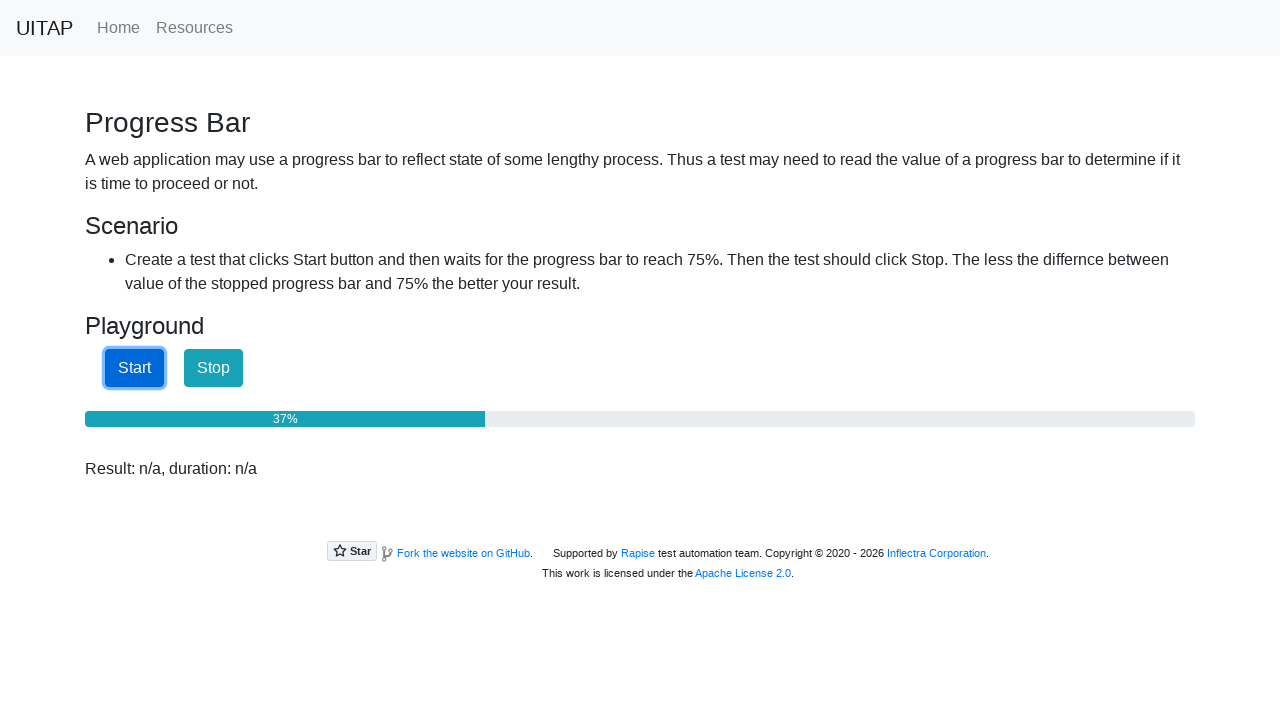

Read progress bar value: 37%
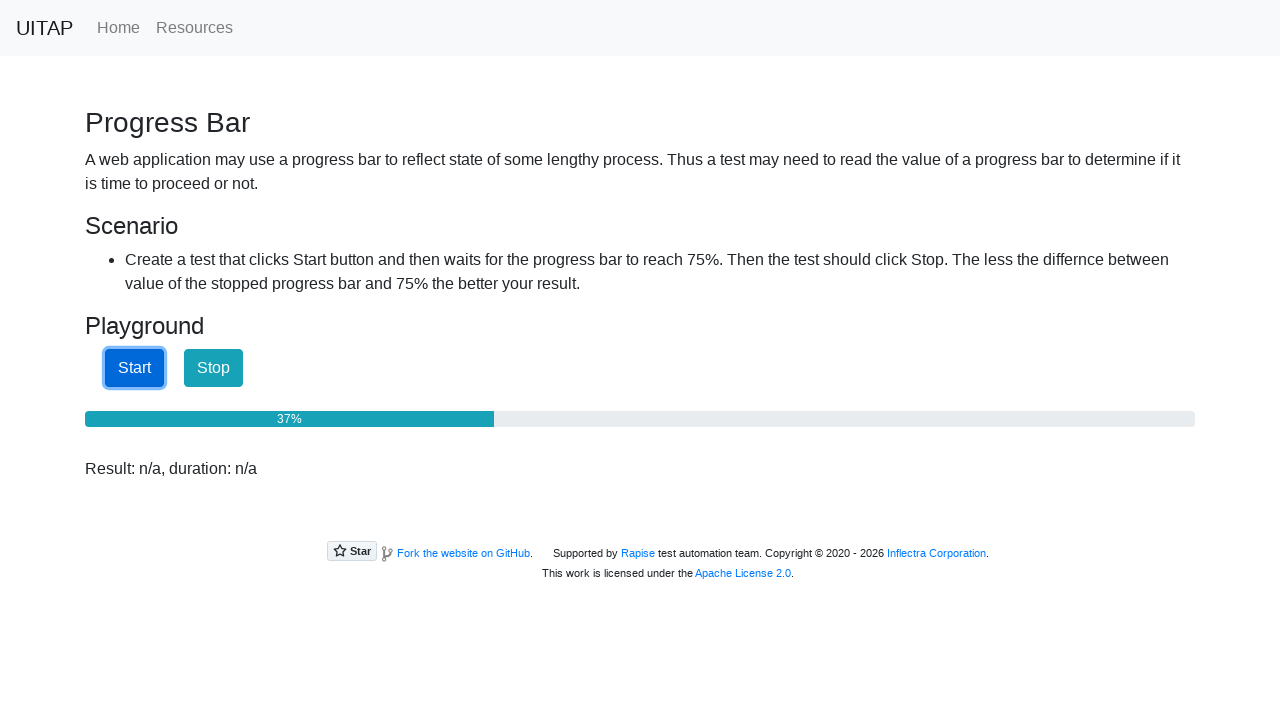

Read progress bar value: 38%
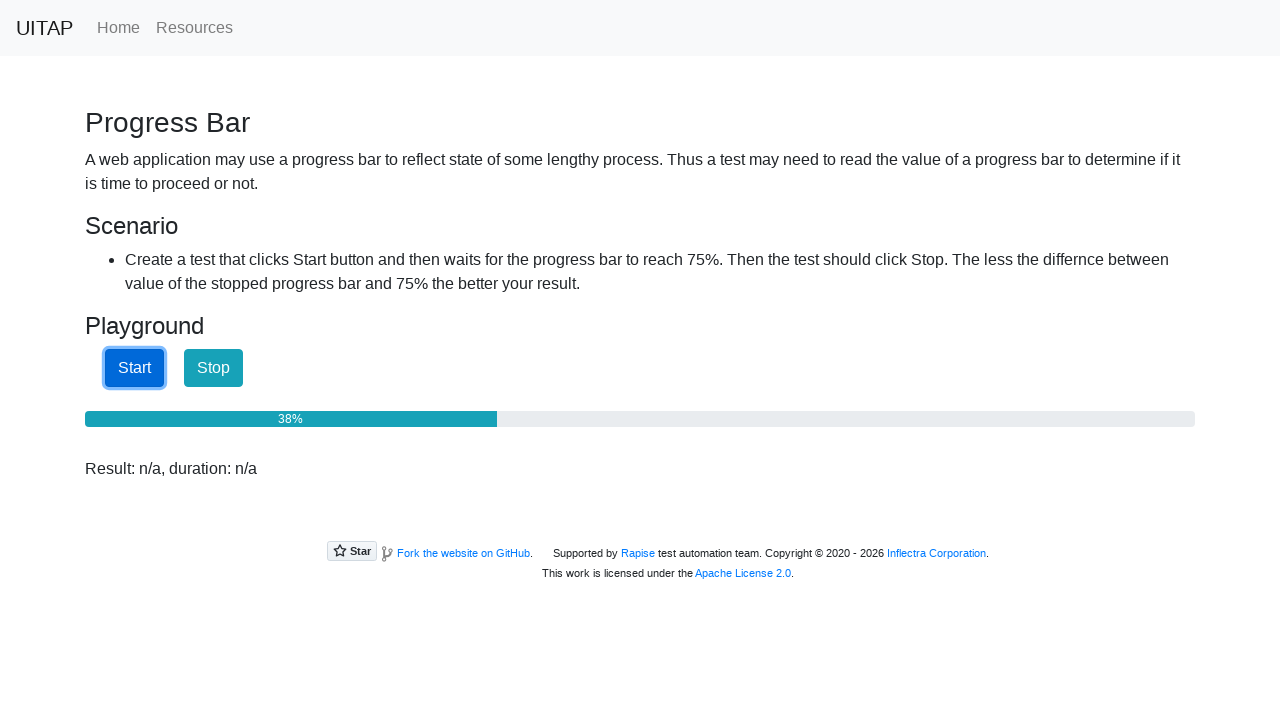

Read progress bar value: 38%
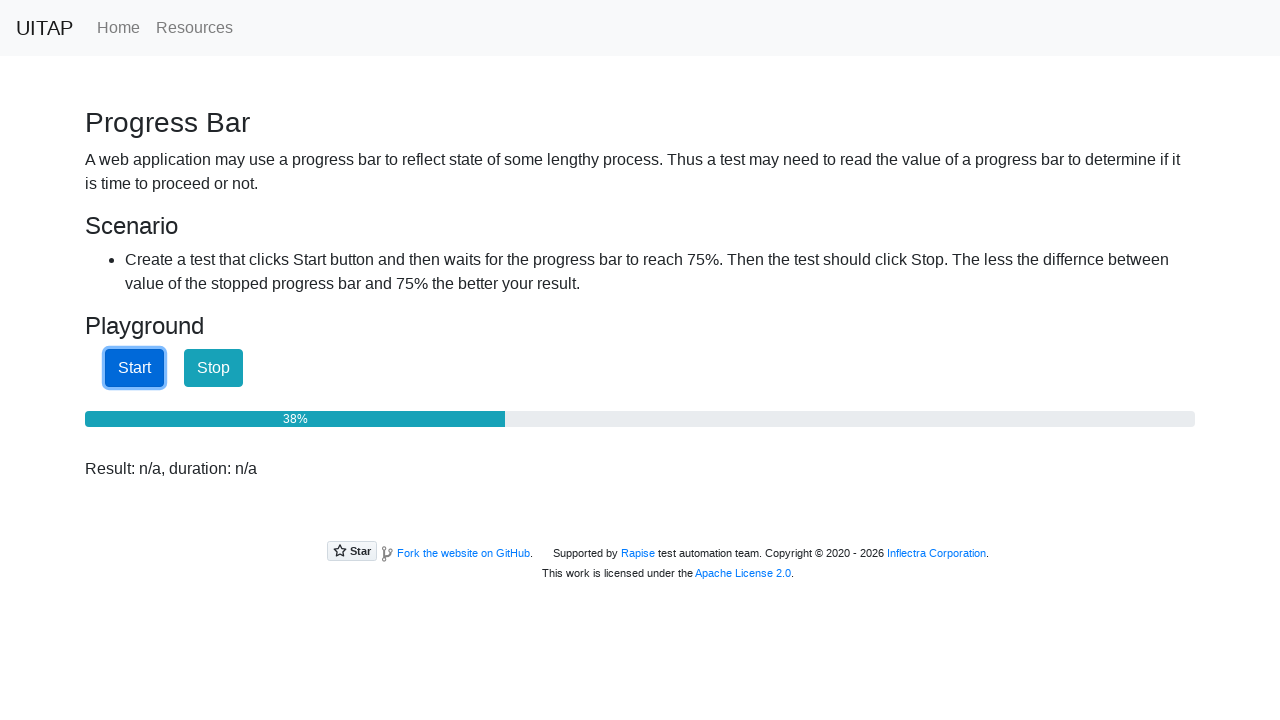

Read progress bar value: 39%
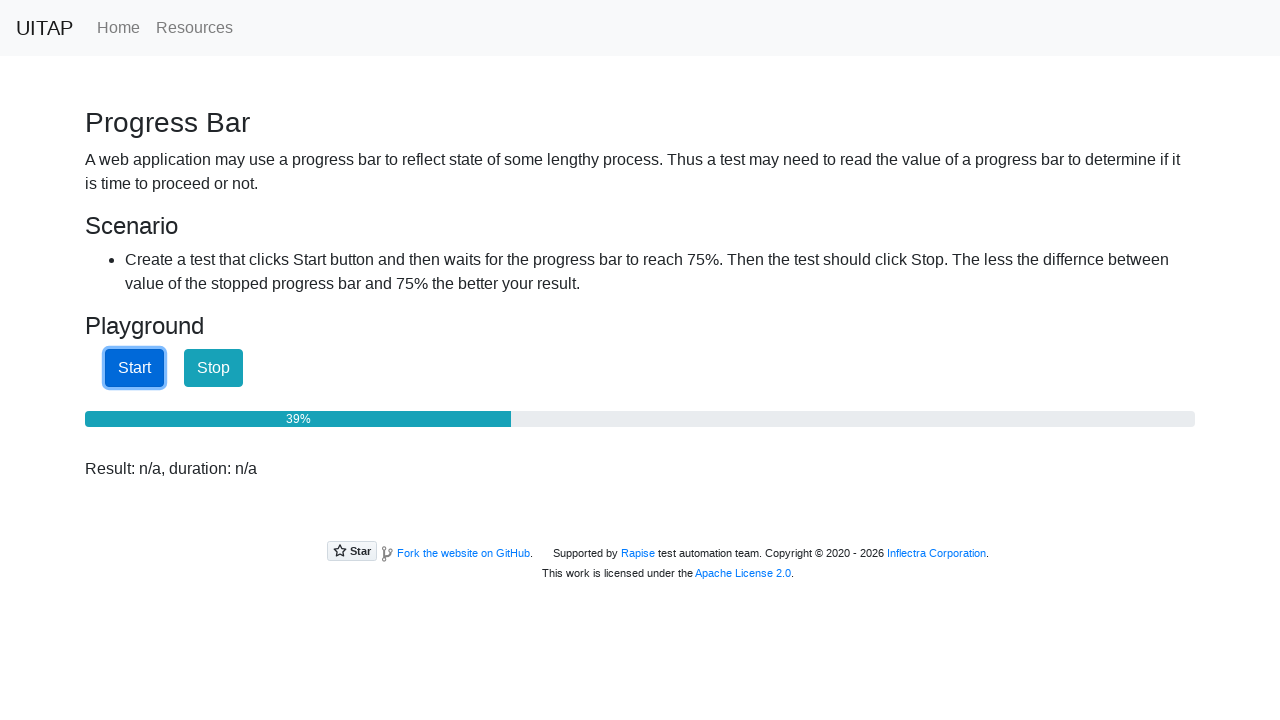

Read progress bar value: 39%
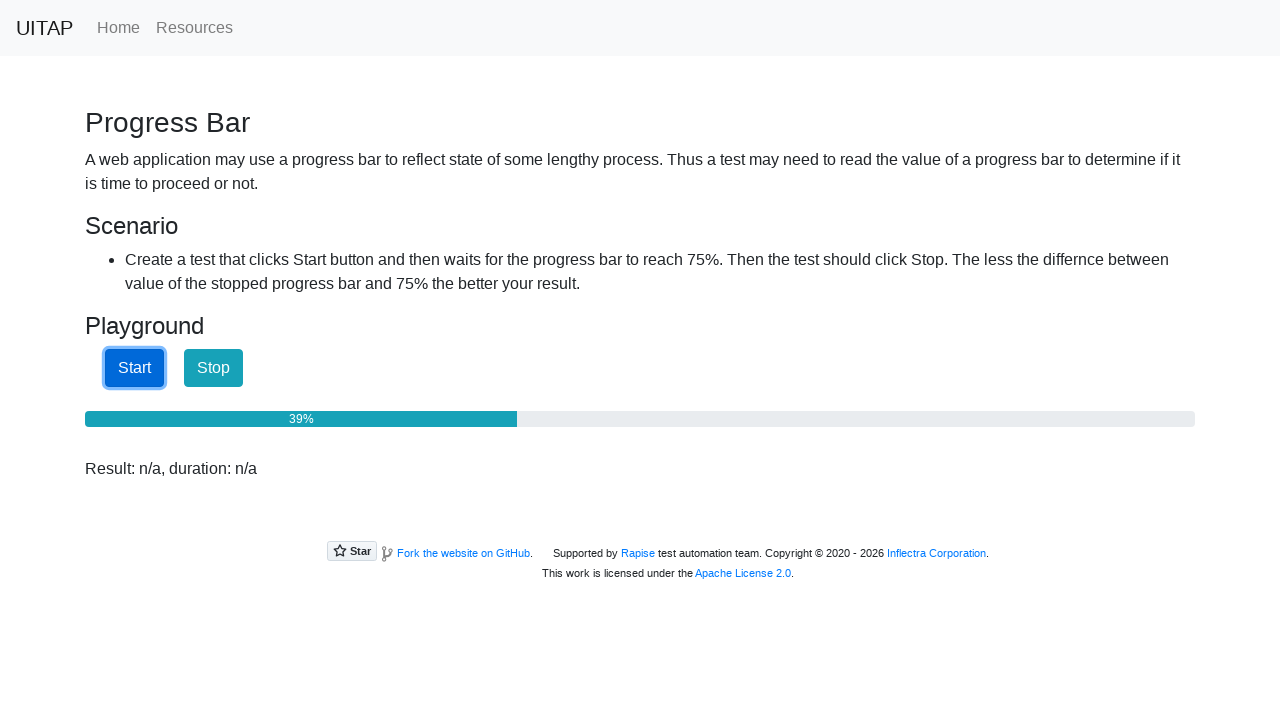

Read progress bar value: 40%
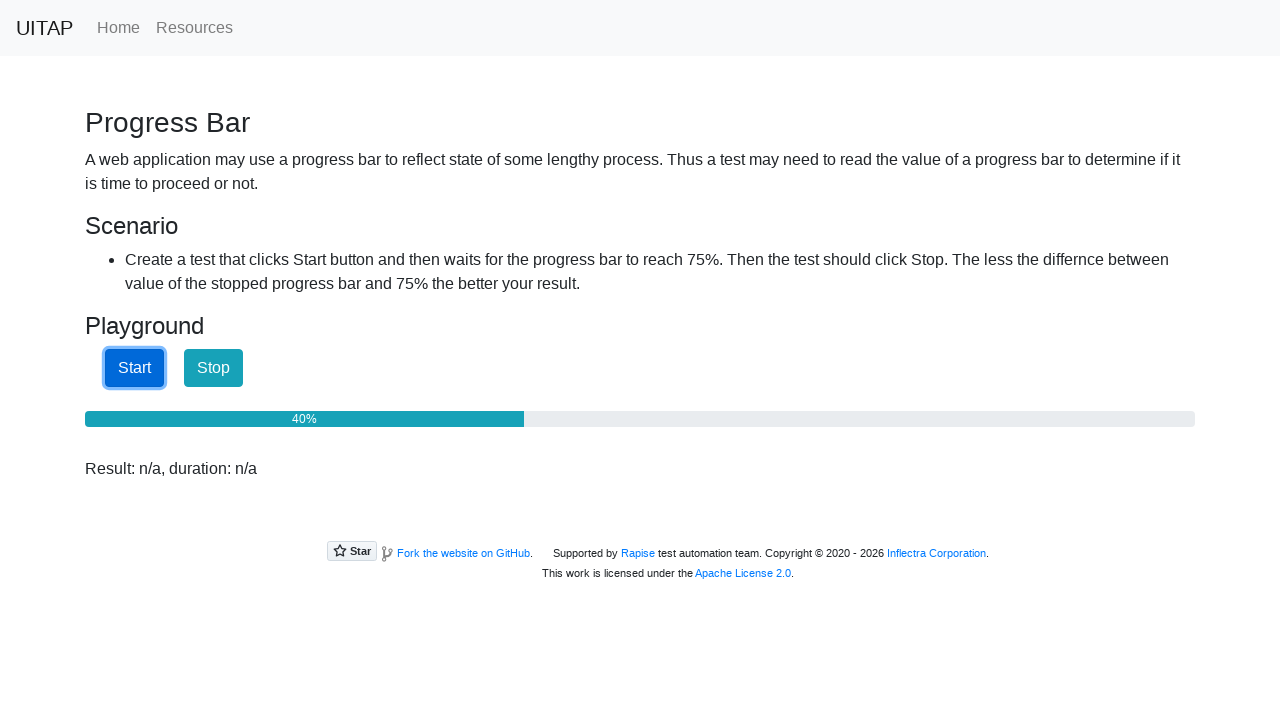

Read progress bar value: 40%
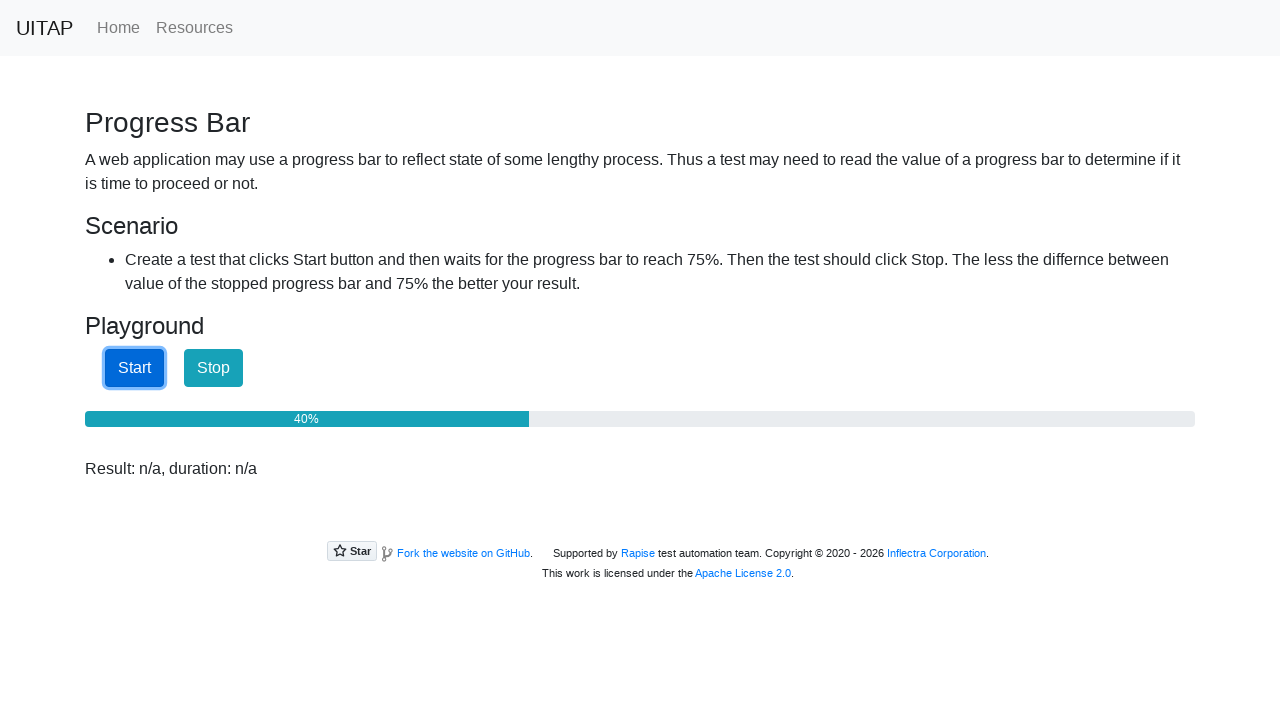

Read progress bar value: 41%
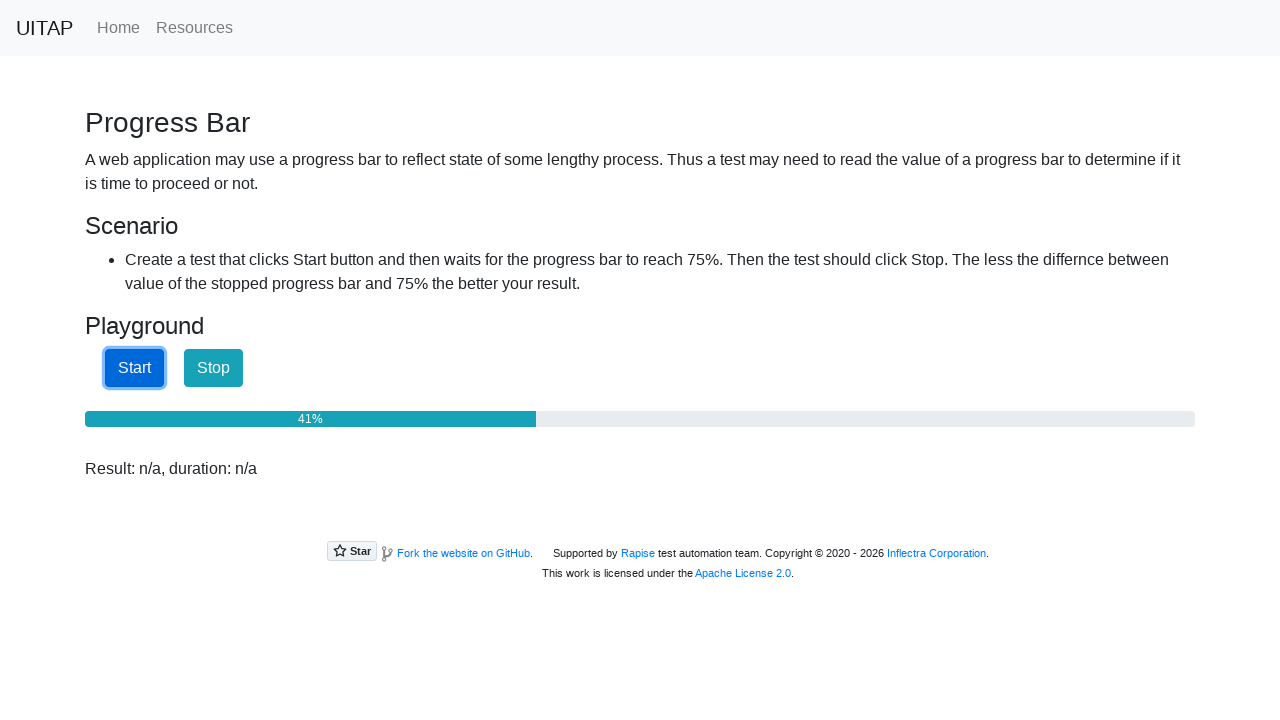

Read progress bar value: 42%
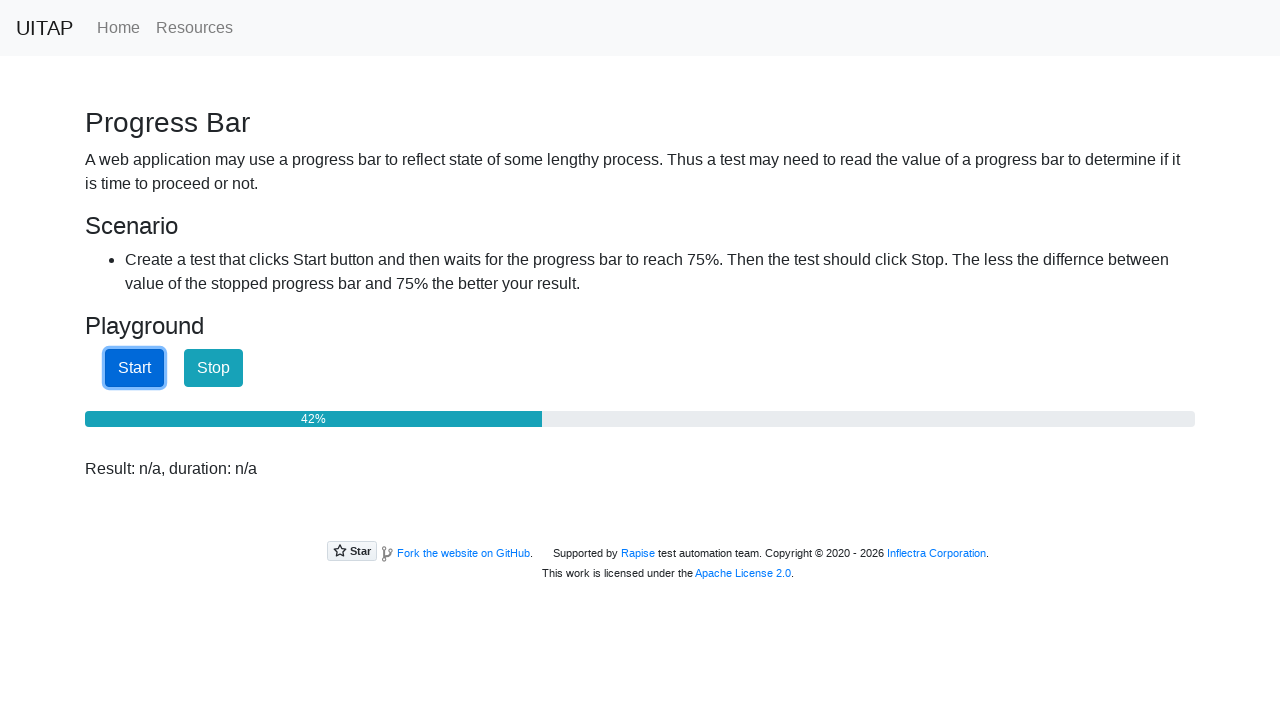

Read progress bar value: 42%
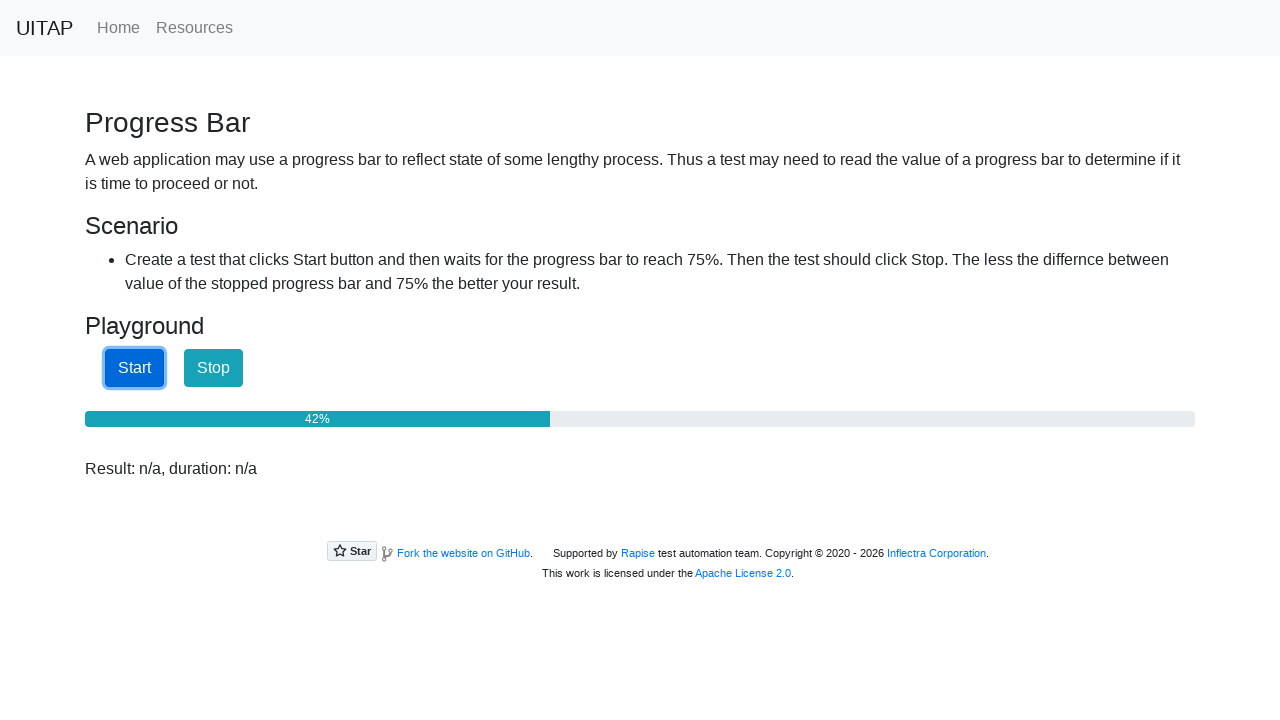

Read progress bar value: 43%
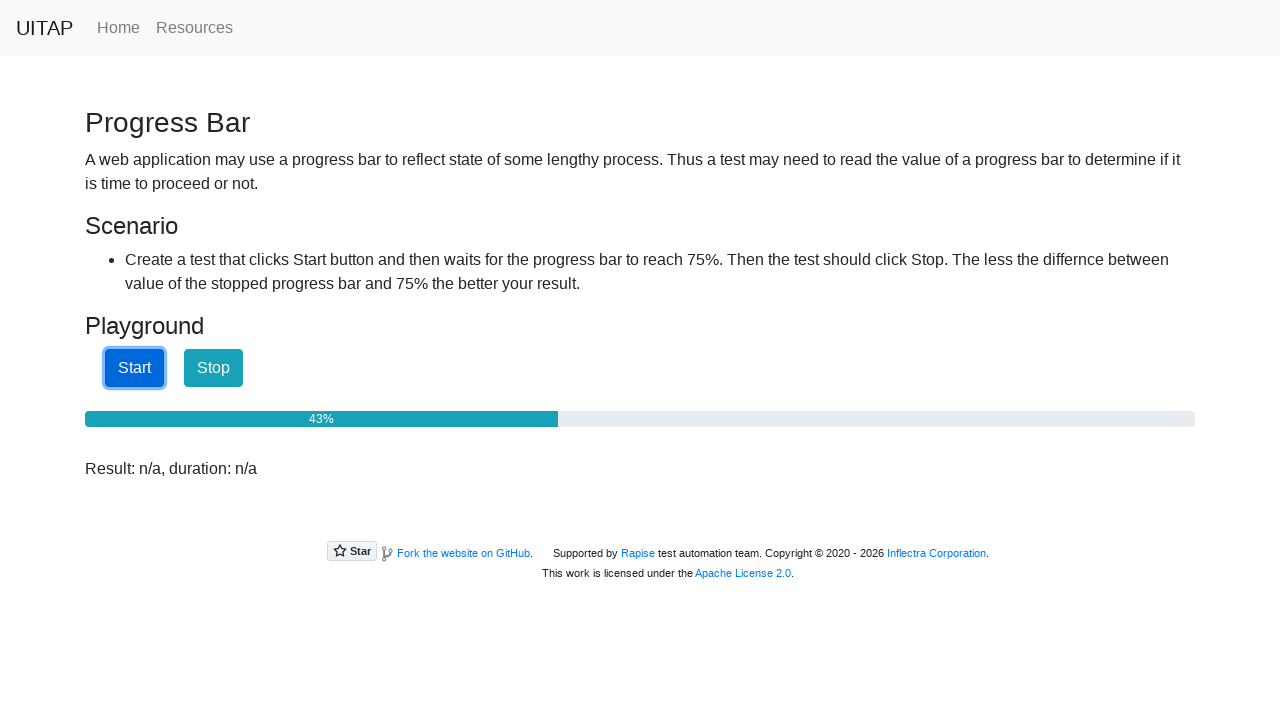

Read progress bar value: 43%
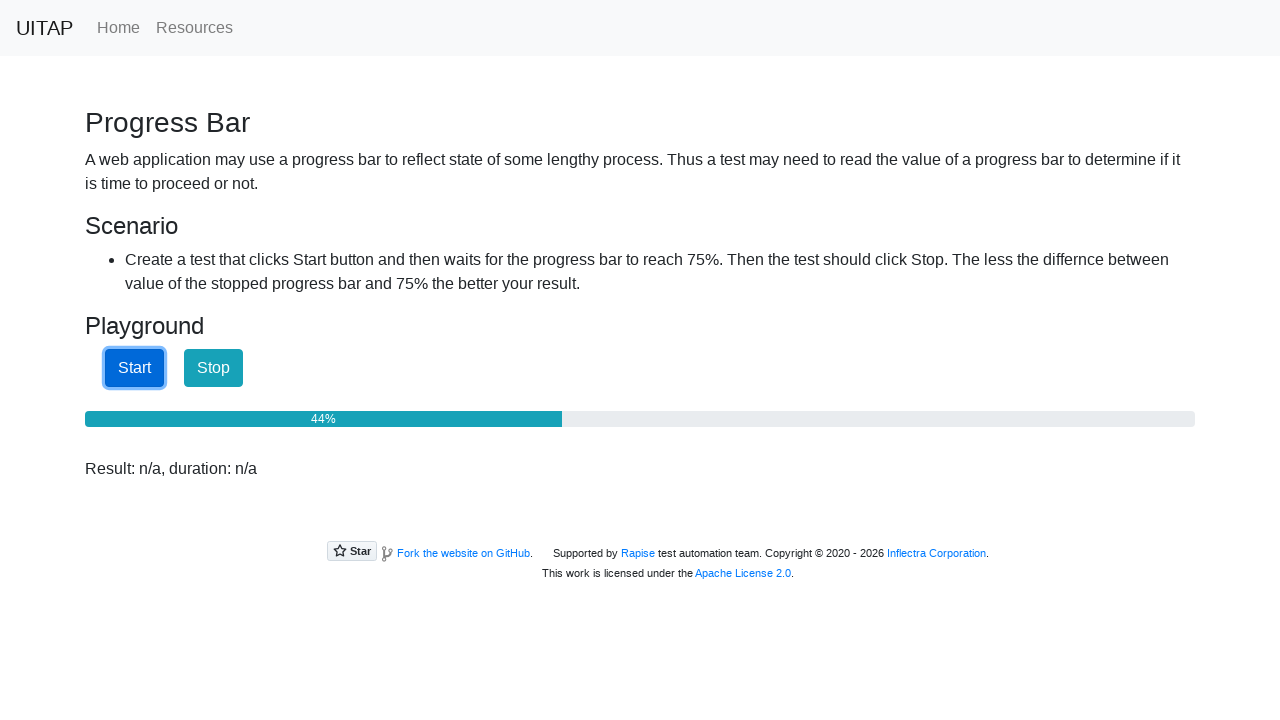

Read progress bar value: 44%
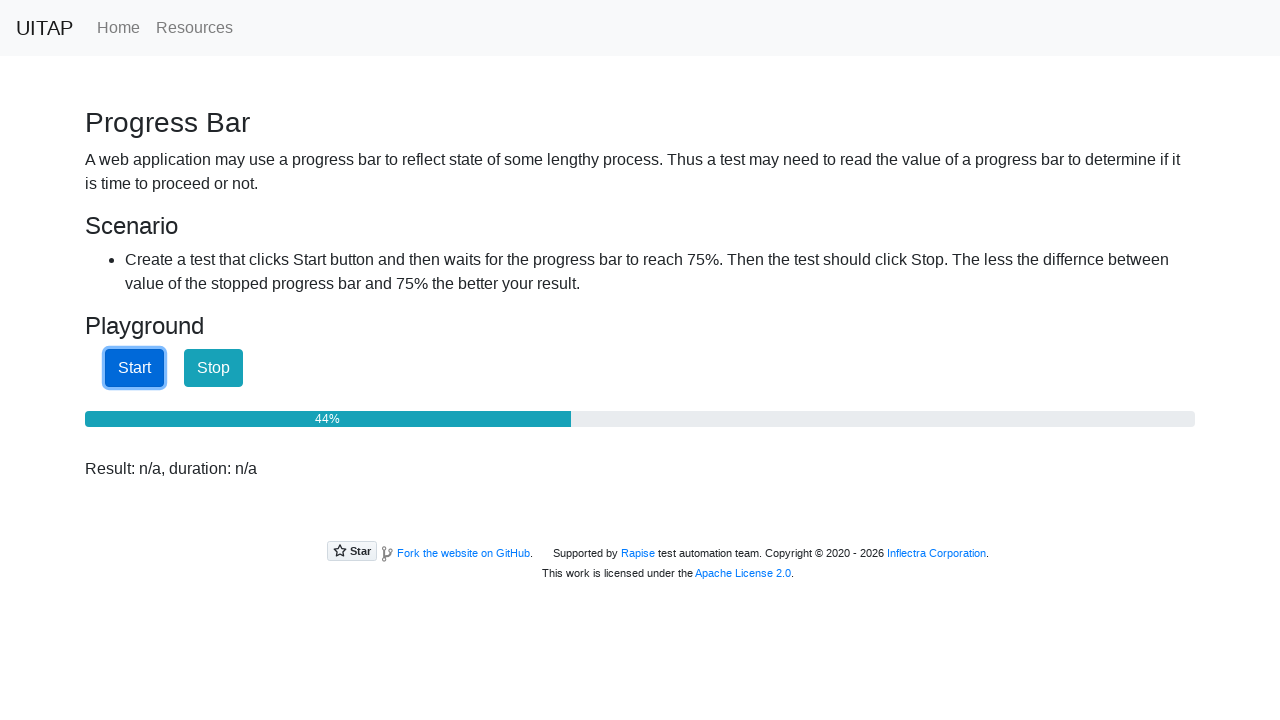

Read progress bar value: 45%
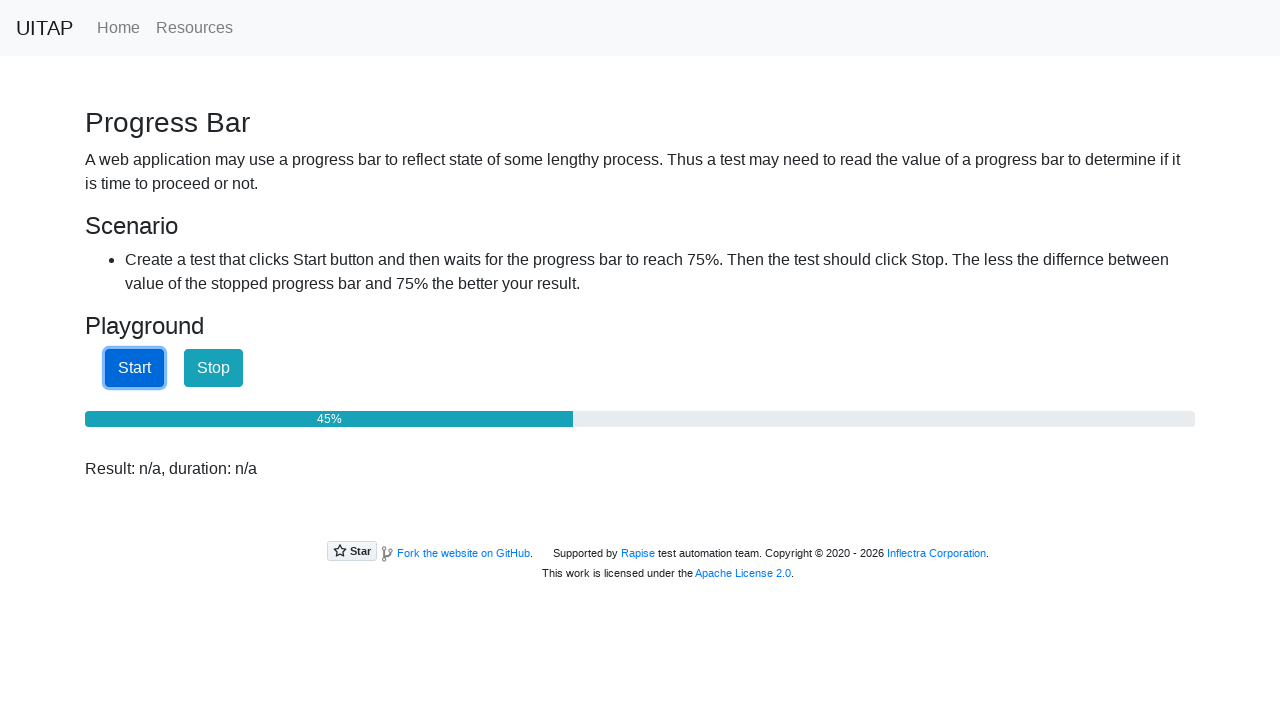

Read progress bar value: 45%
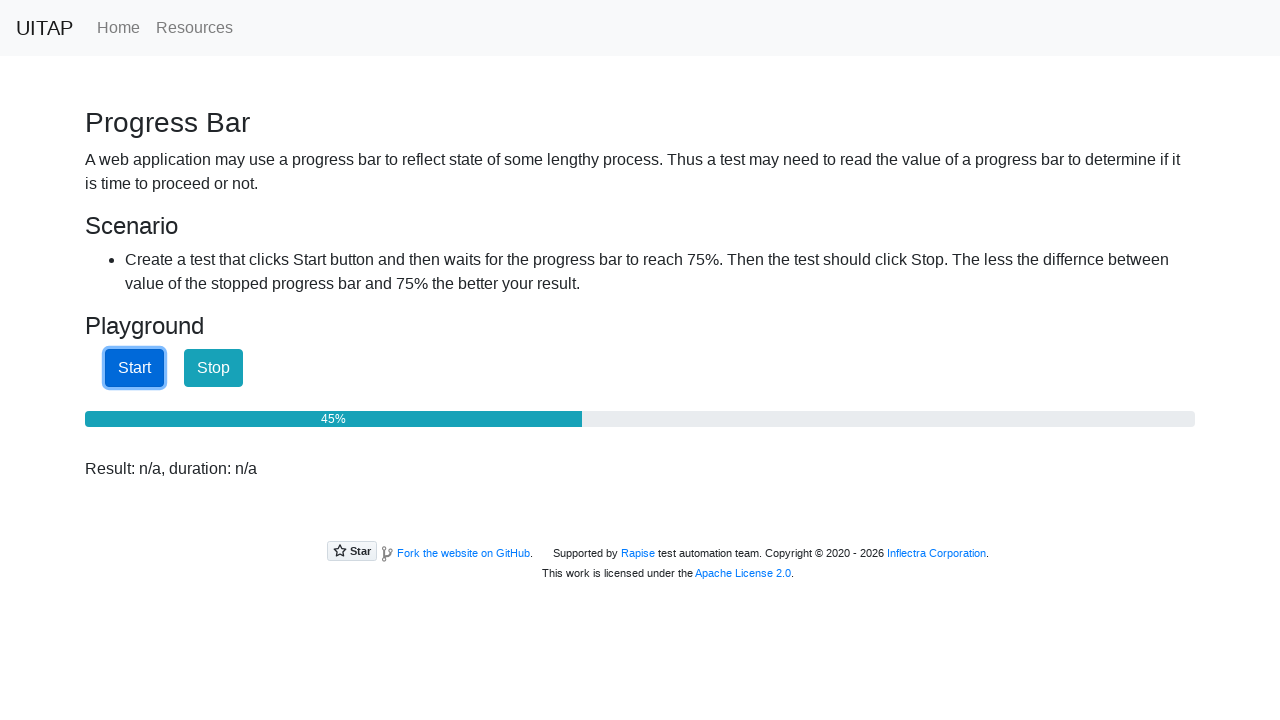

Read progress bar value: 46%
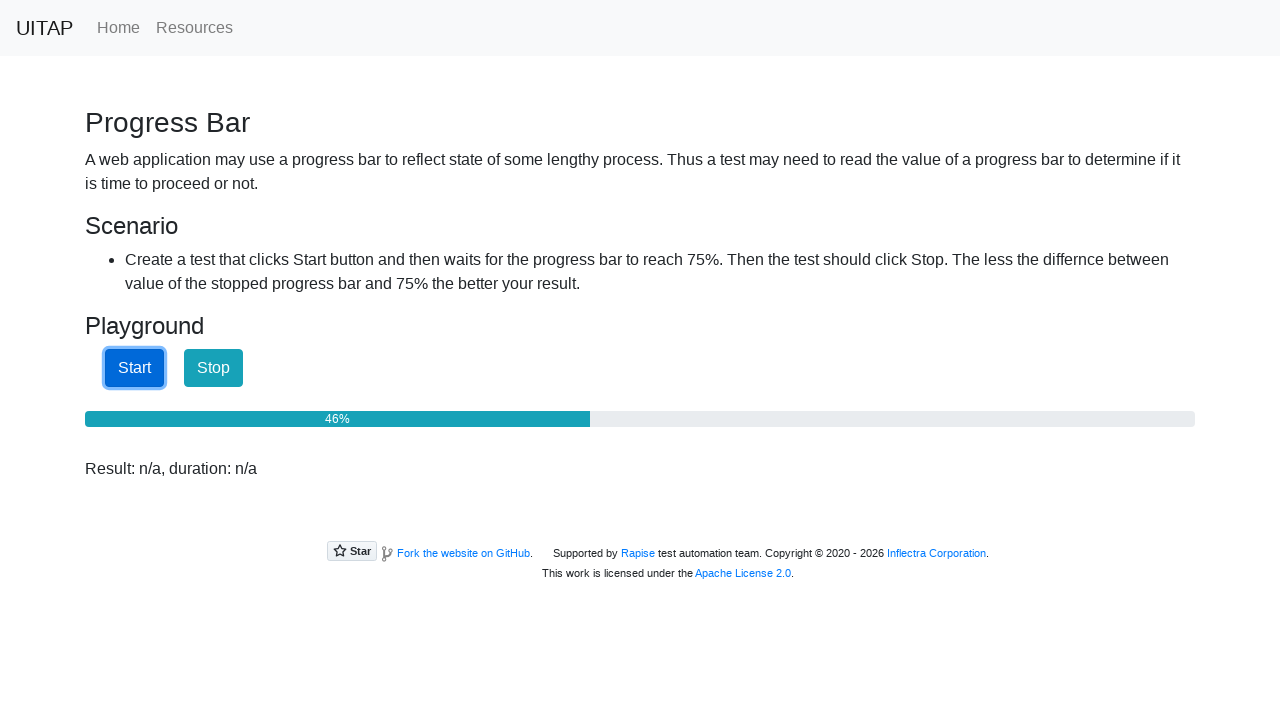

Read progress bar value: 46%
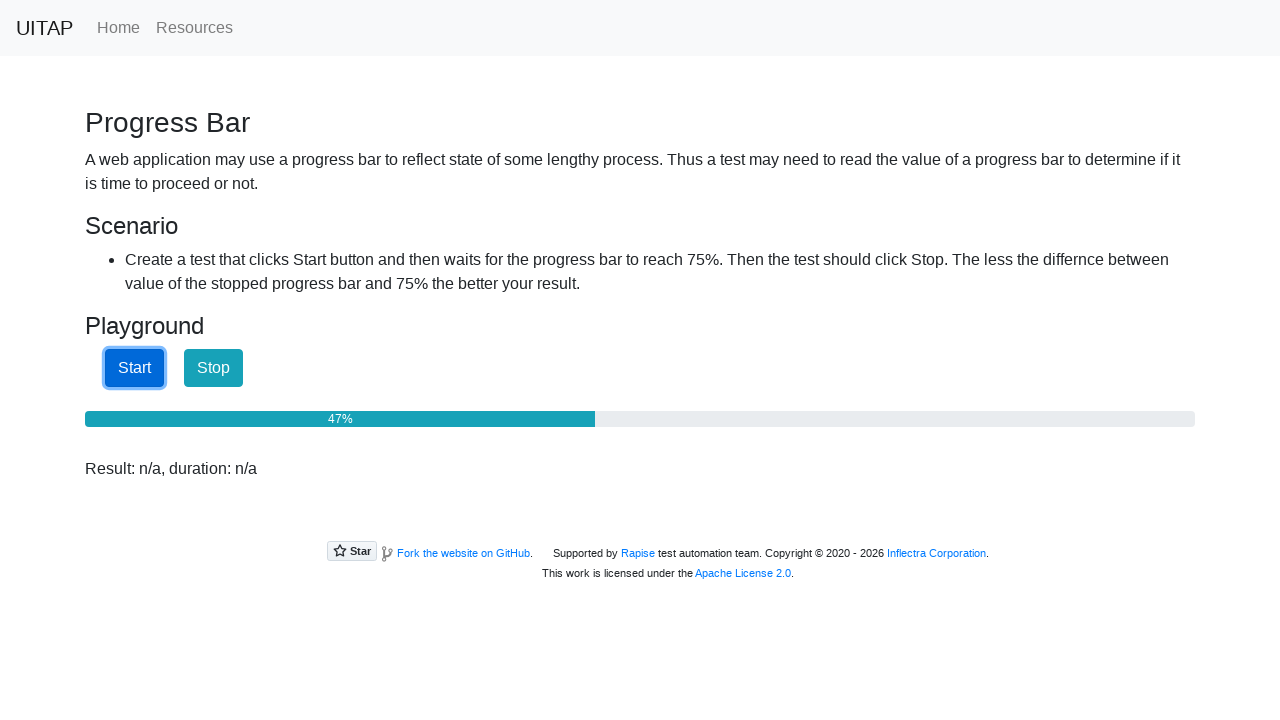

Read progress bar value: 47%
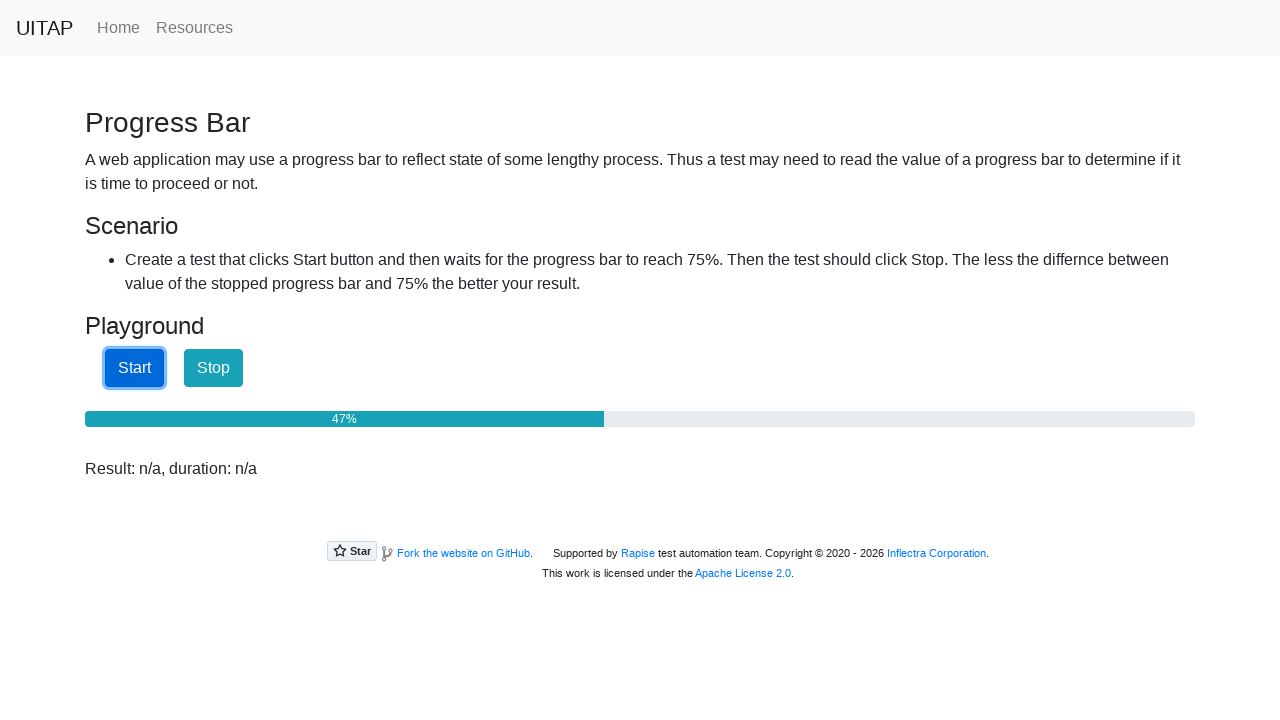

Read progress bar value: 47%
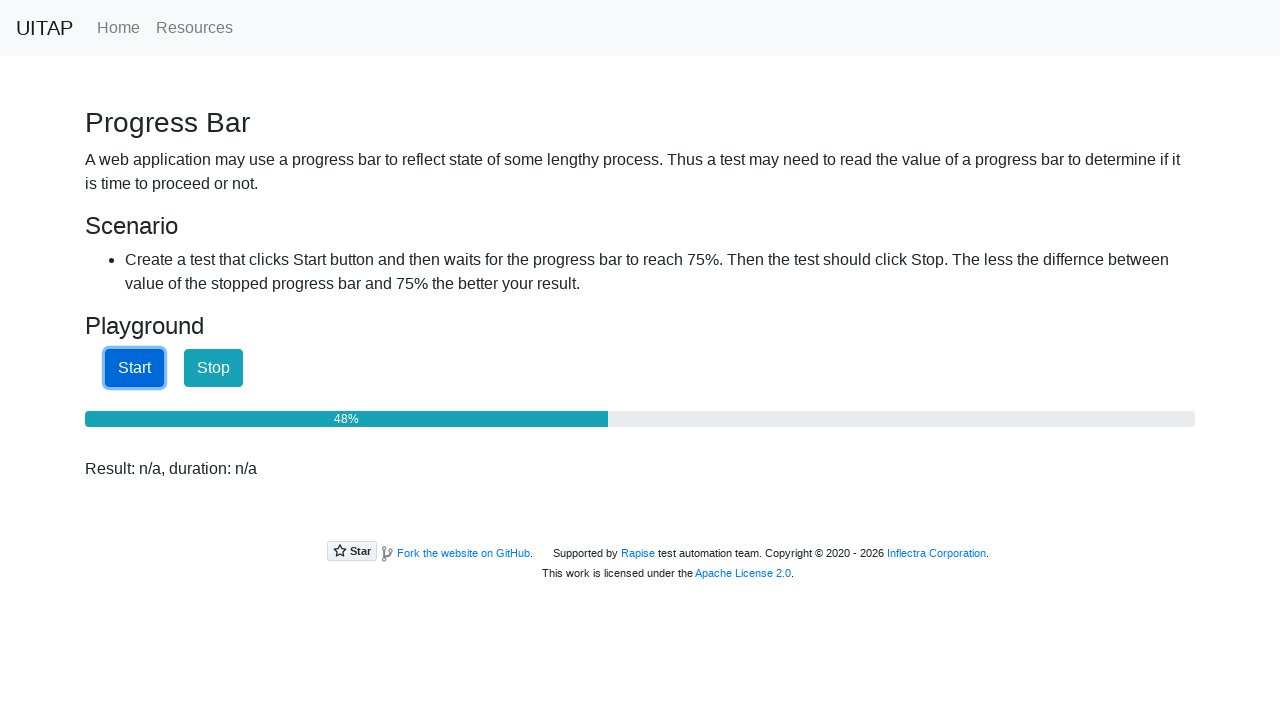

Read progress bar value: 48%
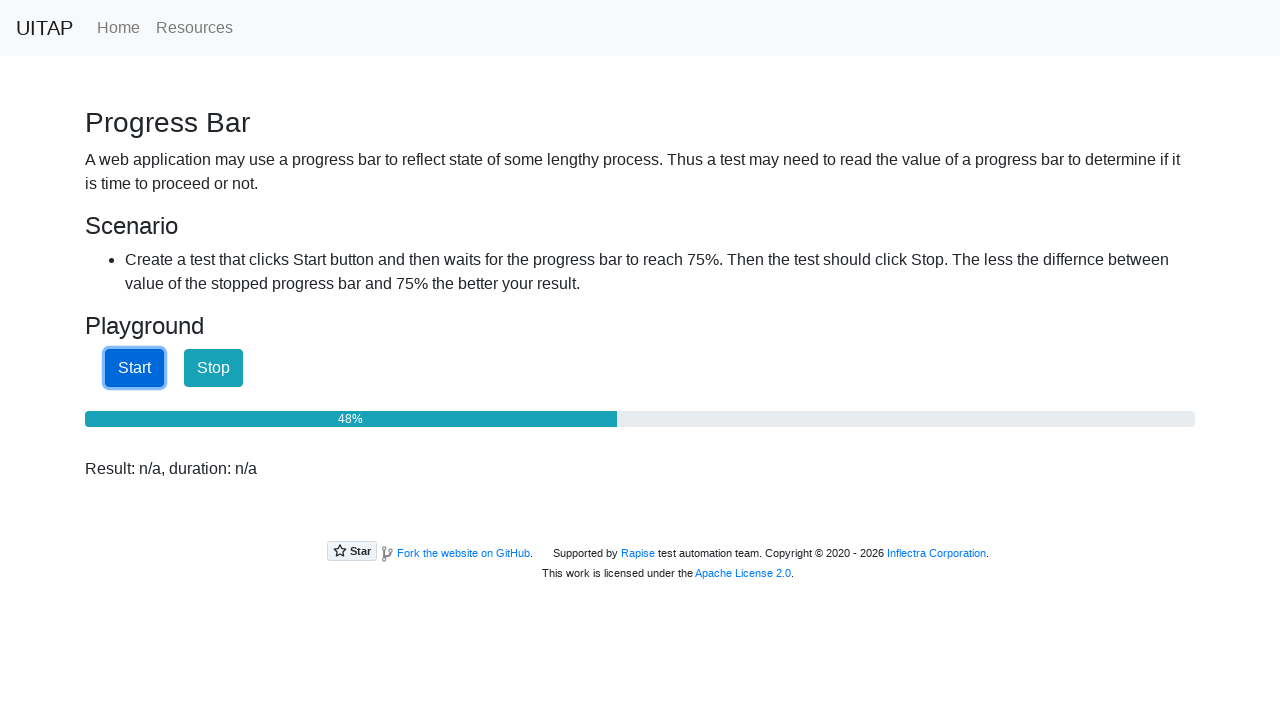

Read progress bar value: 49%
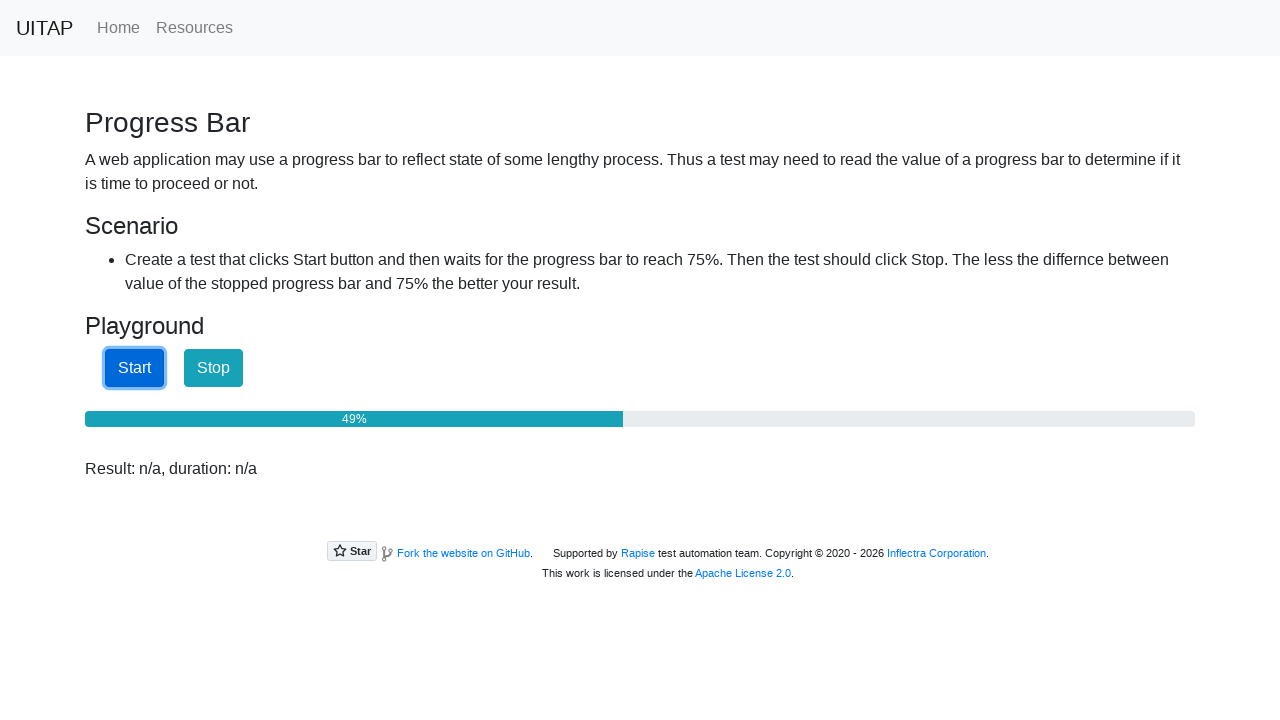

Read progress bar value: 49%
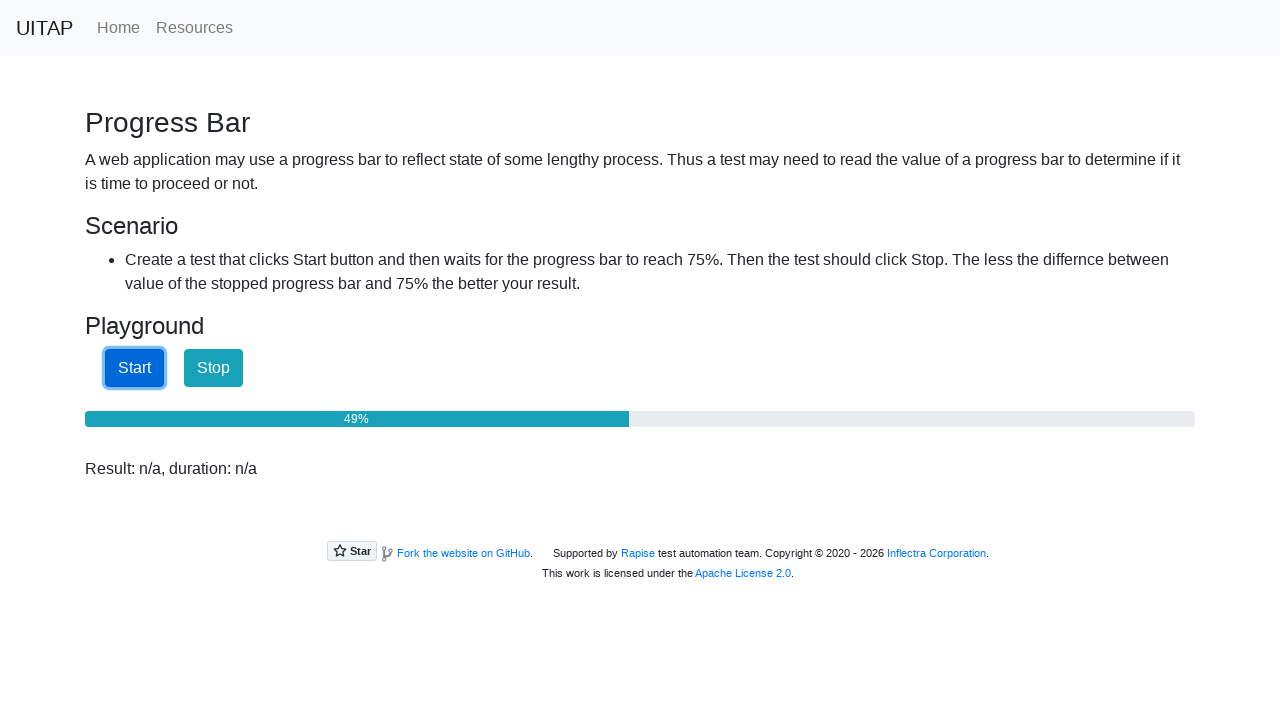

Read progress bar value: 50%
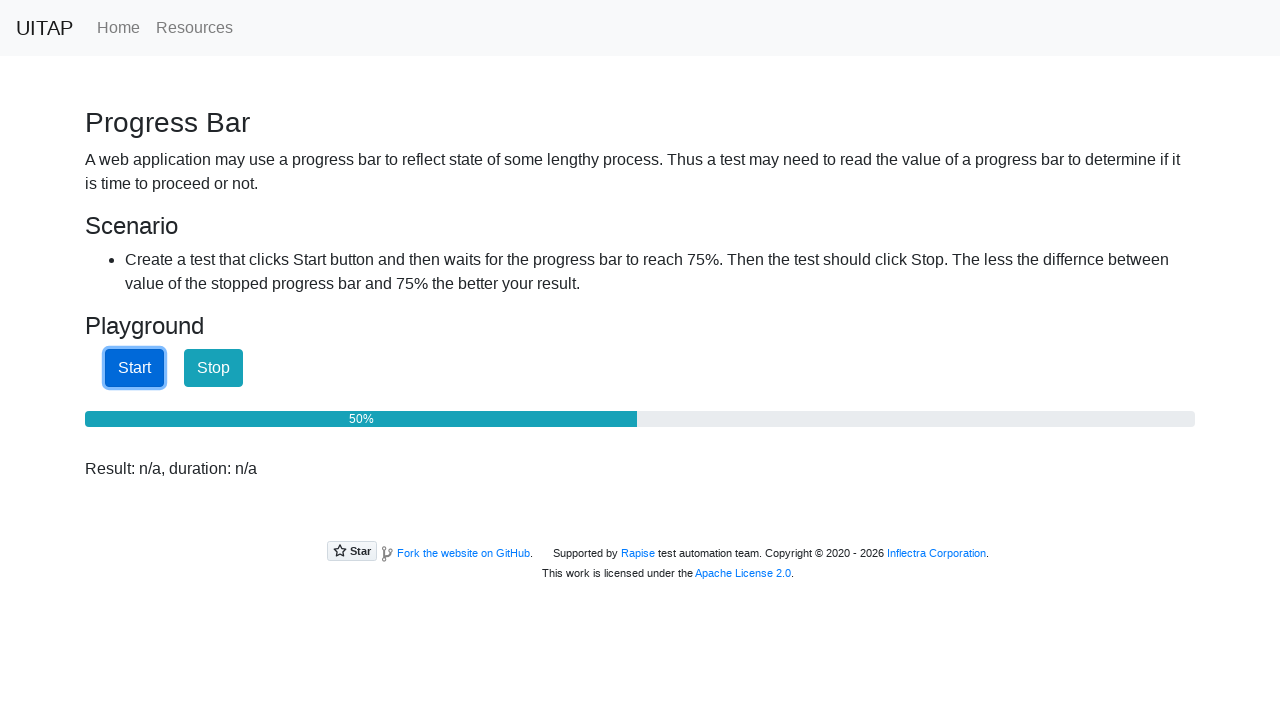

Read progress bar value: 50%
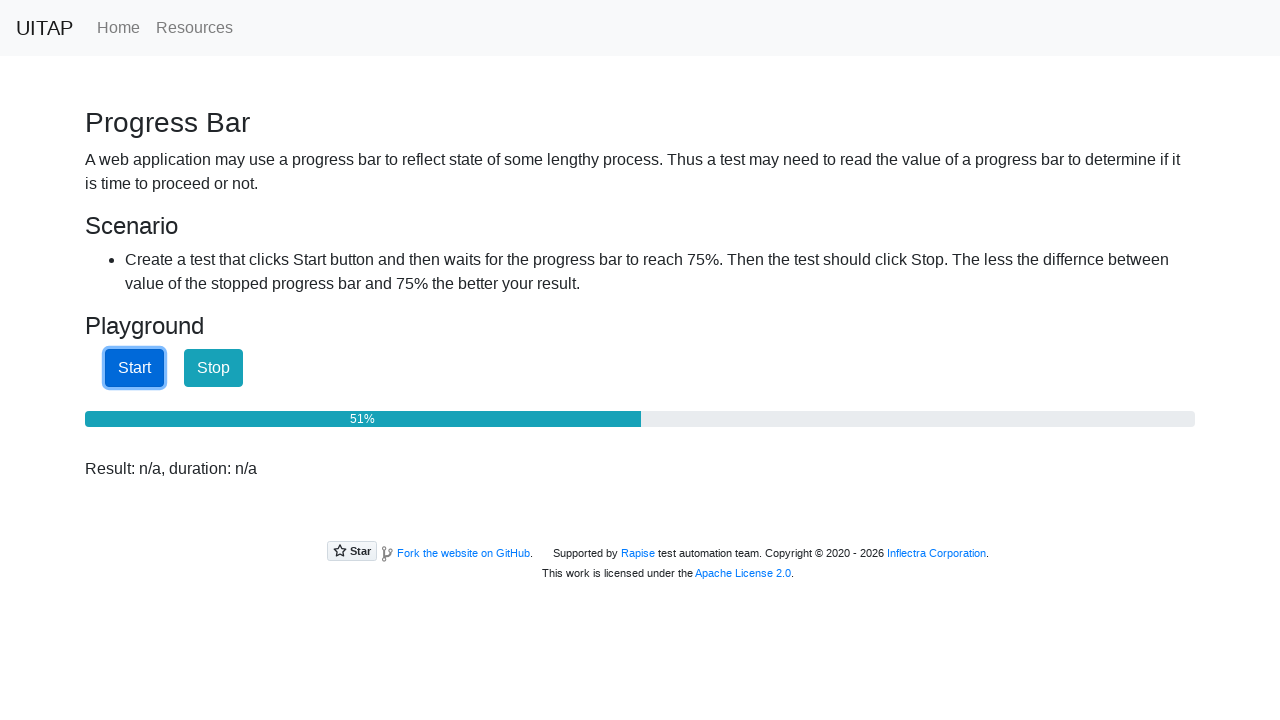

Read progress bar value: 51%
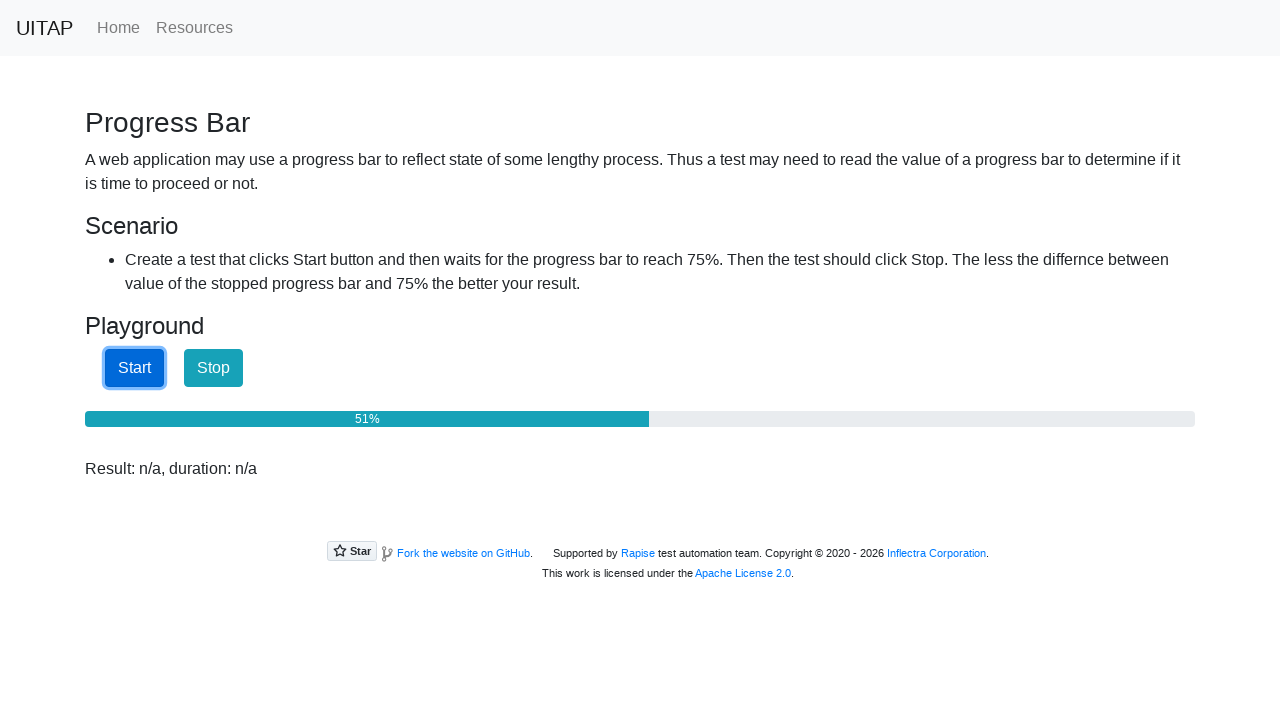

Read progress bar value: 52%
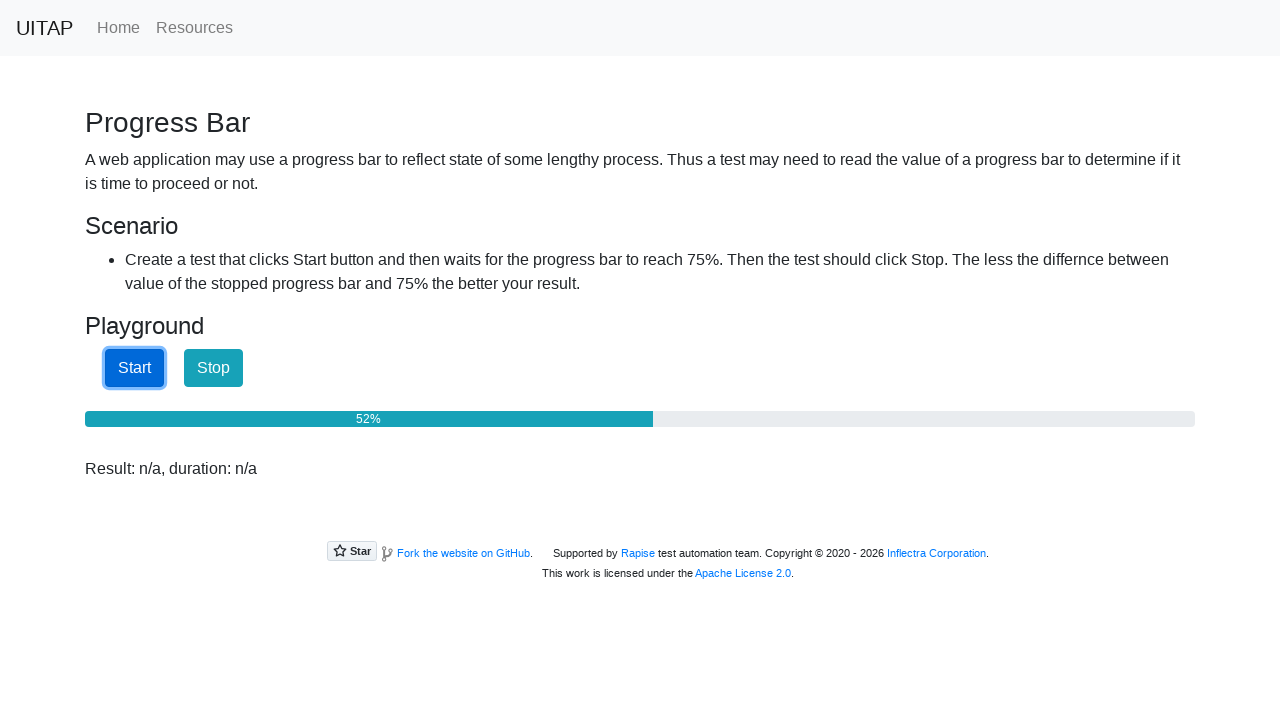

Read progress bar value: 52%
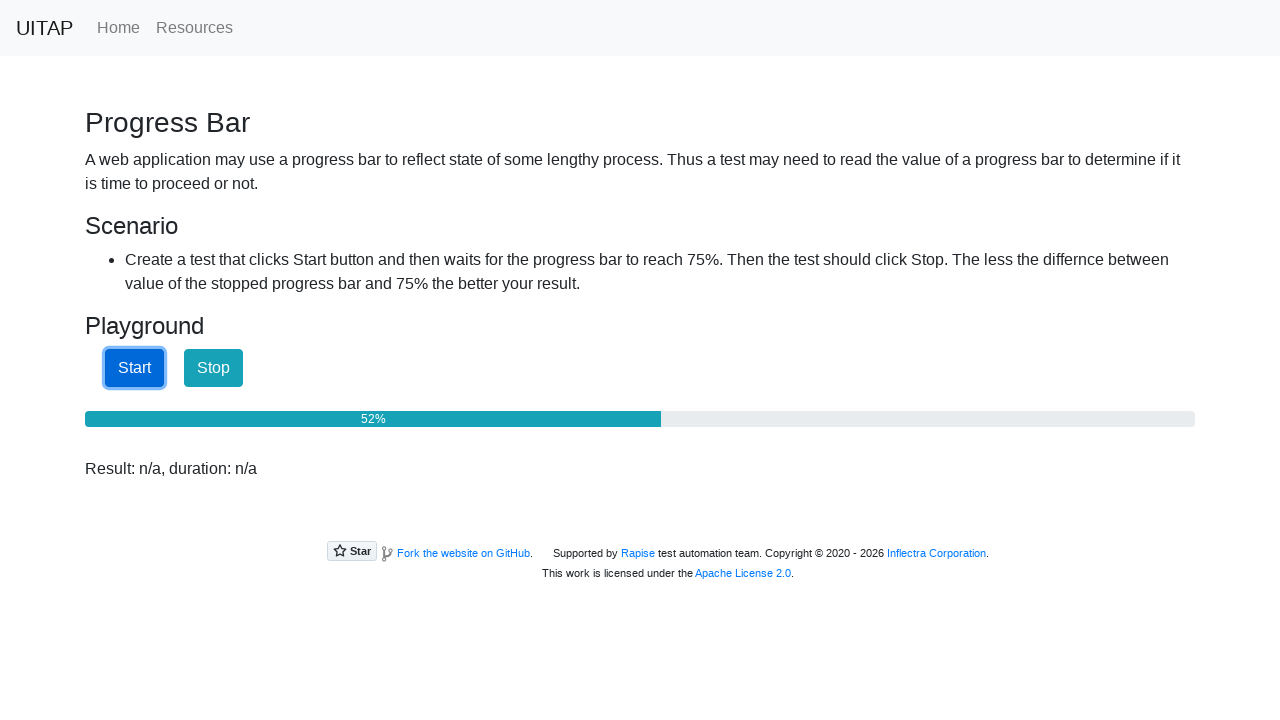

Read progress bar value: 53%
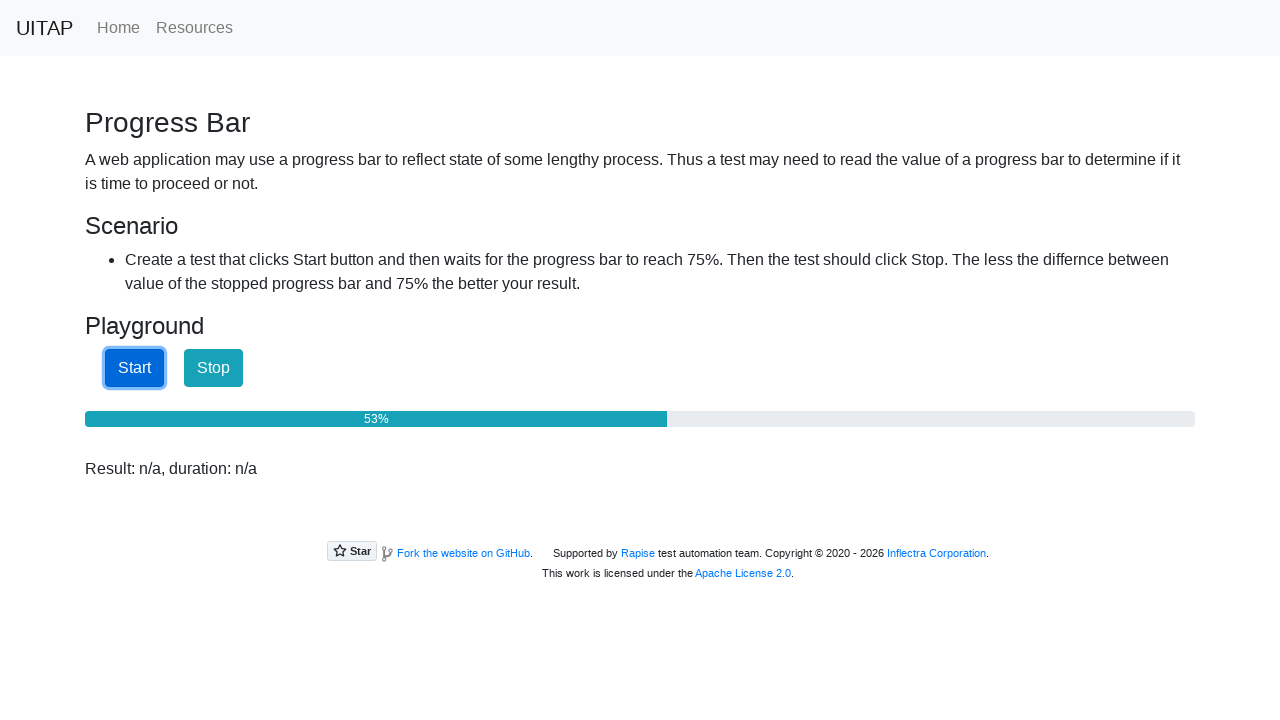

Read progress bar value: 53%
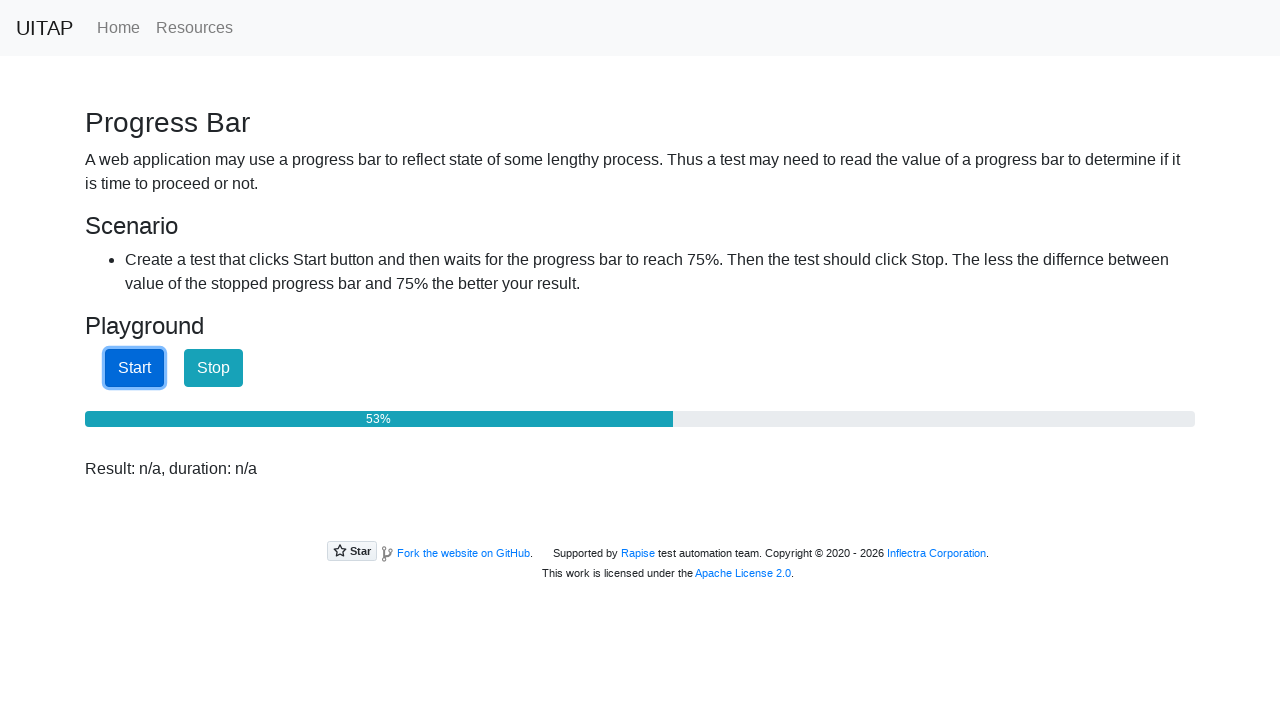

Read progress bar value: 54%
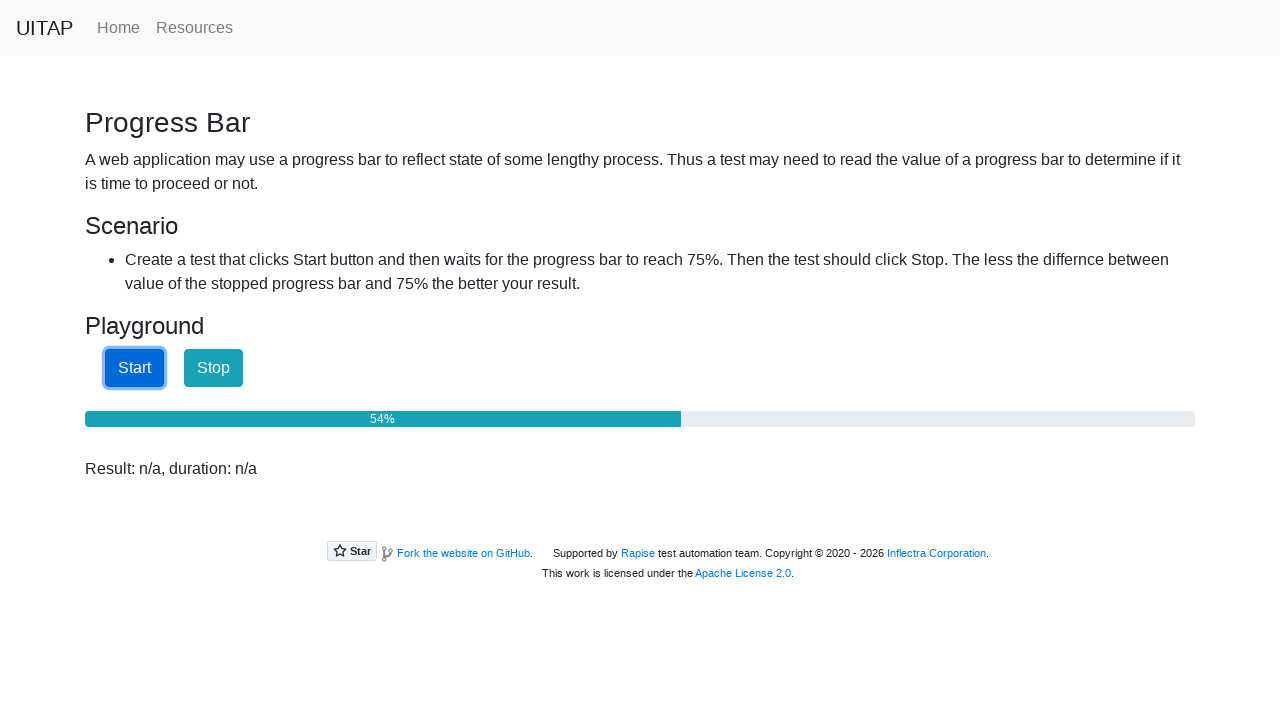

Read progress bar value: 54%
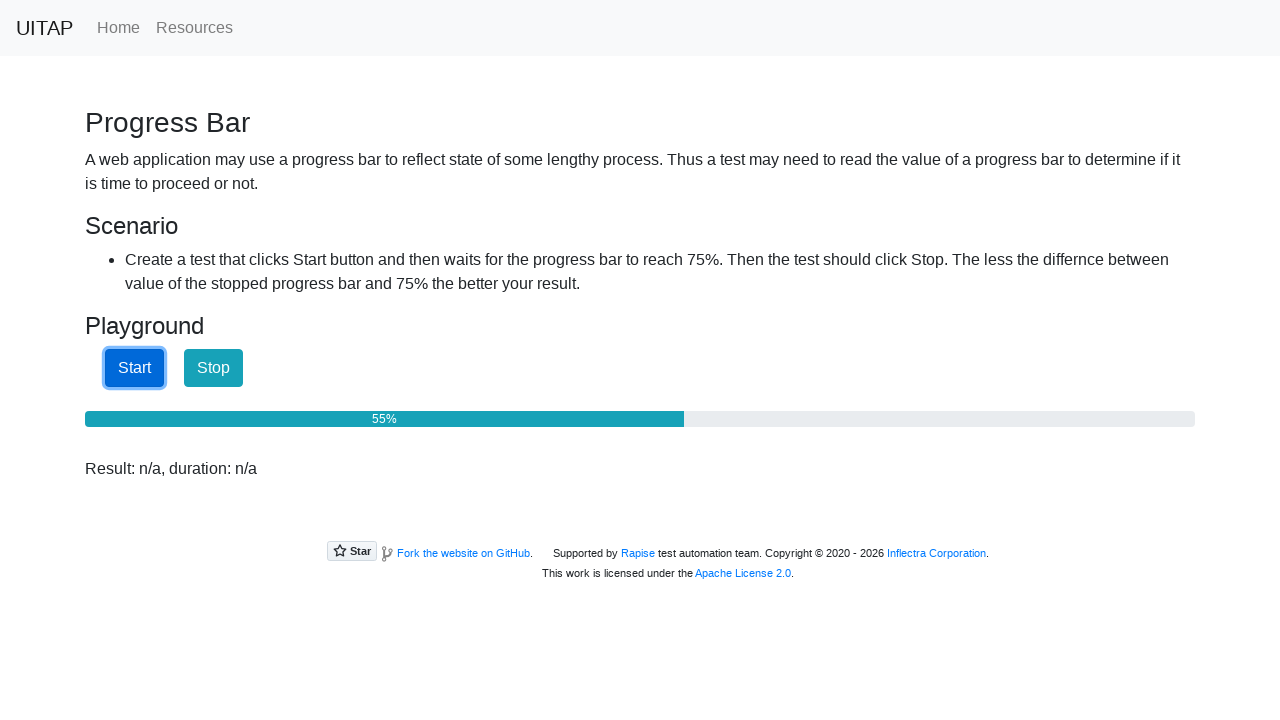

Read progress bar value: 55%
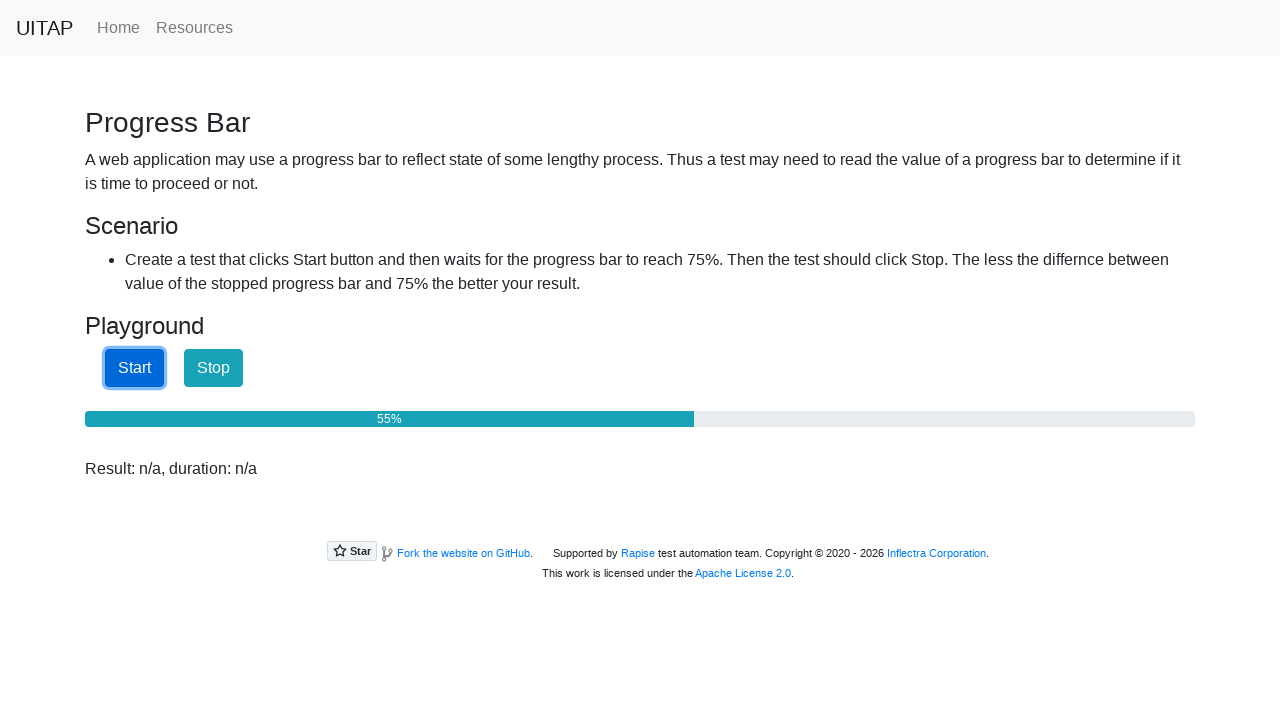

Read progress bar value: 56%
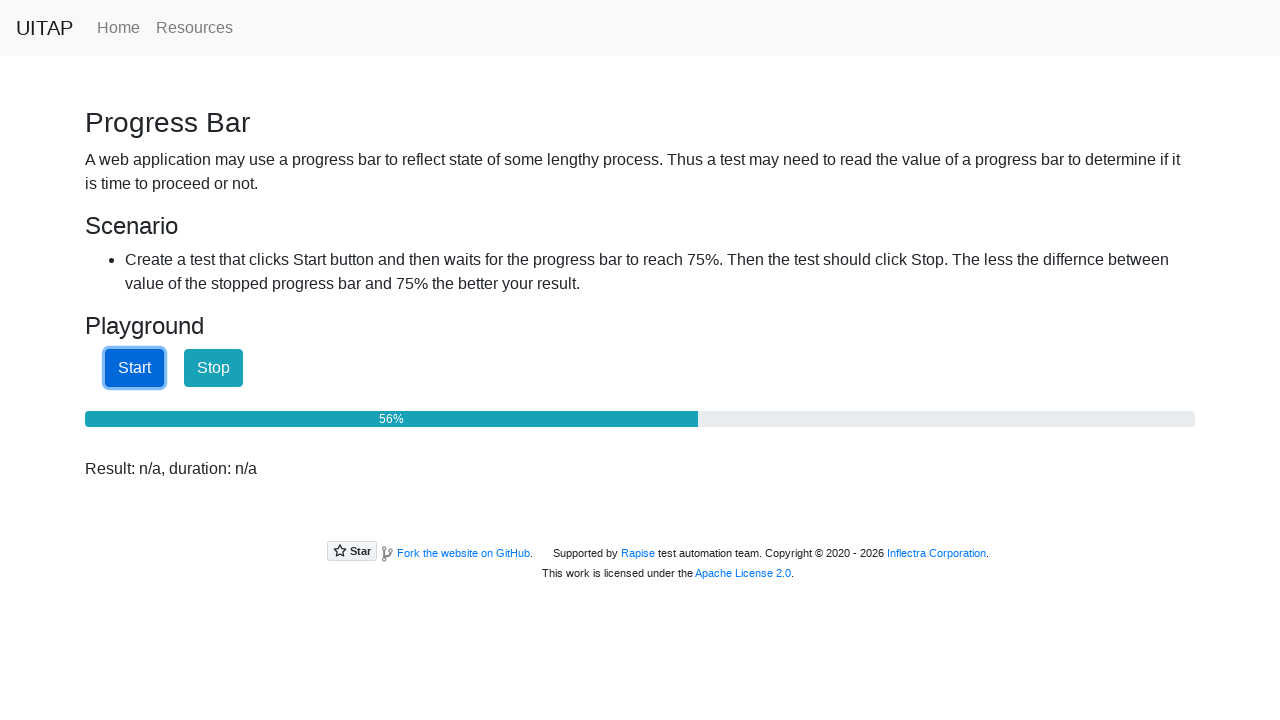

Read progress bar value: 56%
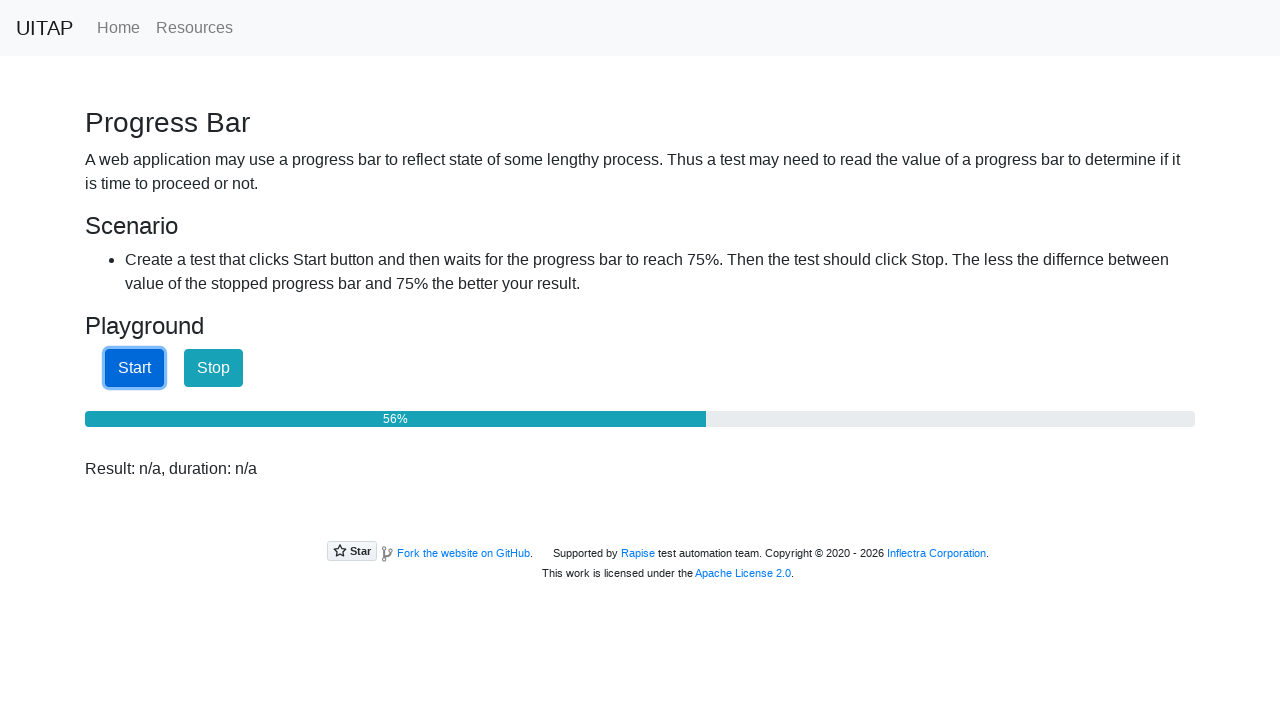

Read progress bar value: 57%
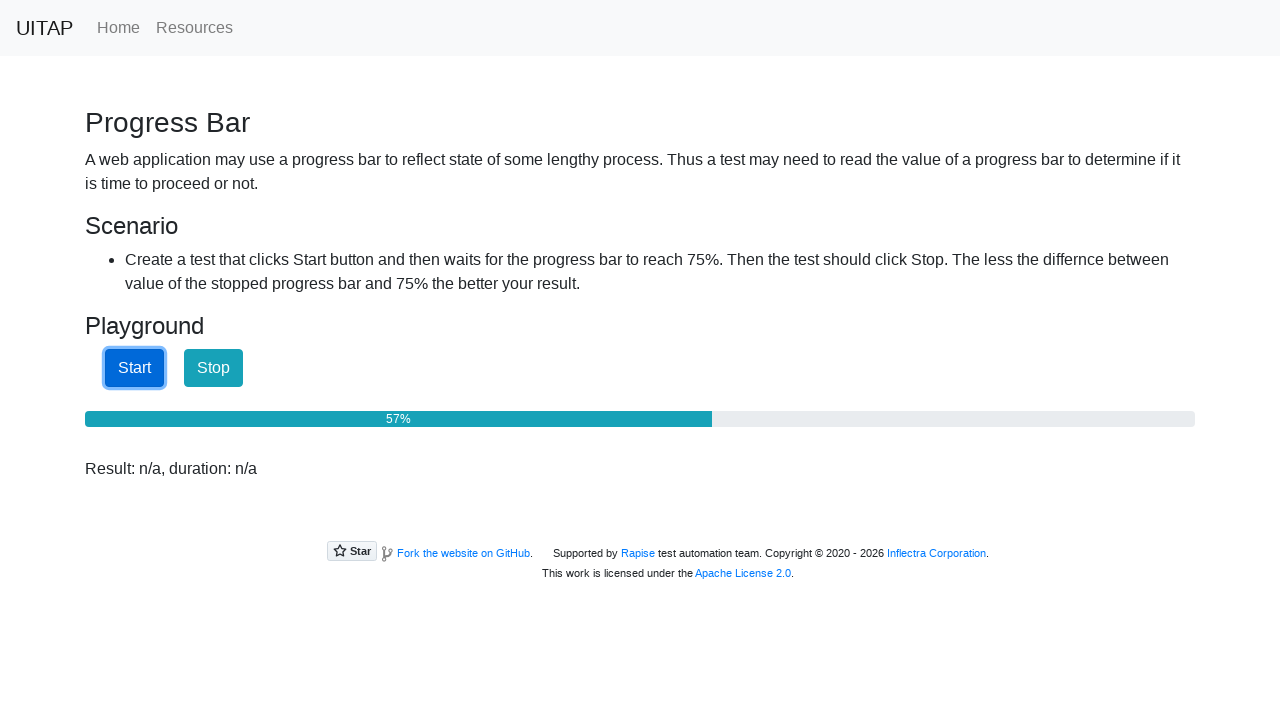

Read progress bar value: 57%
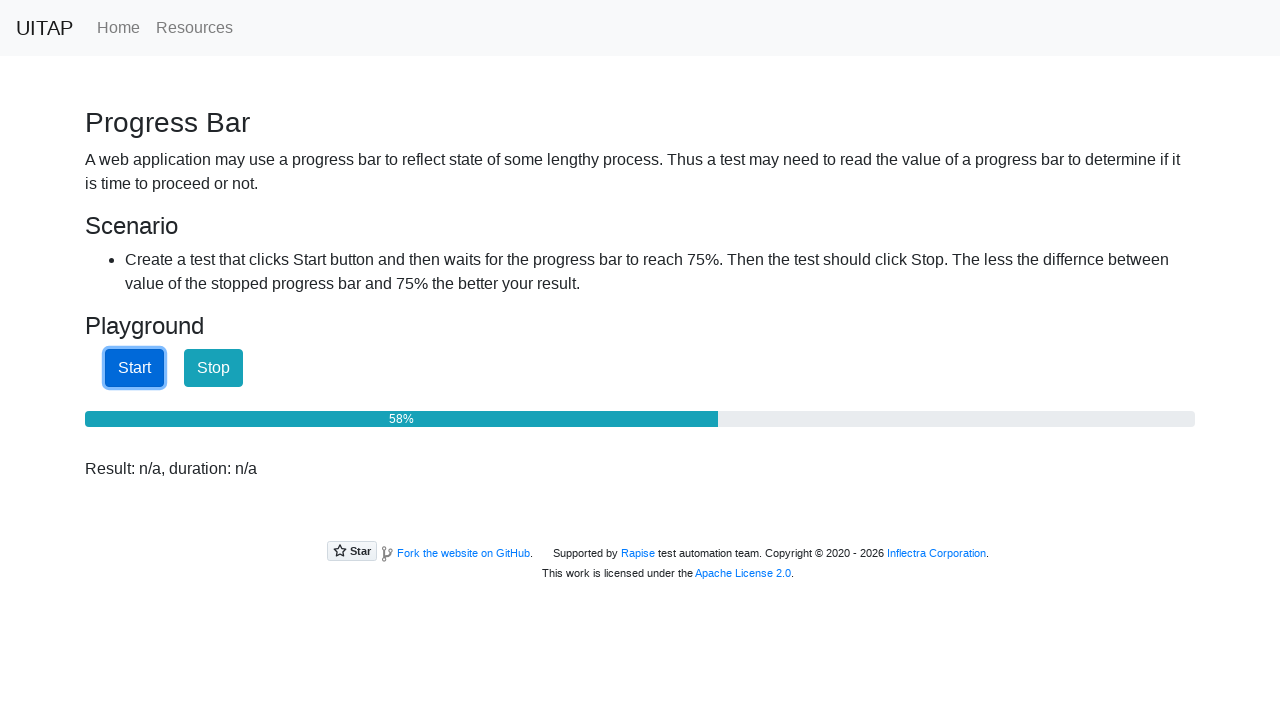

Read progress bar value: 58%
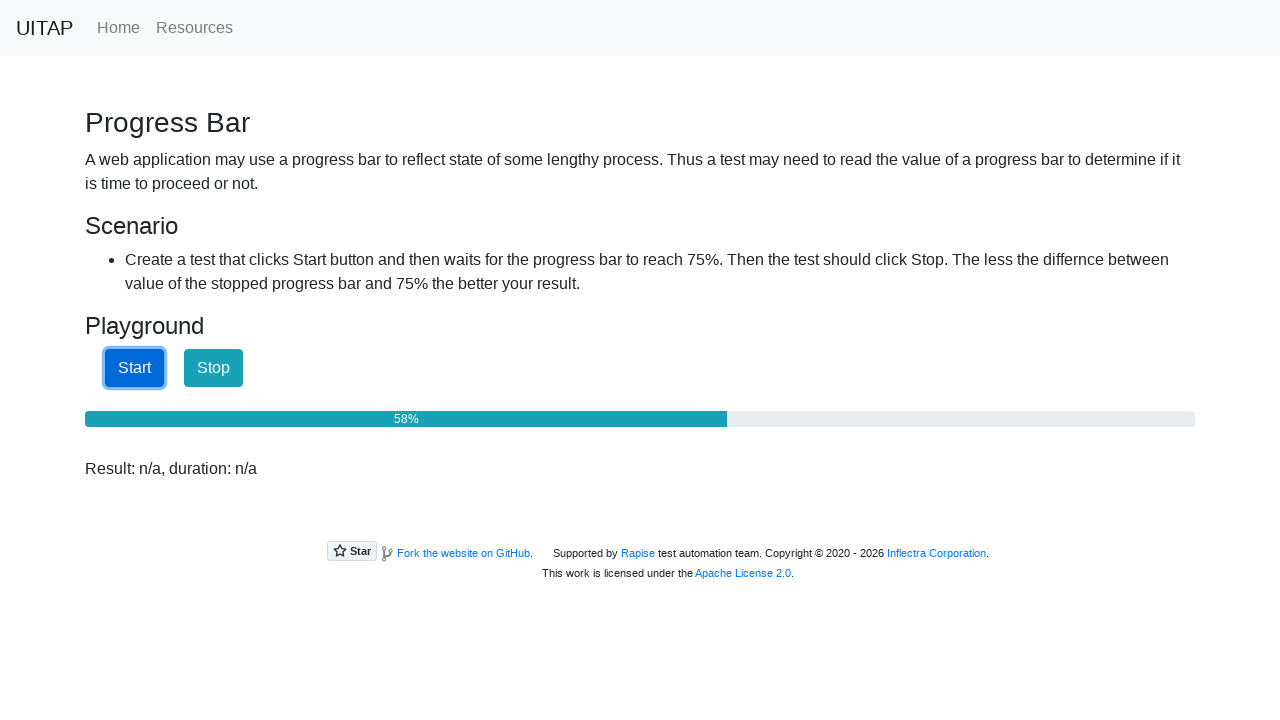

Read progress bar value: 59%
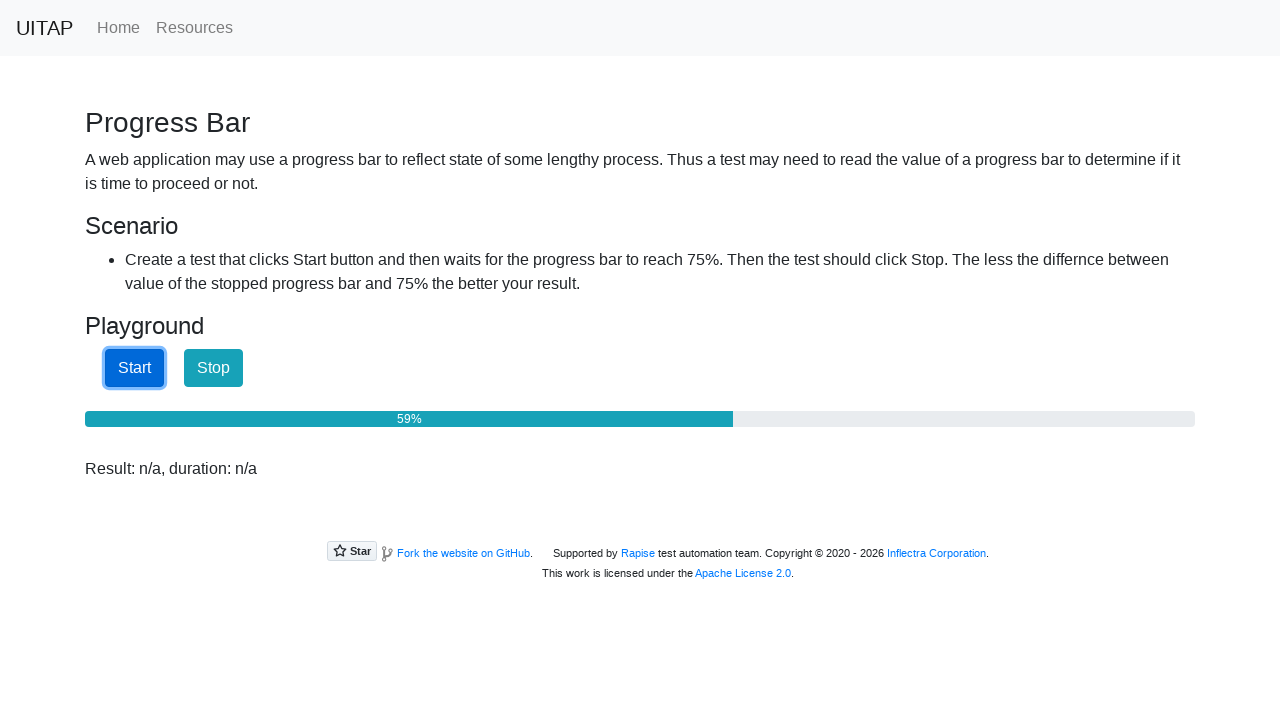

Read progress bar value: 59%
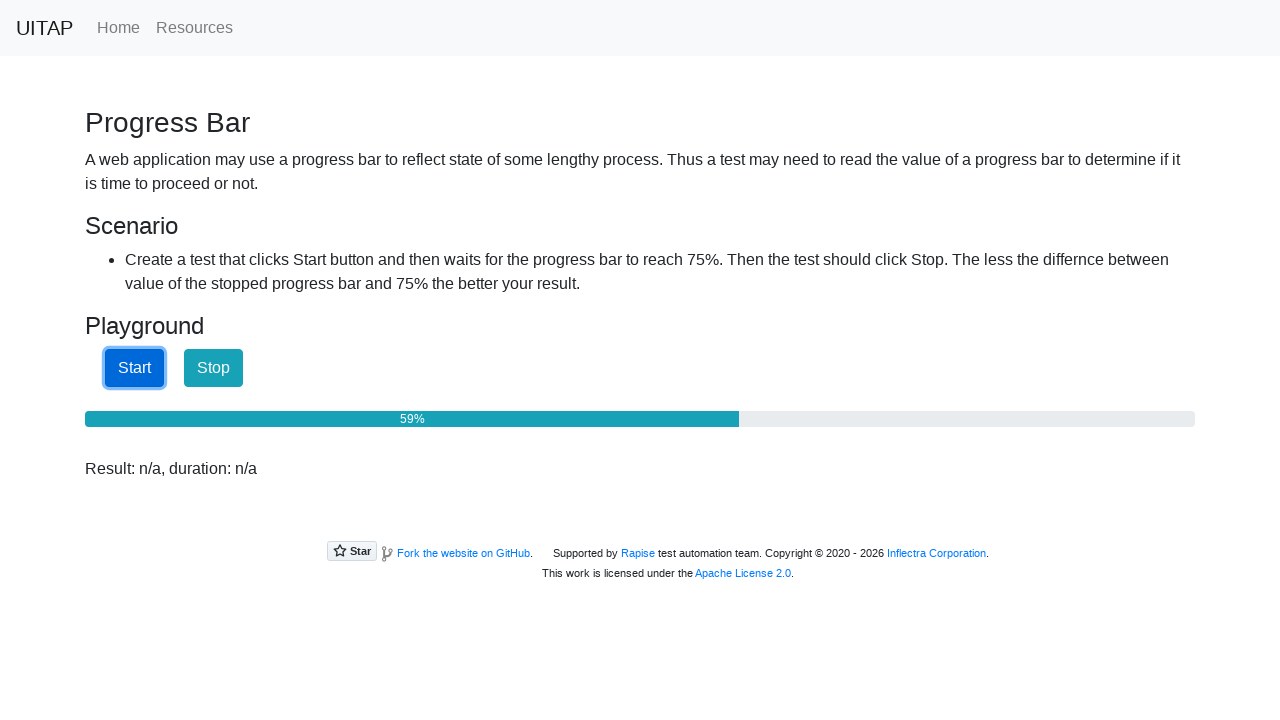

Read progress bar value: 60%
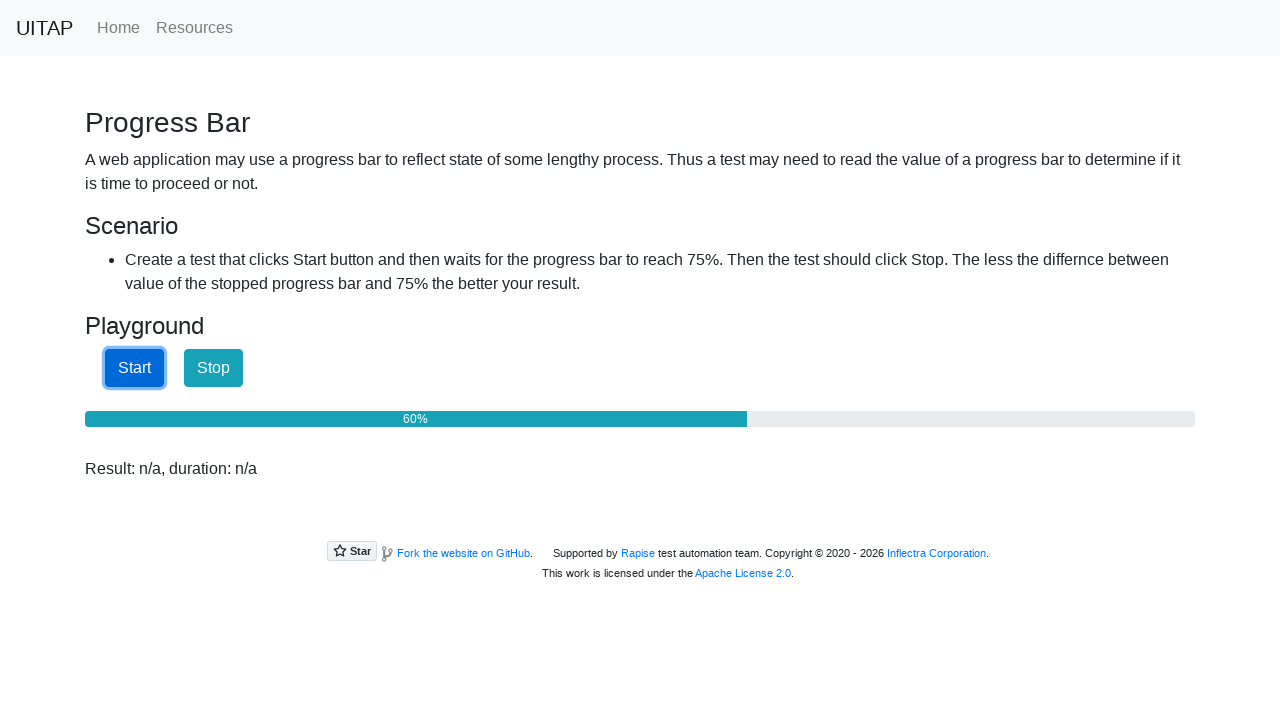

Read progress bar value: 60%
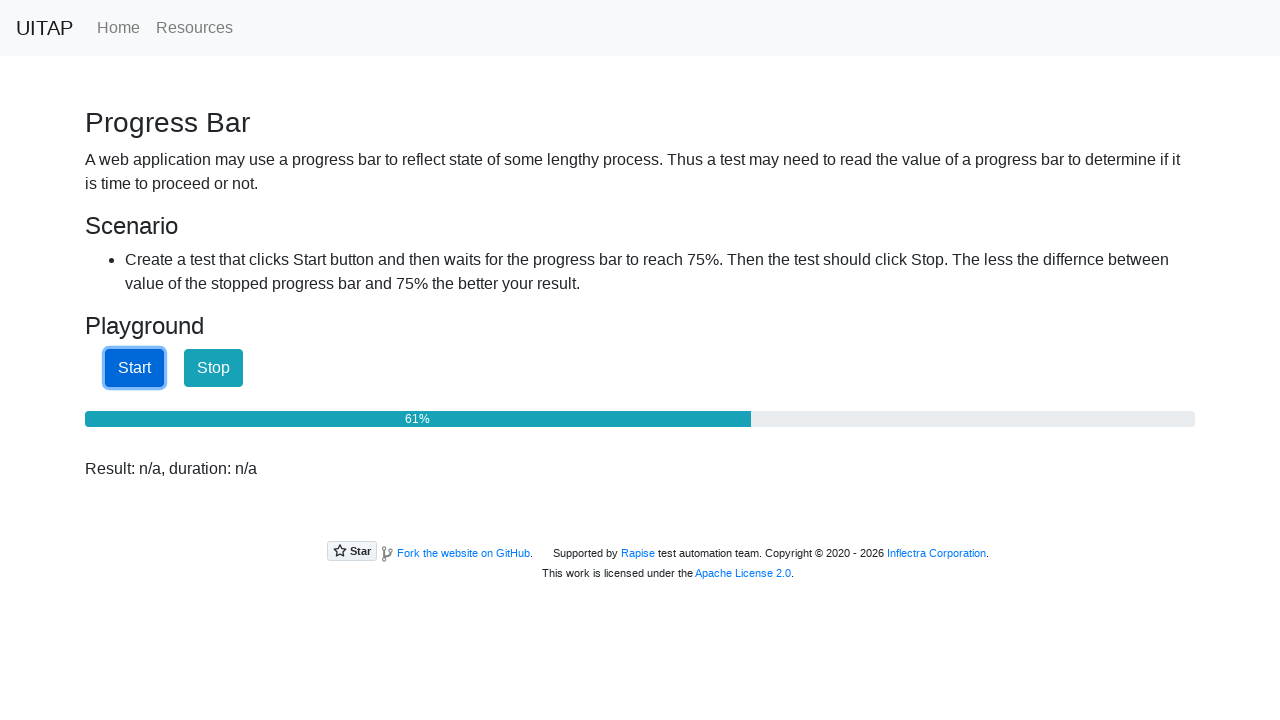

Read progress bar value: 61%
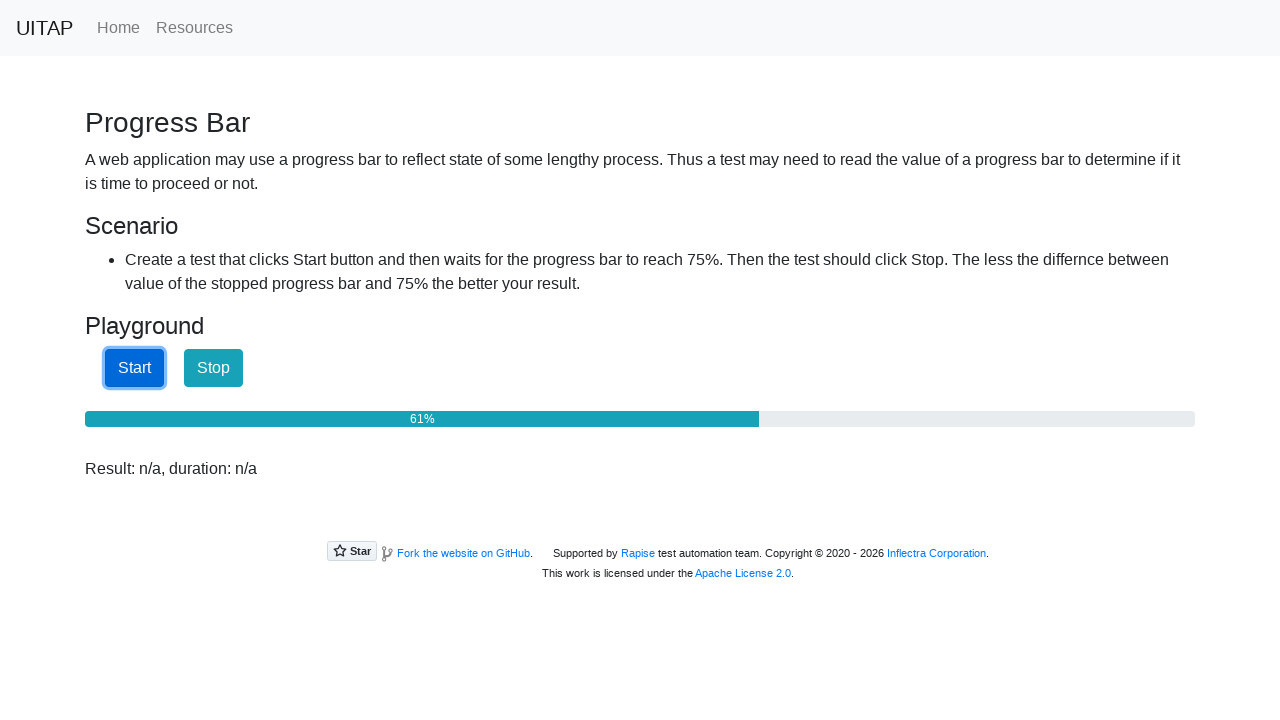

Read progress bar value: 61%
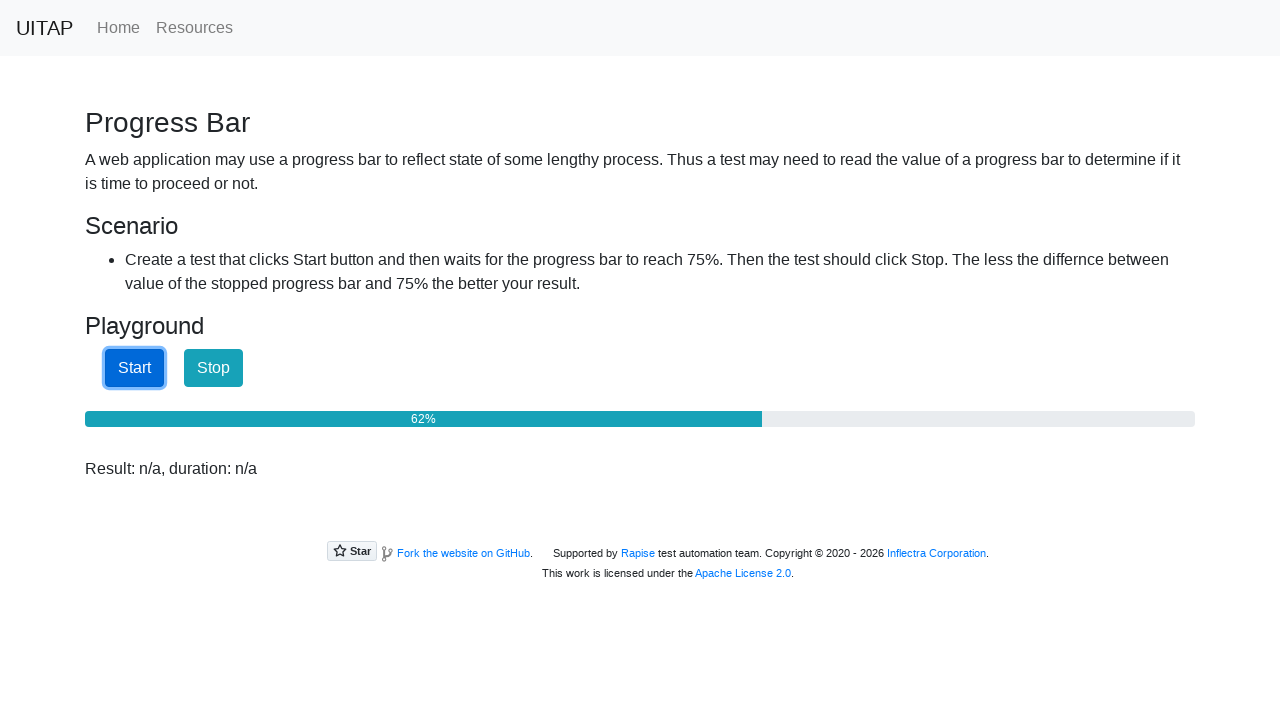

Read progress bar value: 62%
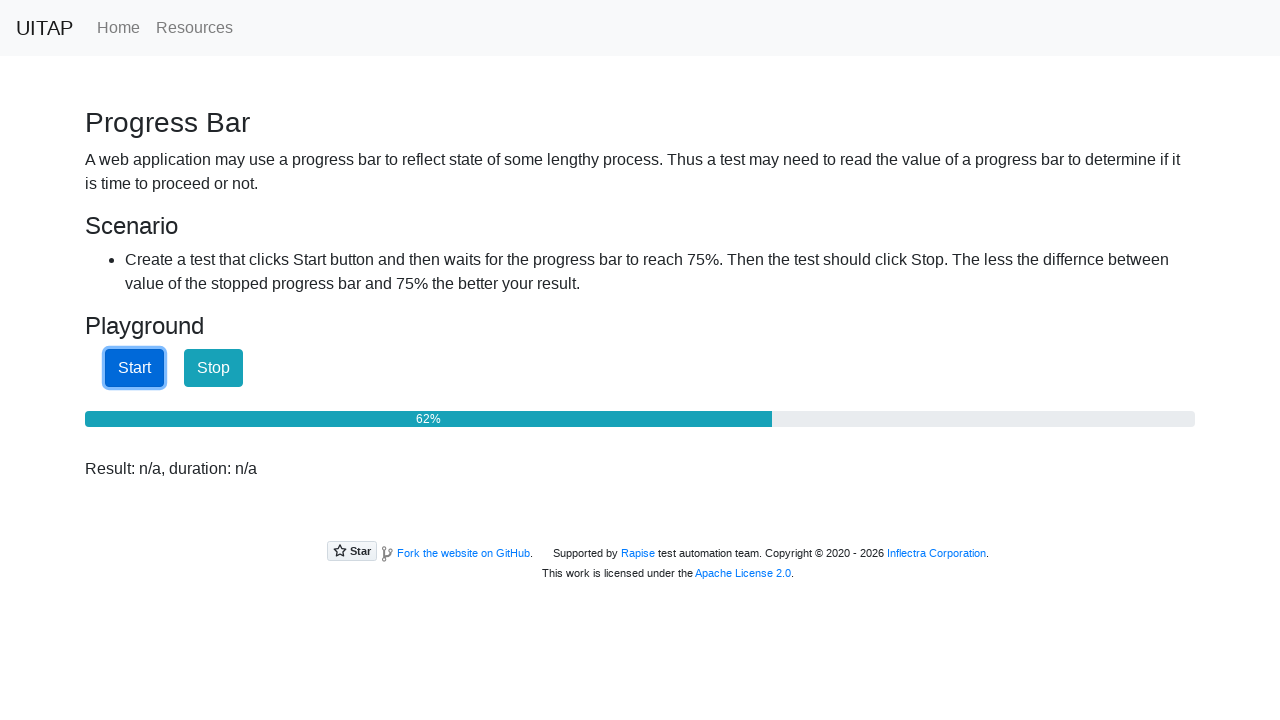

Read progress bar value: 63%
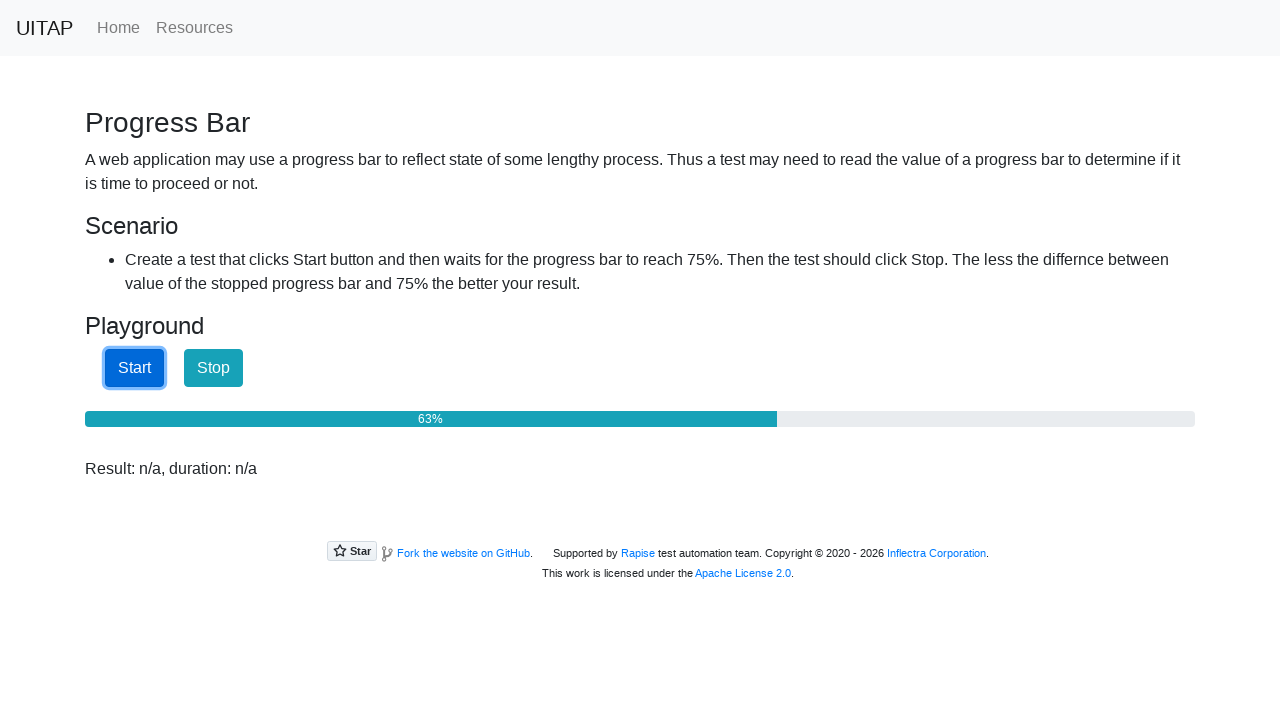

Read progress bar value: 63%
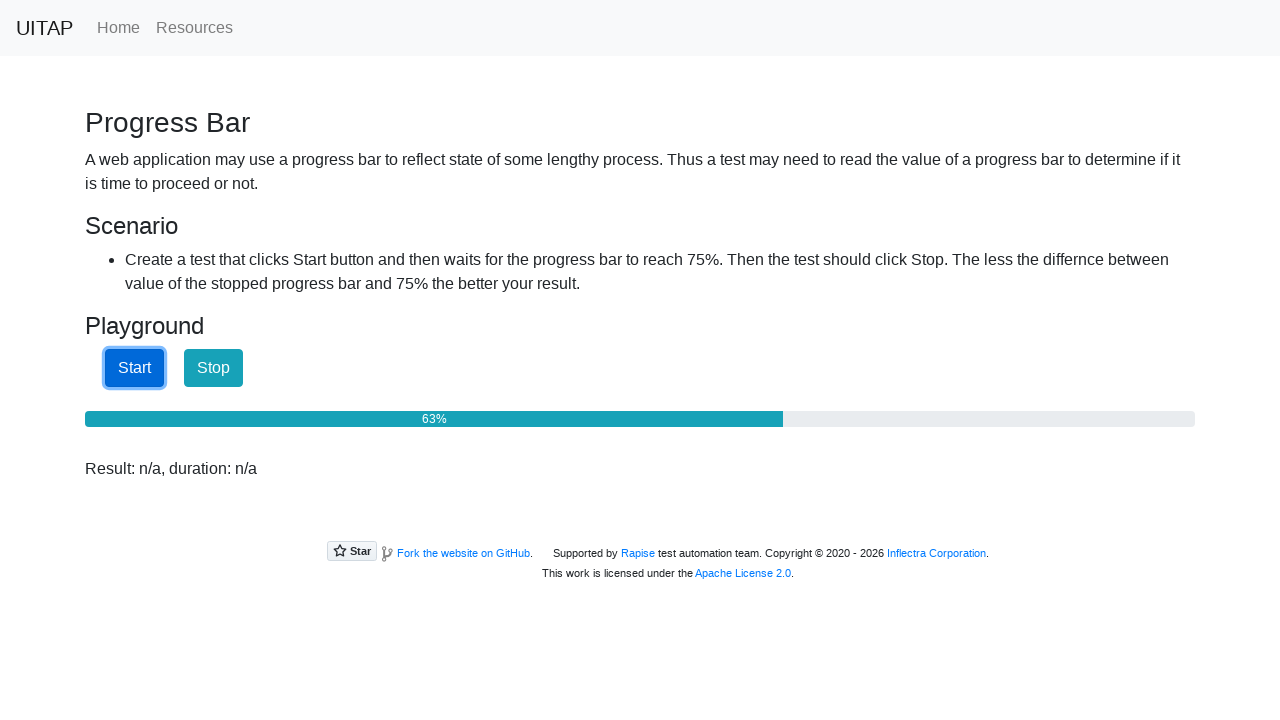

Read progress bar value: 64%
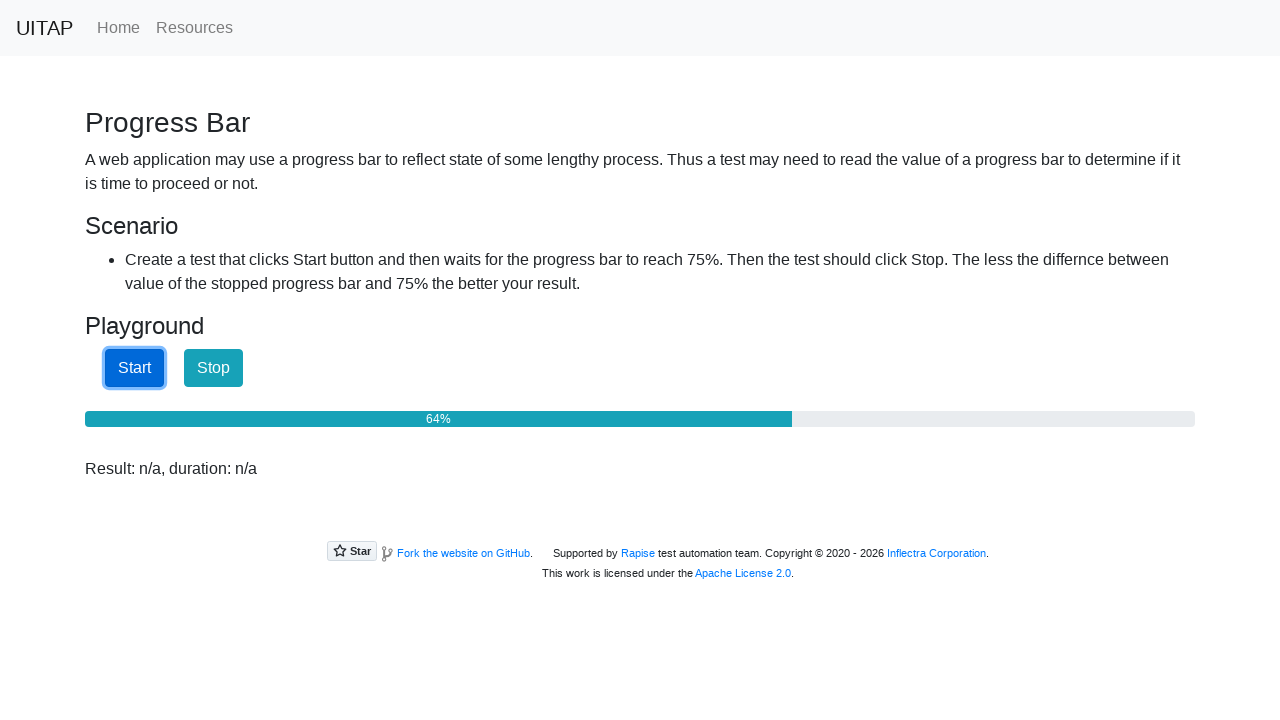

Read progress bar value: 64%
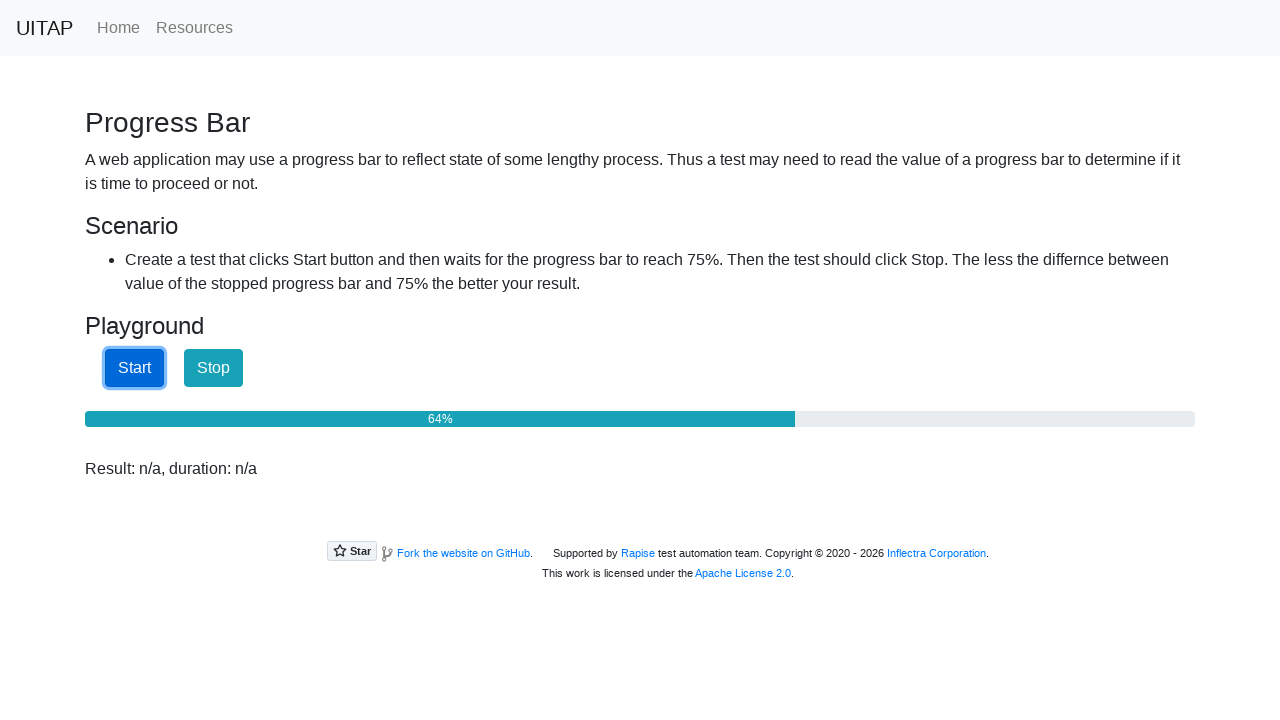

Read progress bar value: 65%
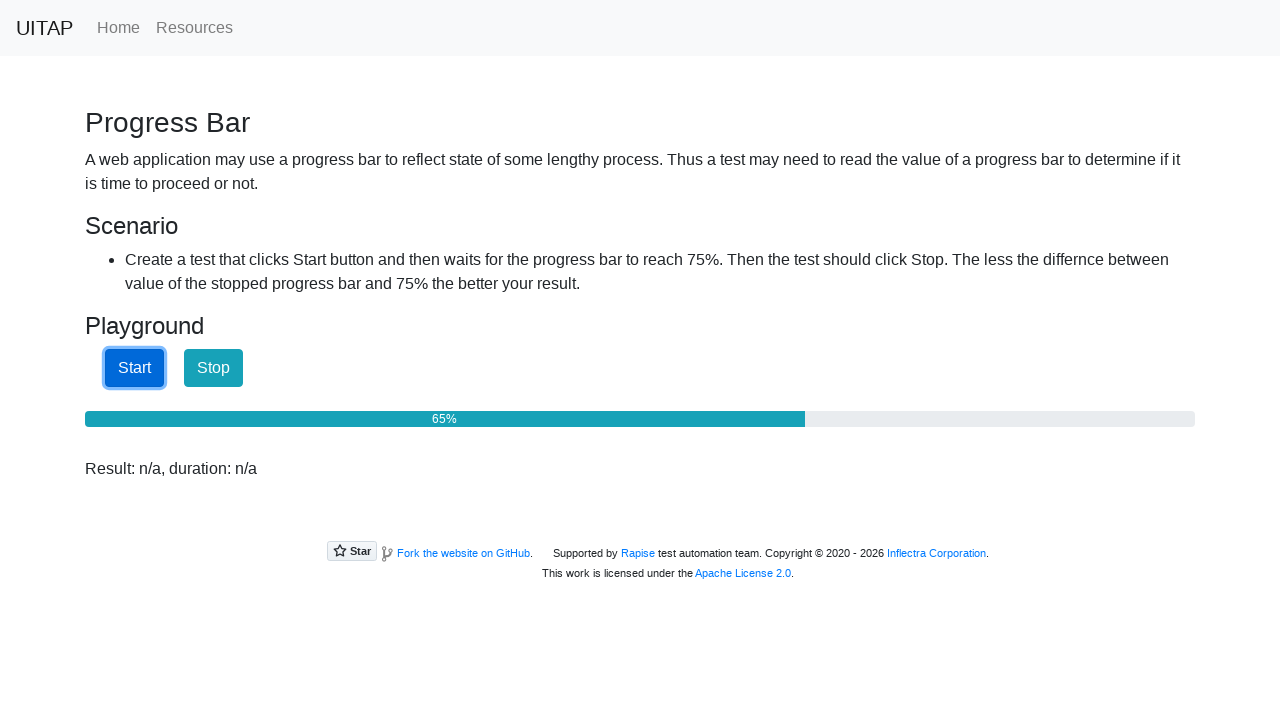

Clicked stop button as progress reached 65% at (214, 368) on #stopButton
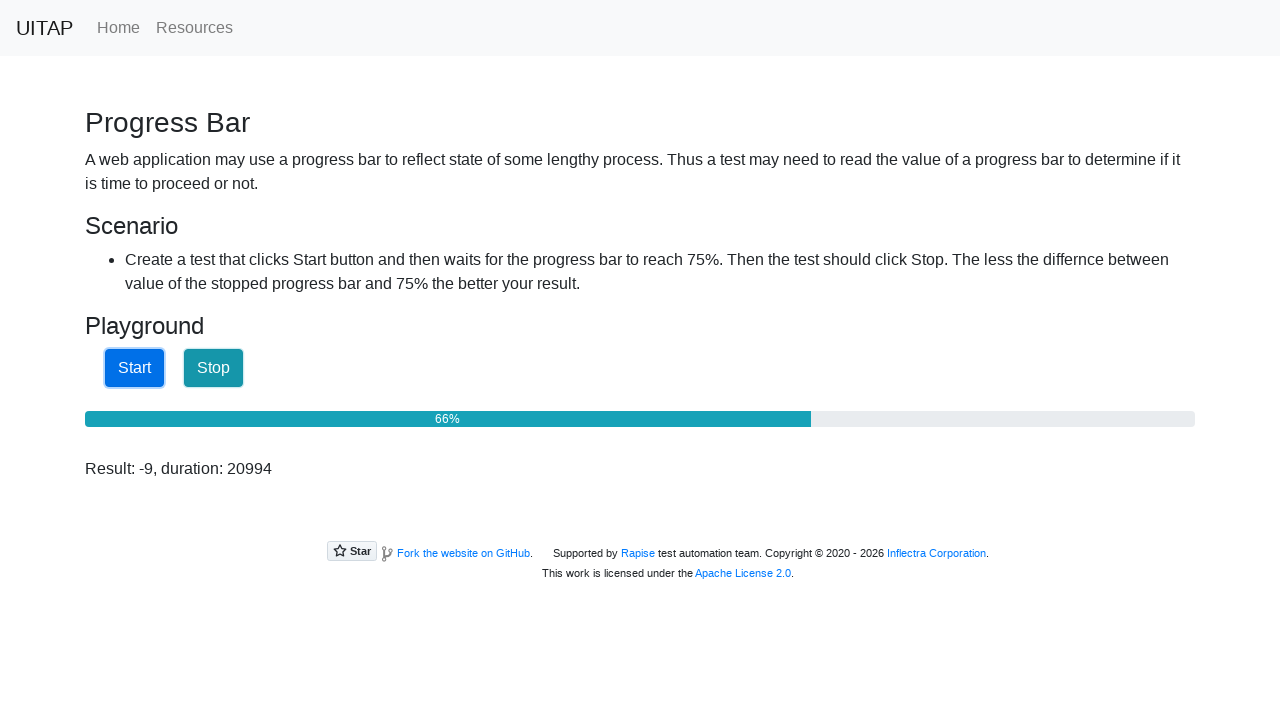

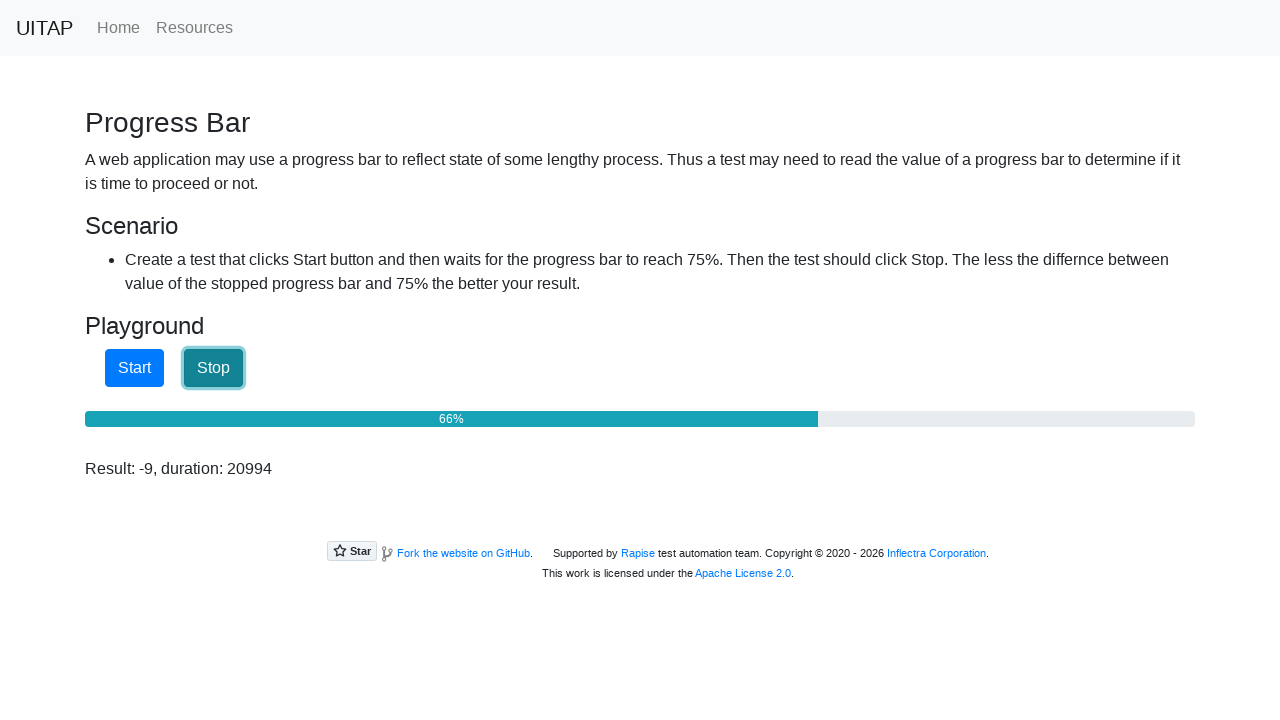